Fills all input fields on a large form with the value "123" and submits the form.

Starting URL: http://suninjuly.github.io/huge_form.html

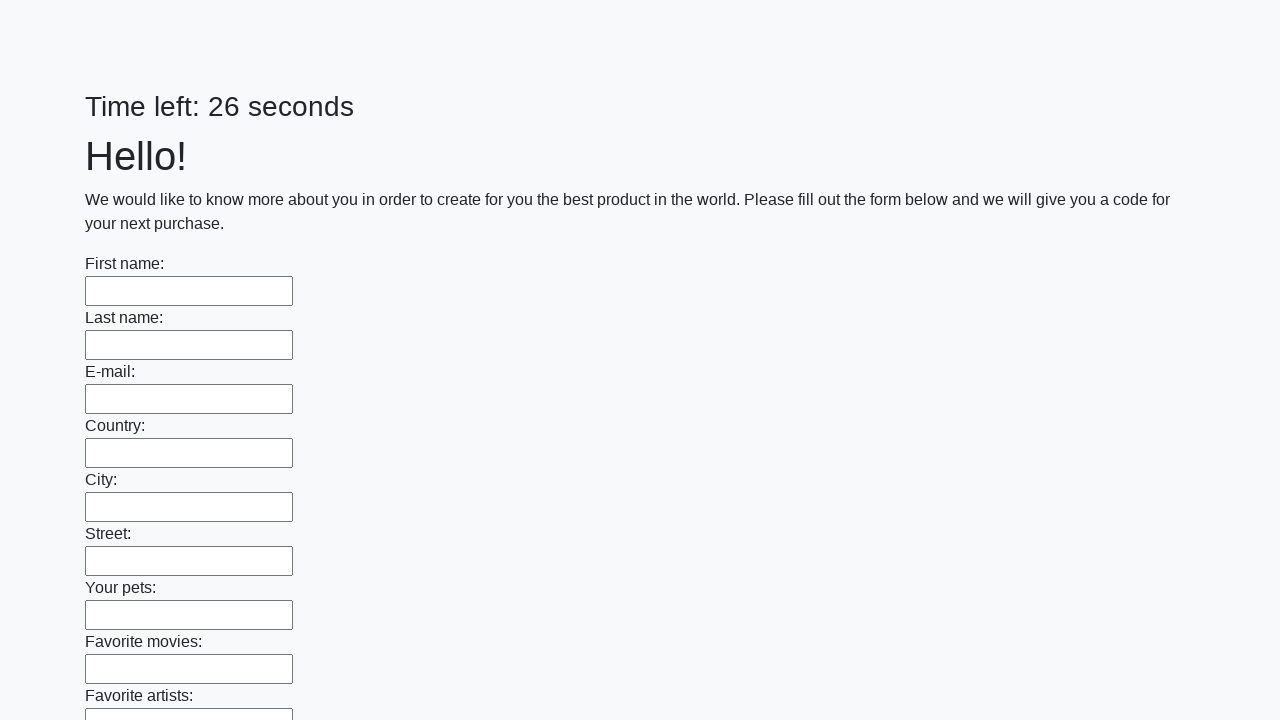

Navigated to huge form page
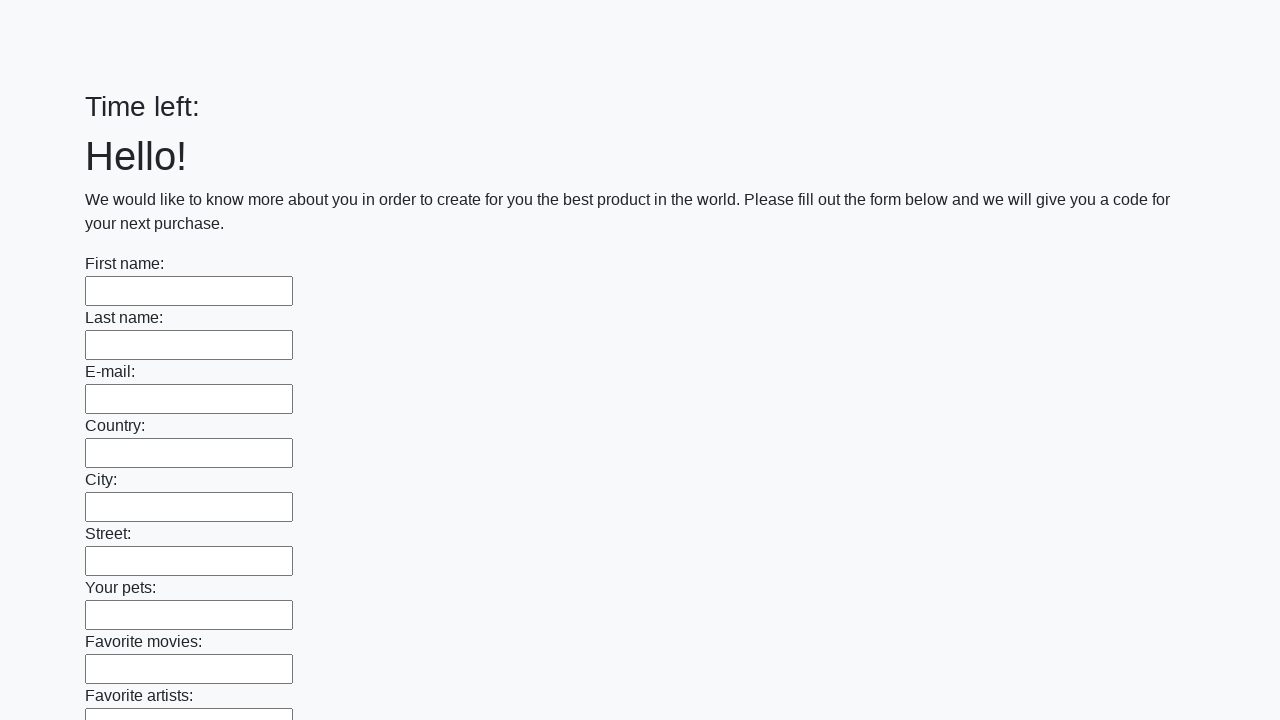

Filled input field with '123' on input >> nth=0
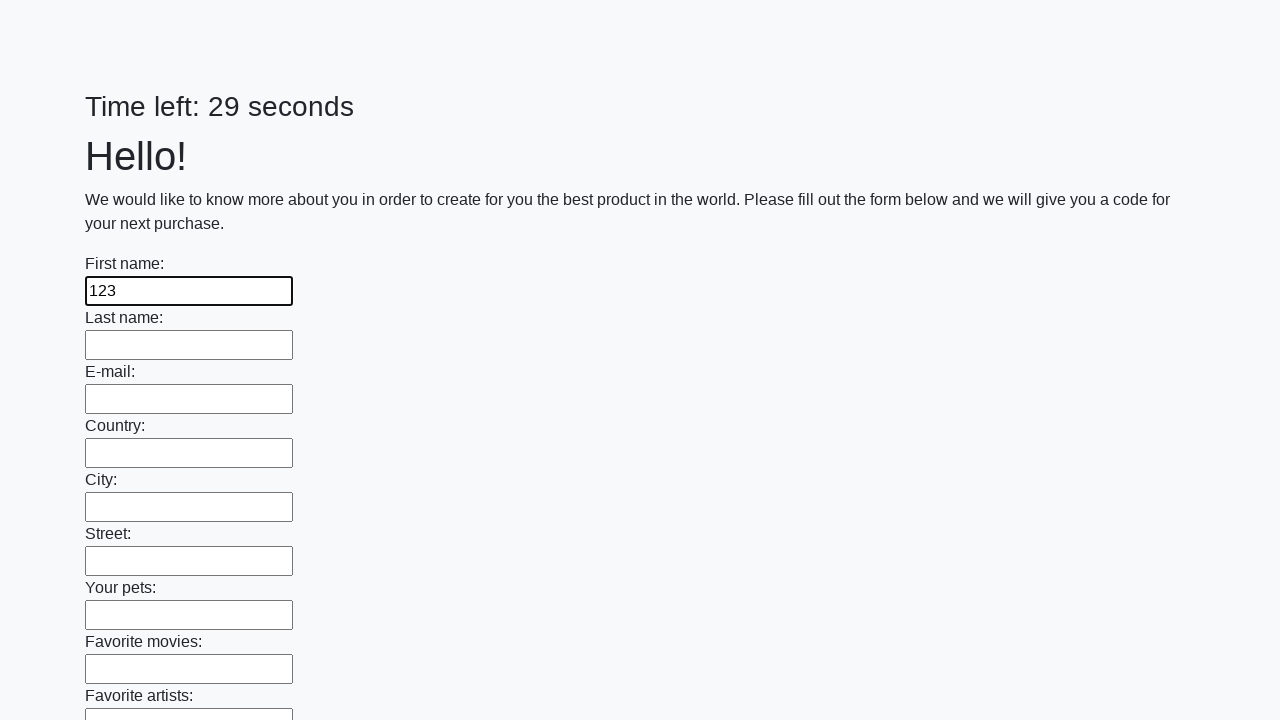

Filled input field with '123' on input >> nth=1
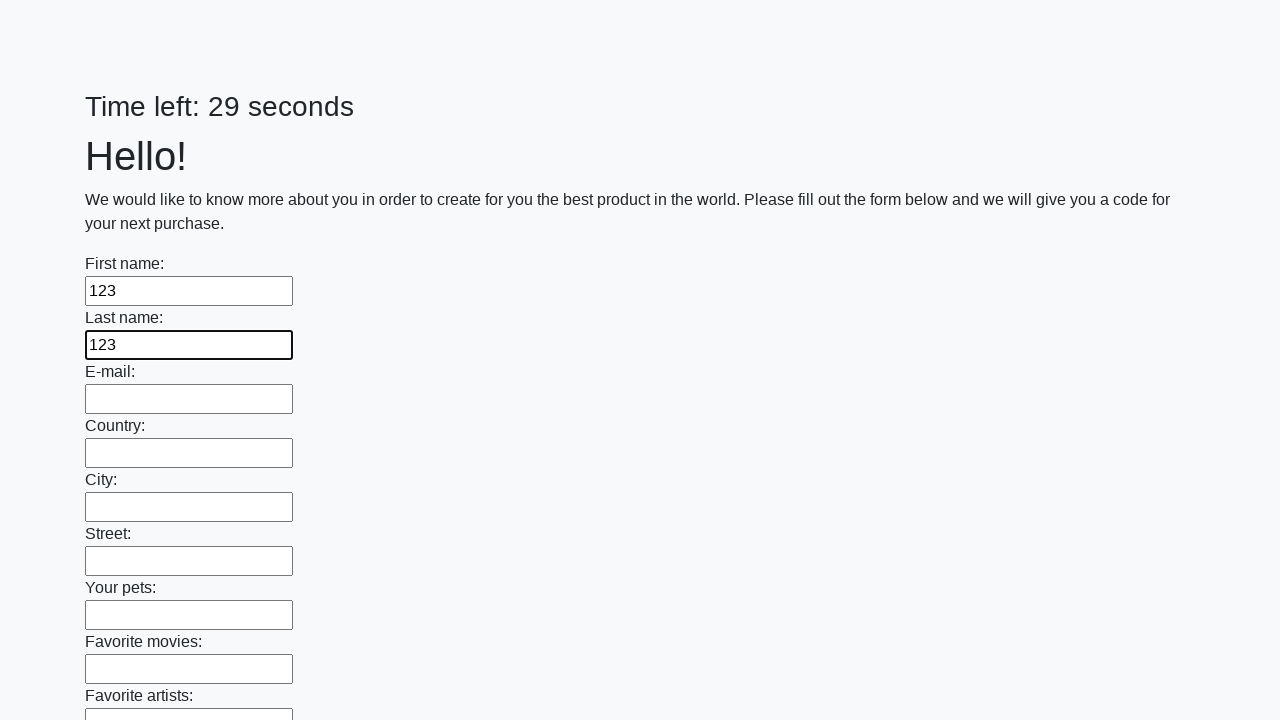

Filled input field with '123' on input >> nth=2
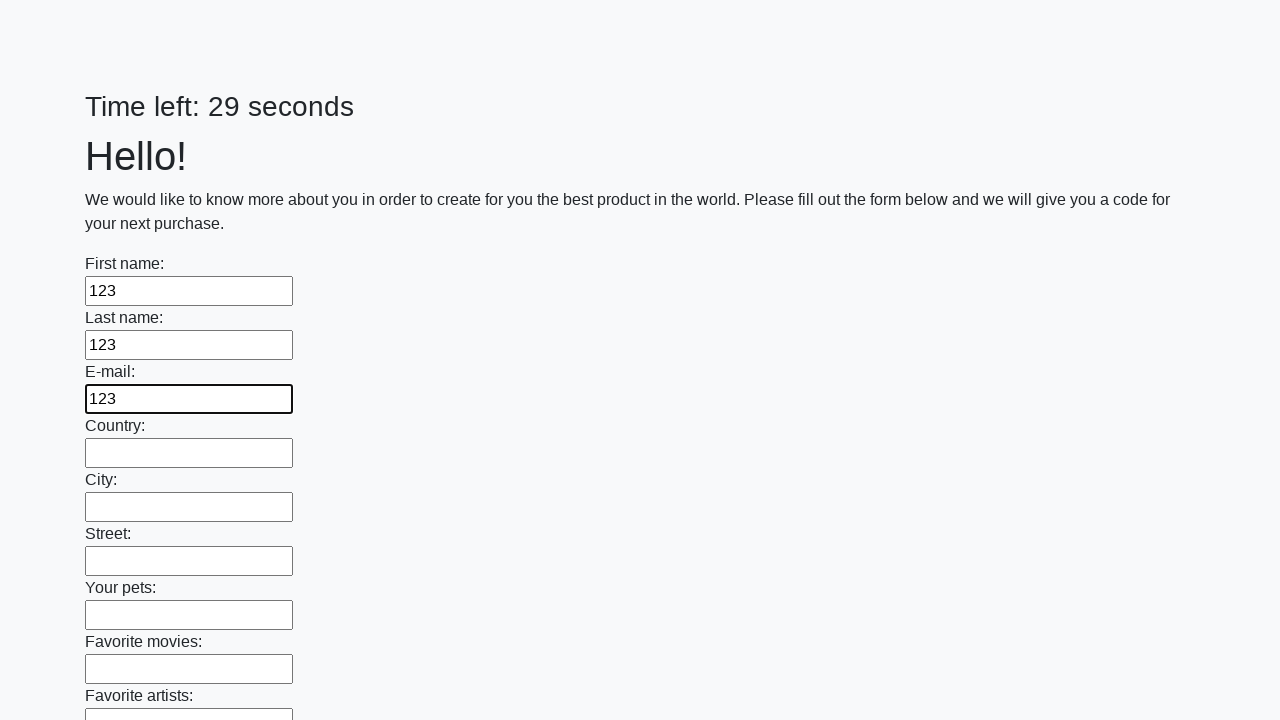

Filled input field with '123' on input >> nth=3
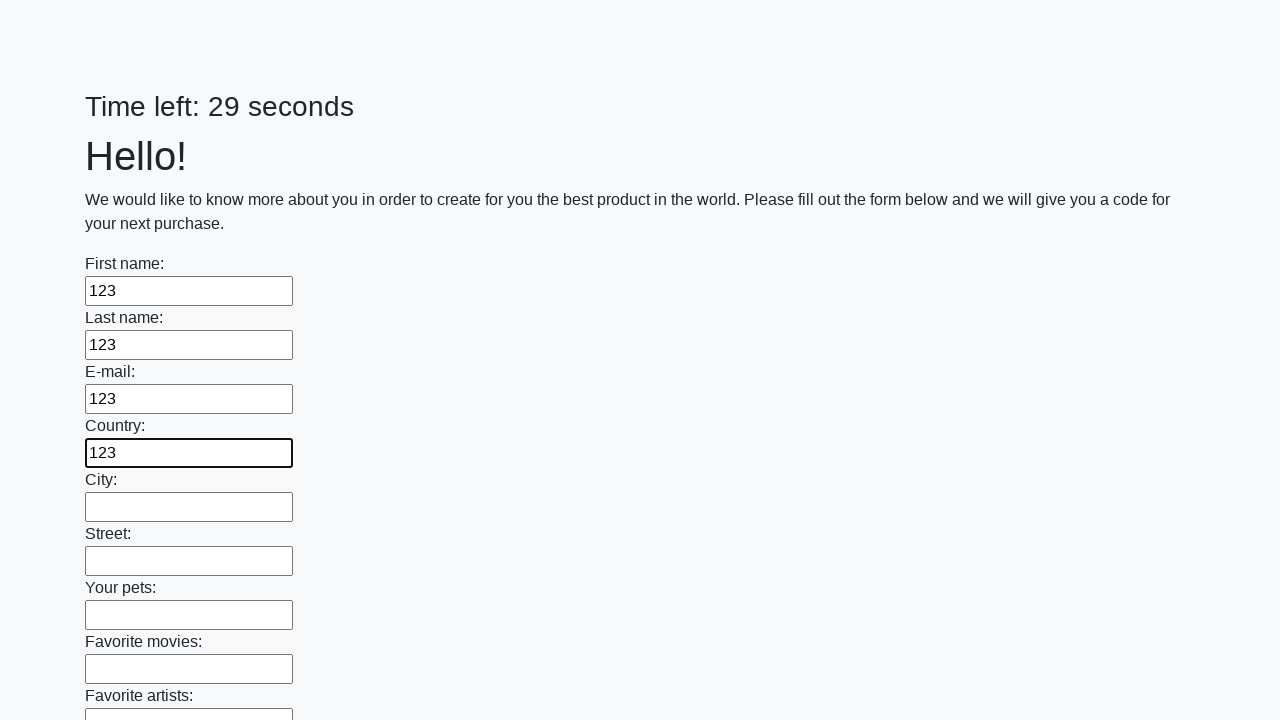

Filled input field with '123' on input >> nth=4
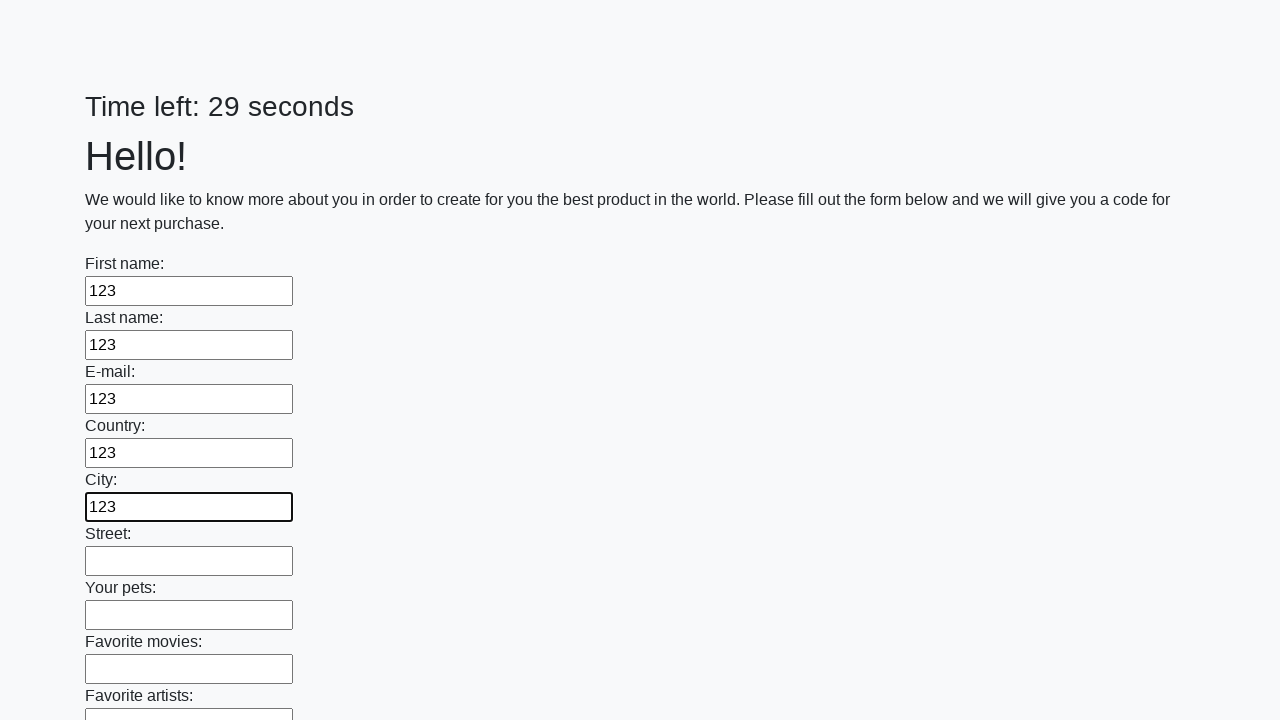

Filled input field with '123' on input >> nth=5
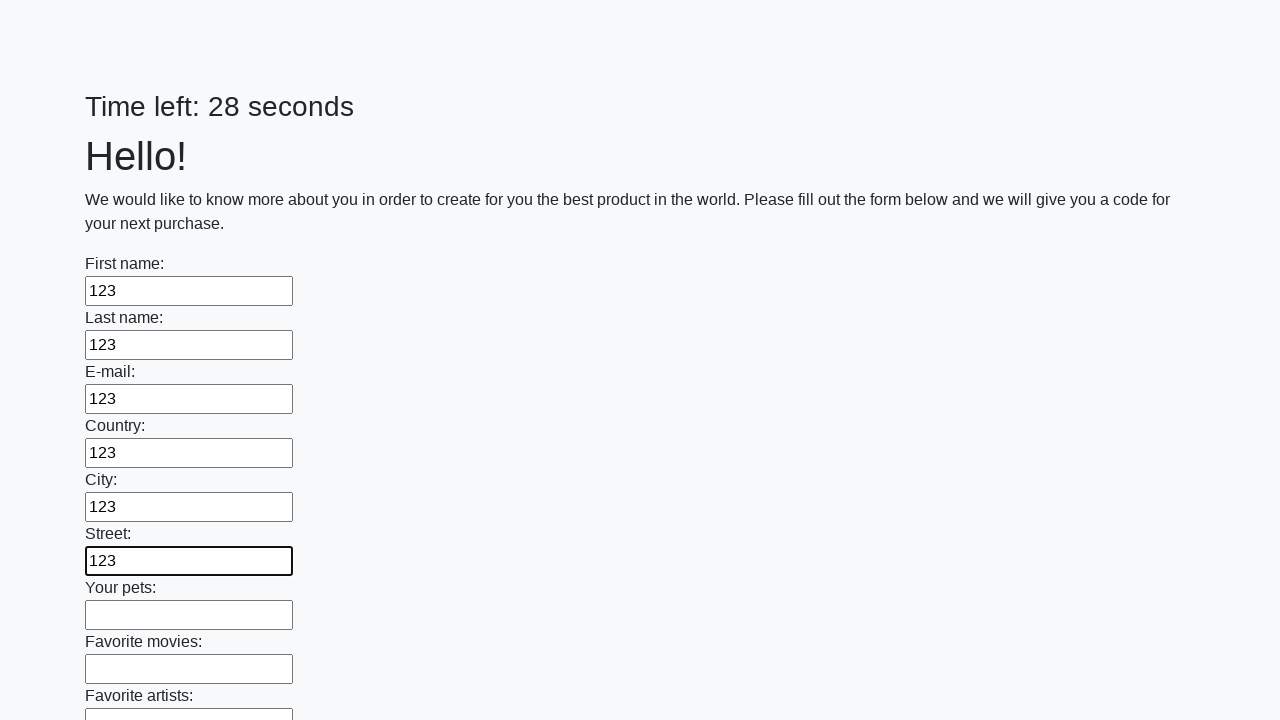

Filled input field with '123' on input >> nth=6
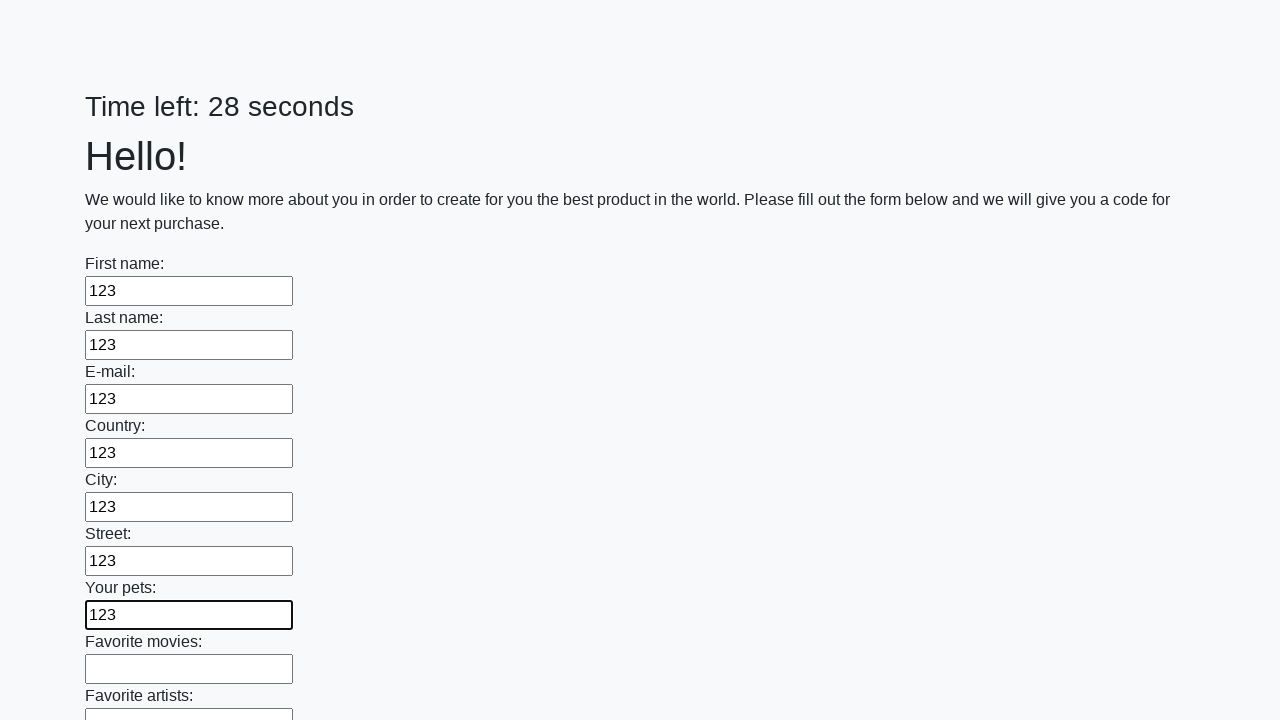

Filled input field with '123' on input >> nth=7
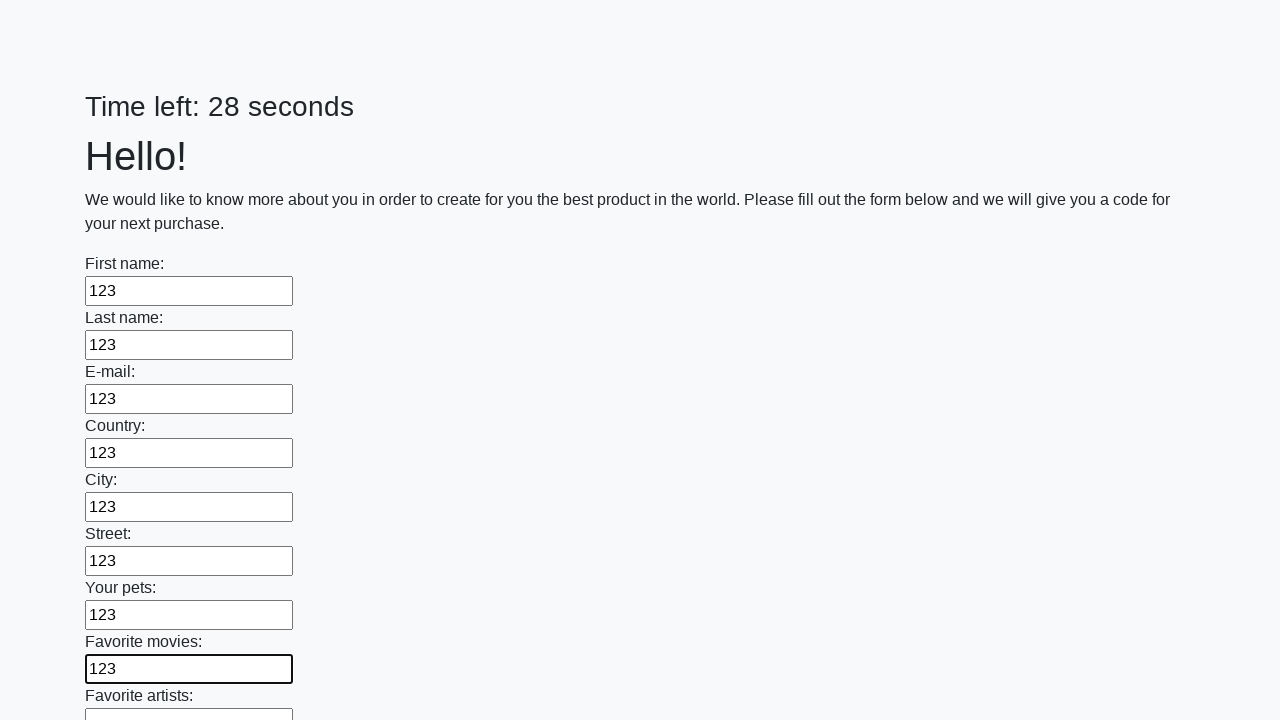

Filled input field with '123' on input >> nth=8
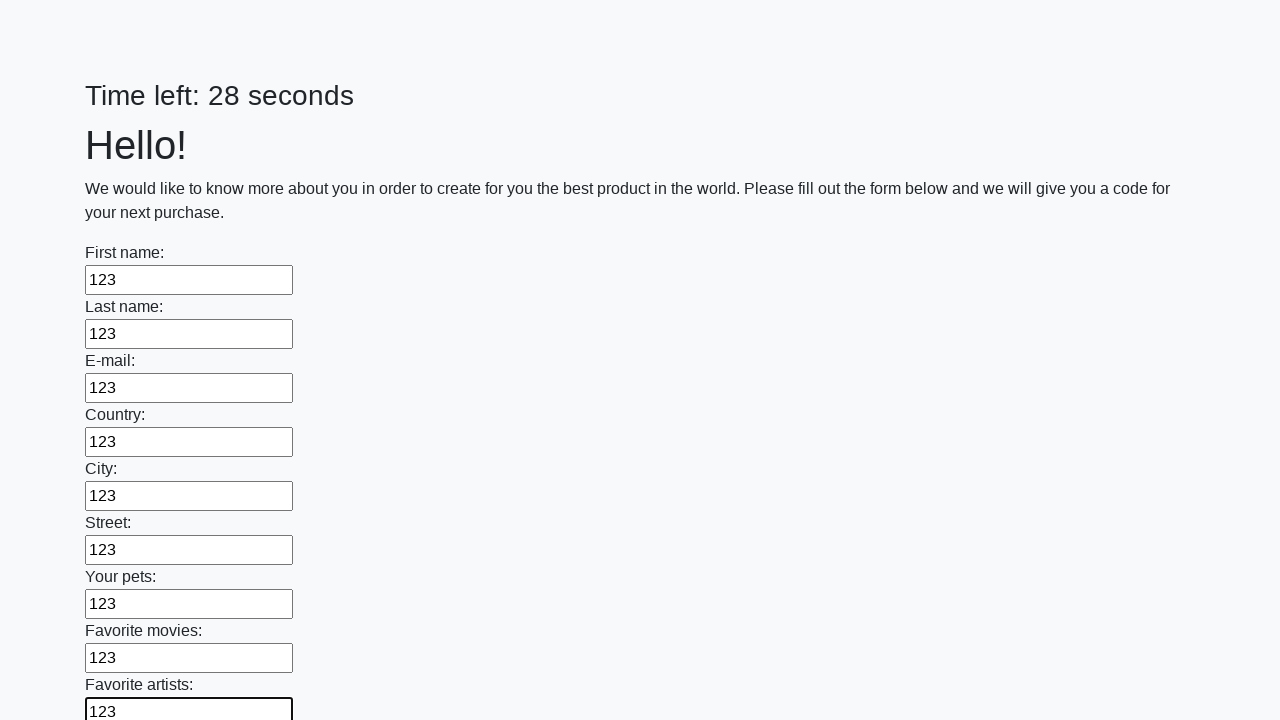

Filled input field with '123' on input >> nth=9
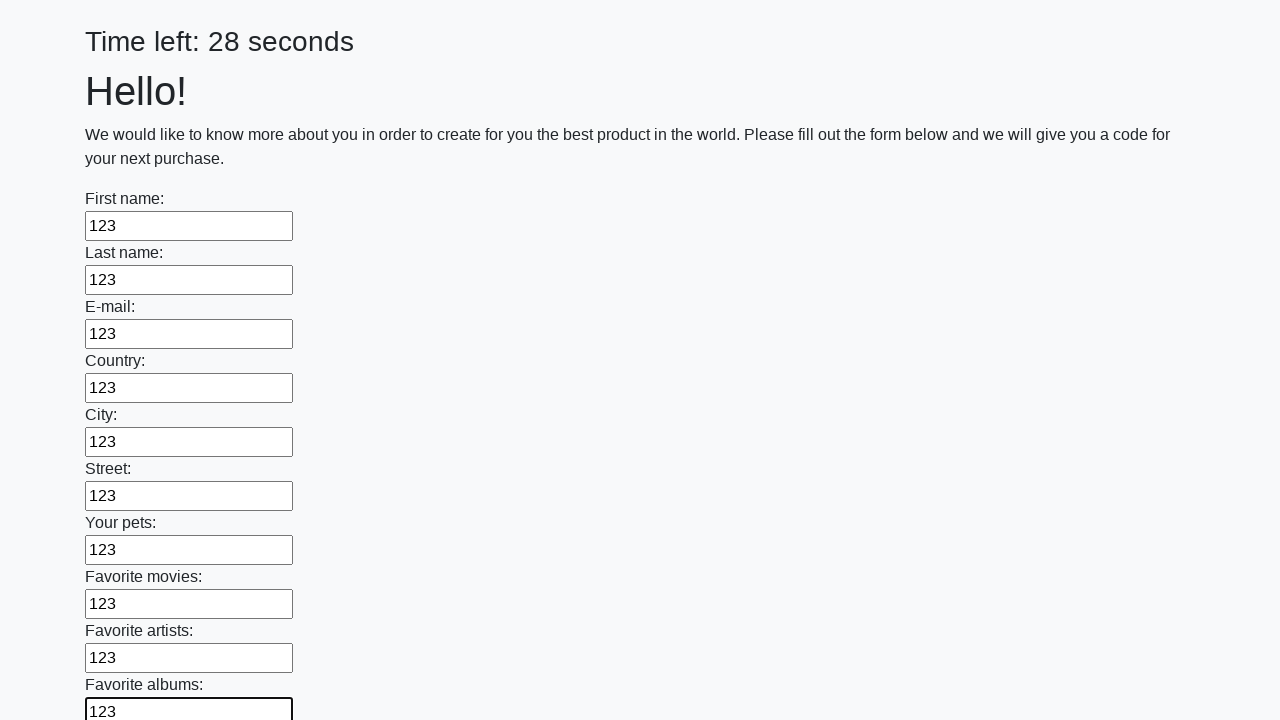

Filled input field with '123' on input >> nth=10
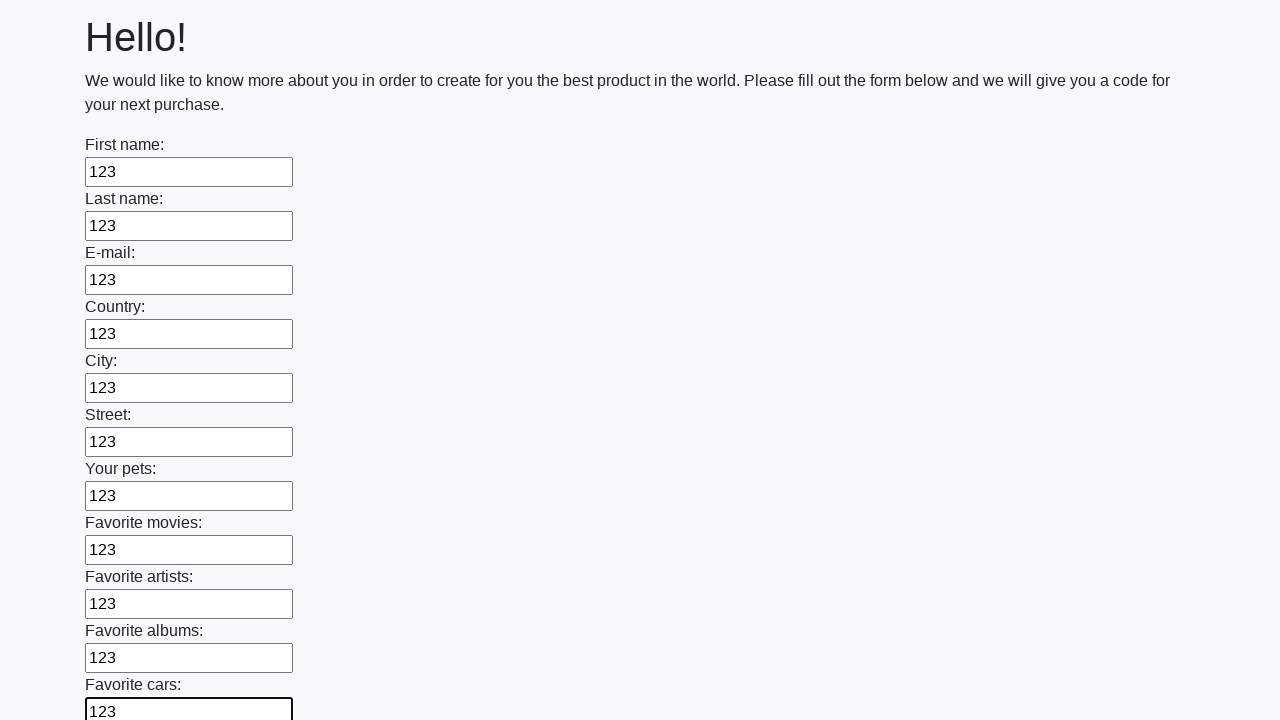

Filled input field with '123' on input >> nth=11
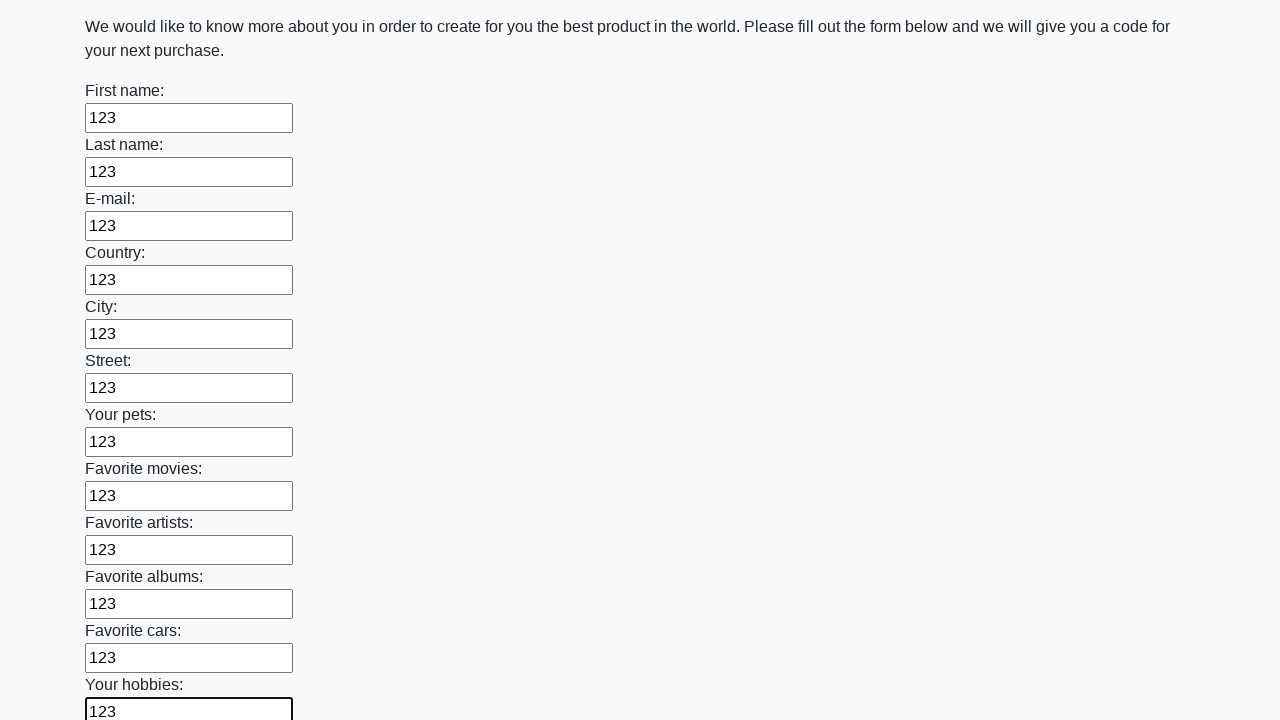

Filled input field with '123' on input >> nth=12
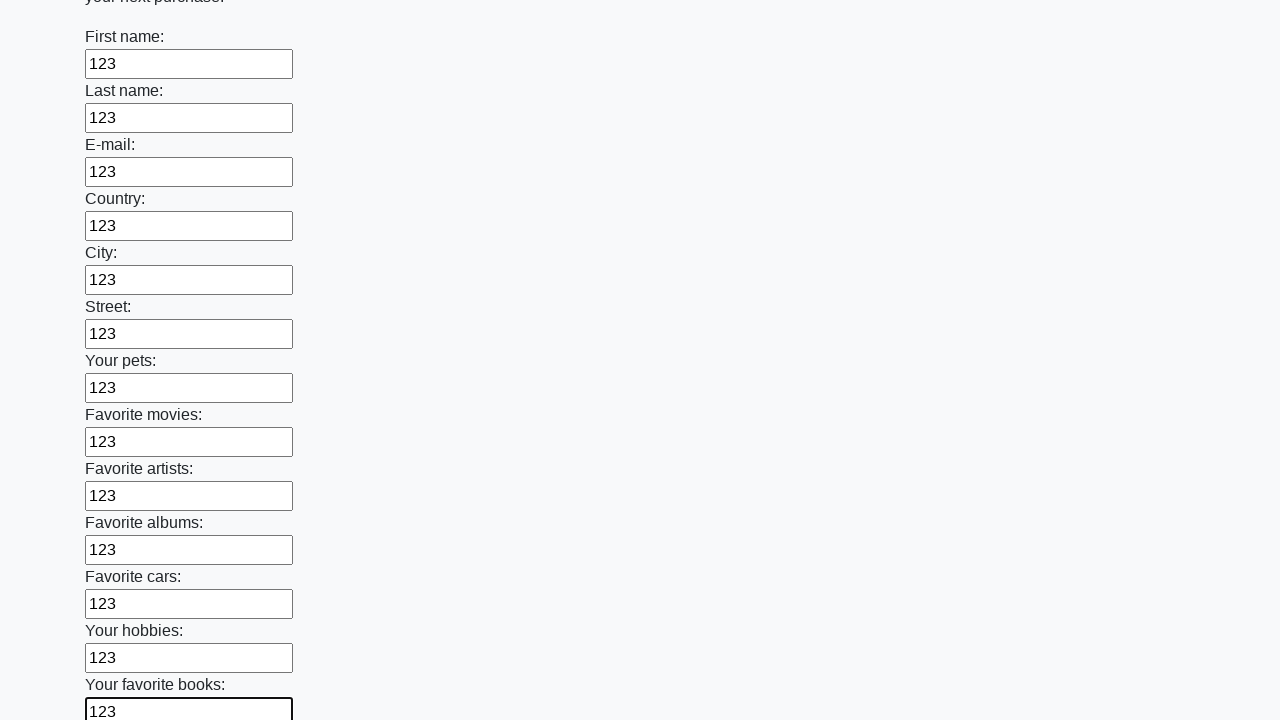

Filled input field with '123' on input >> nth=13
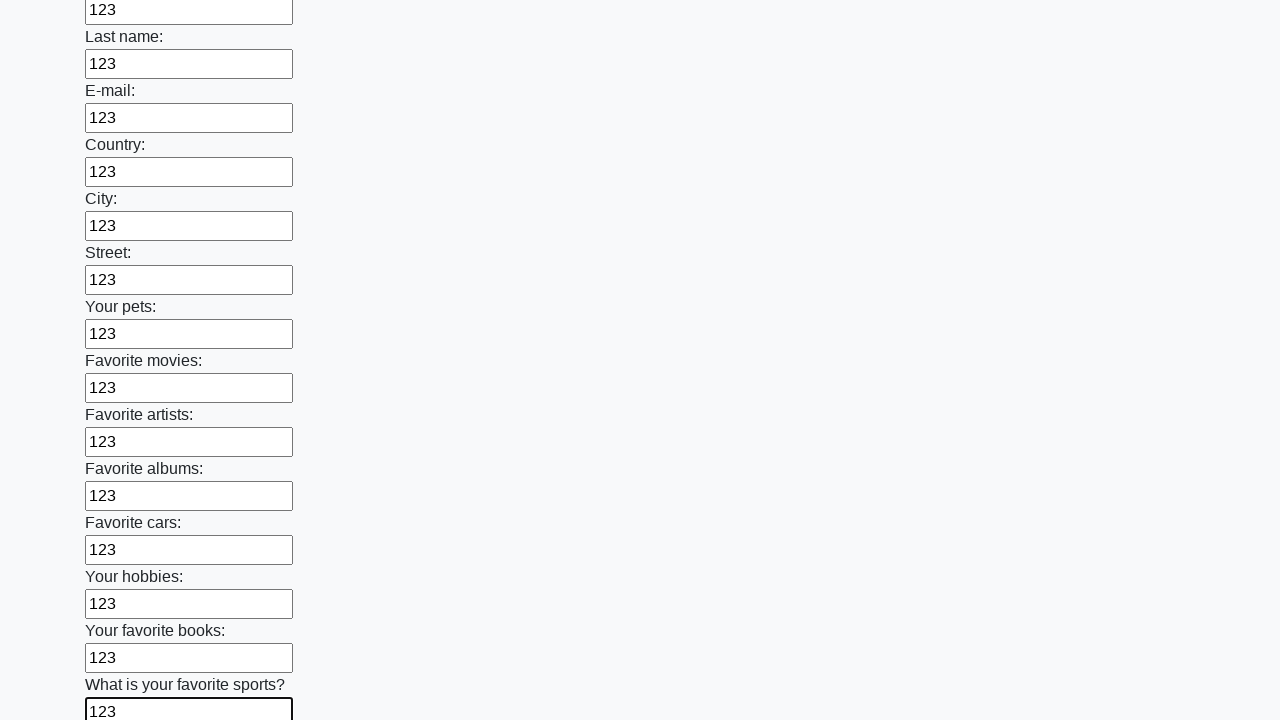

Filled input field with '123' on input >> nth=14
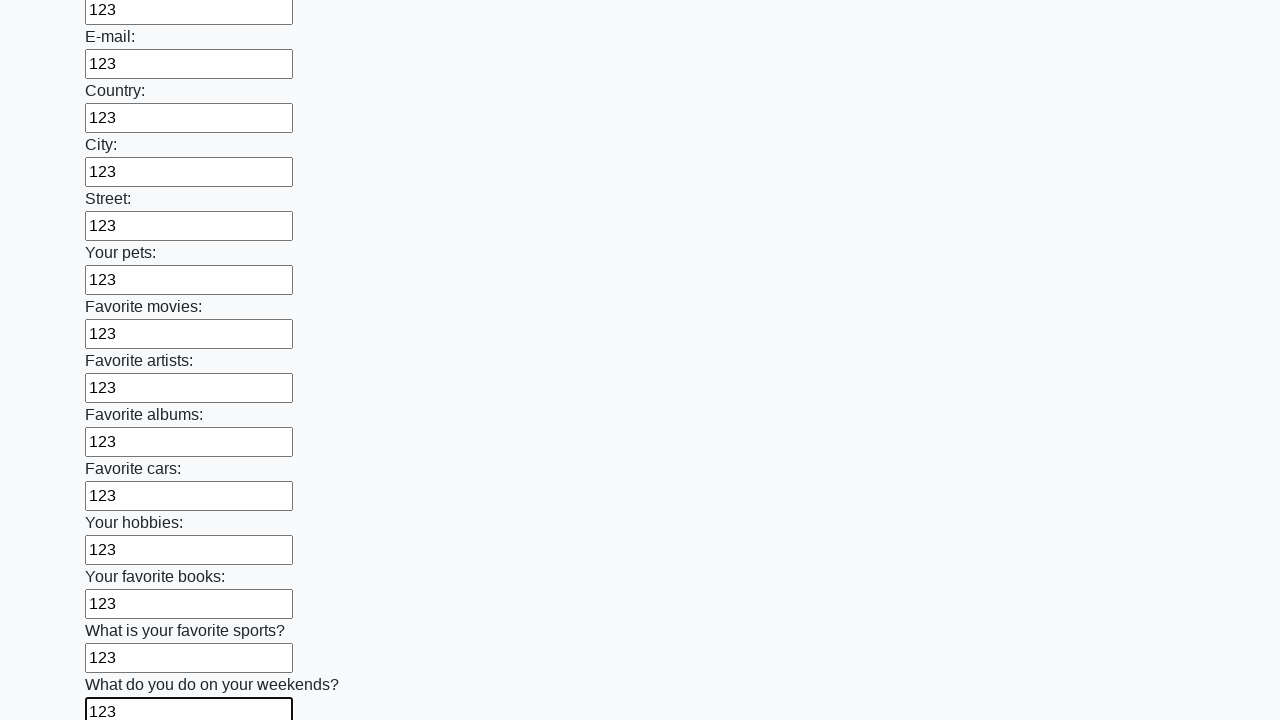

Filled input field with '123' on input >> nth=15
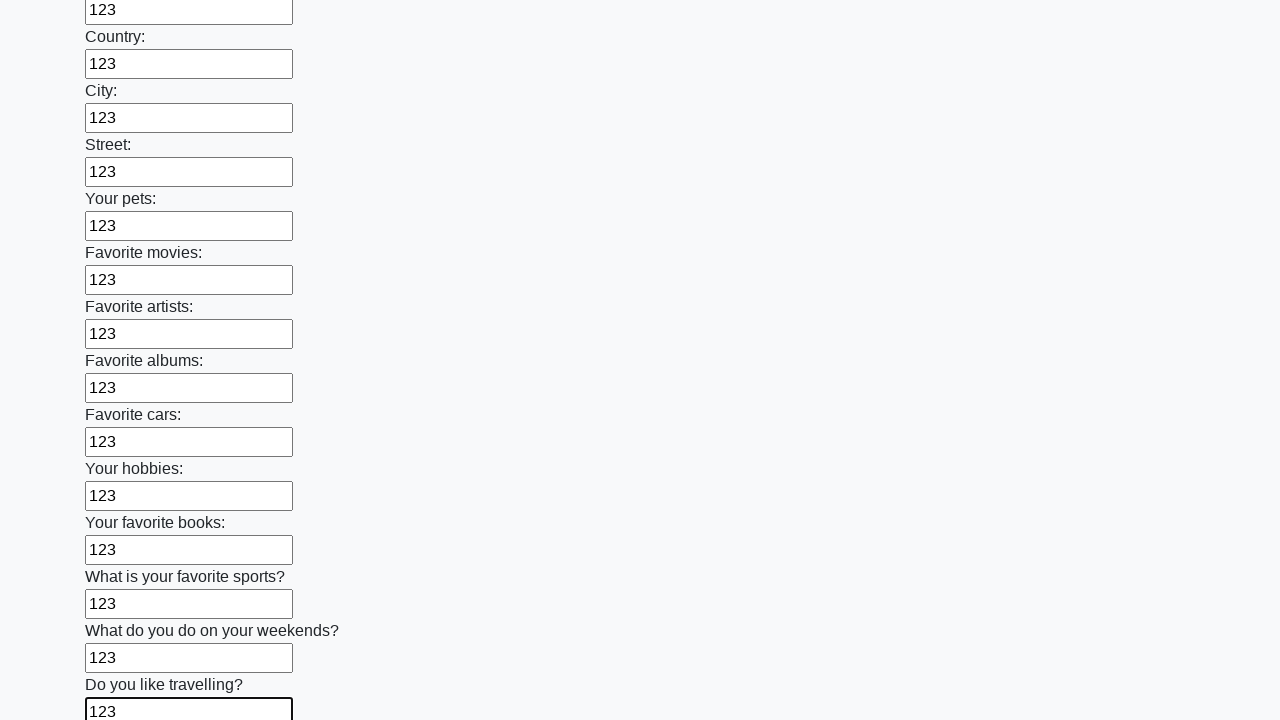

Filled input field with '123' on input >> nth=16
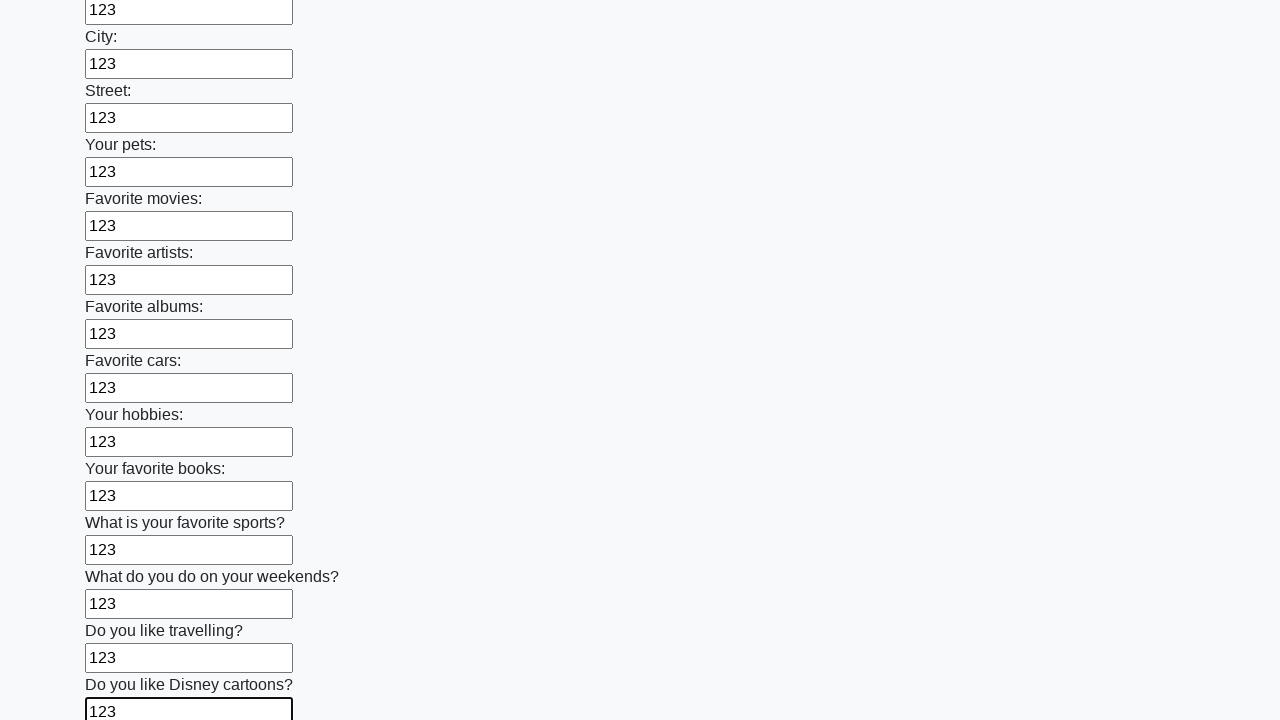

Filled input field with '123' on input >> nth=17
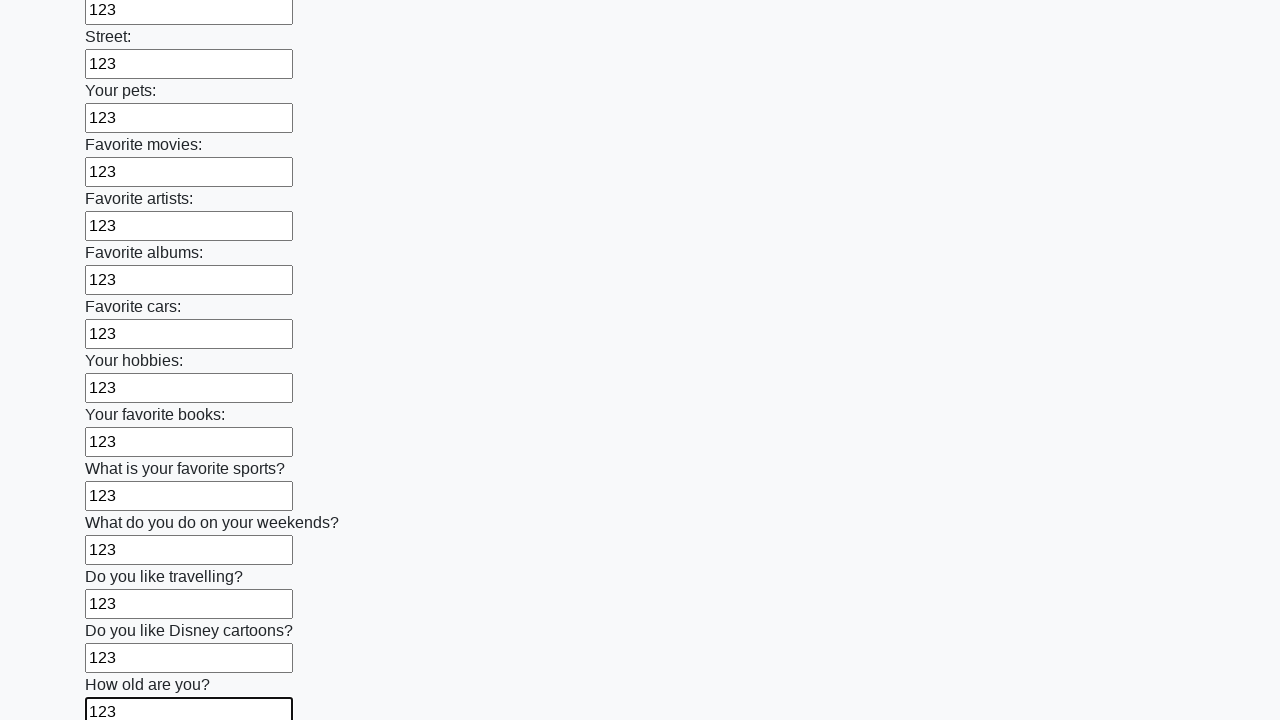

Filled input field with '123' on input >> nth=18
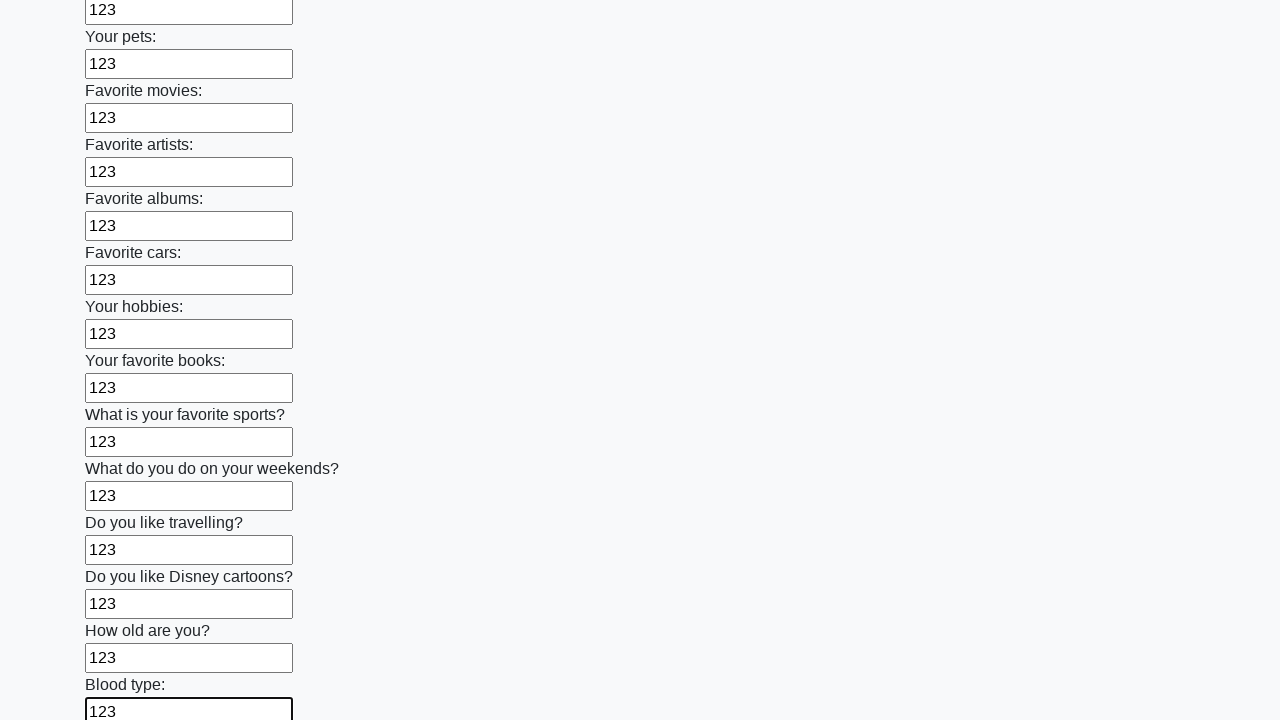

Filled input field with '123' on input >> nth=19
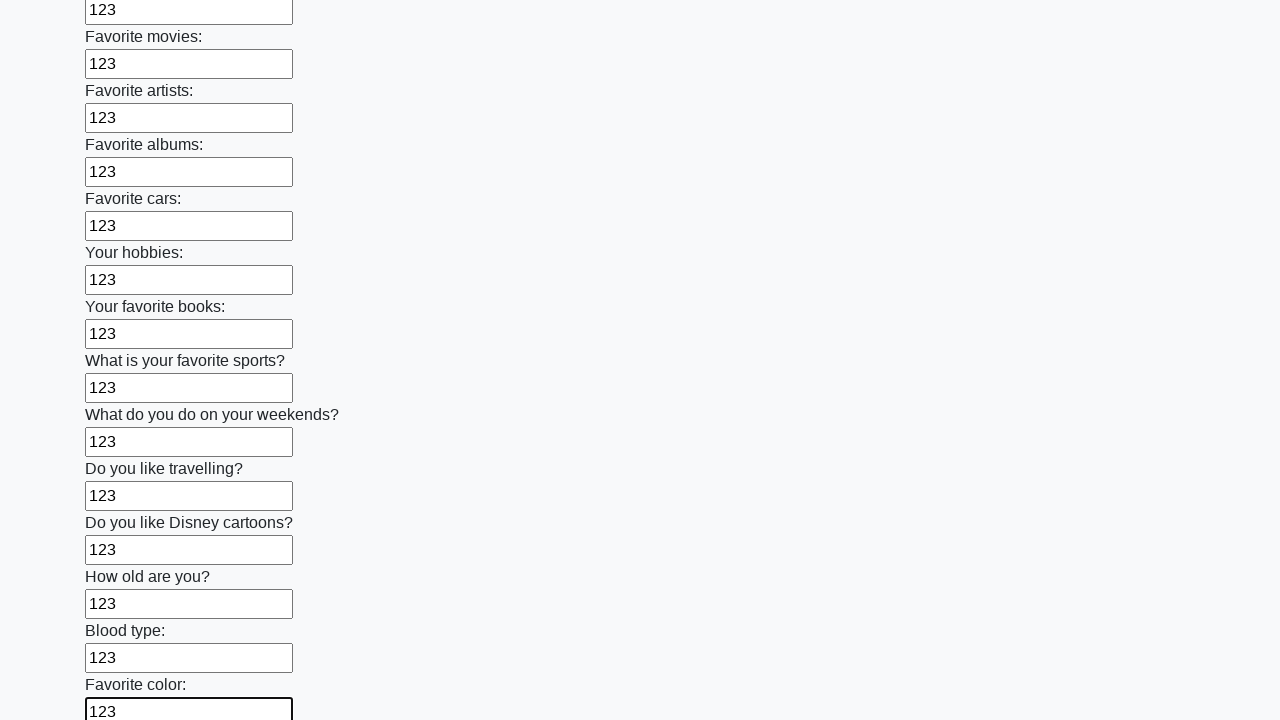

Filled input field with '123' on input >> nth=20
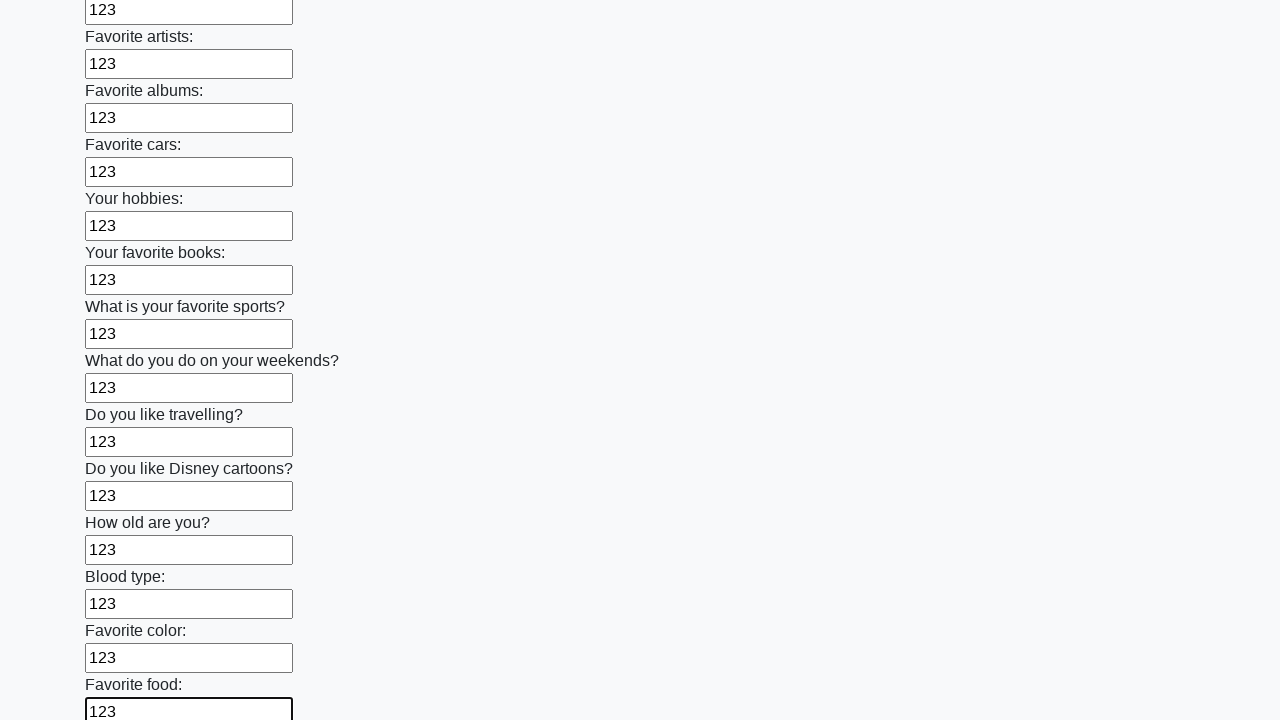

Filled input field with '123' on input >> nth=21
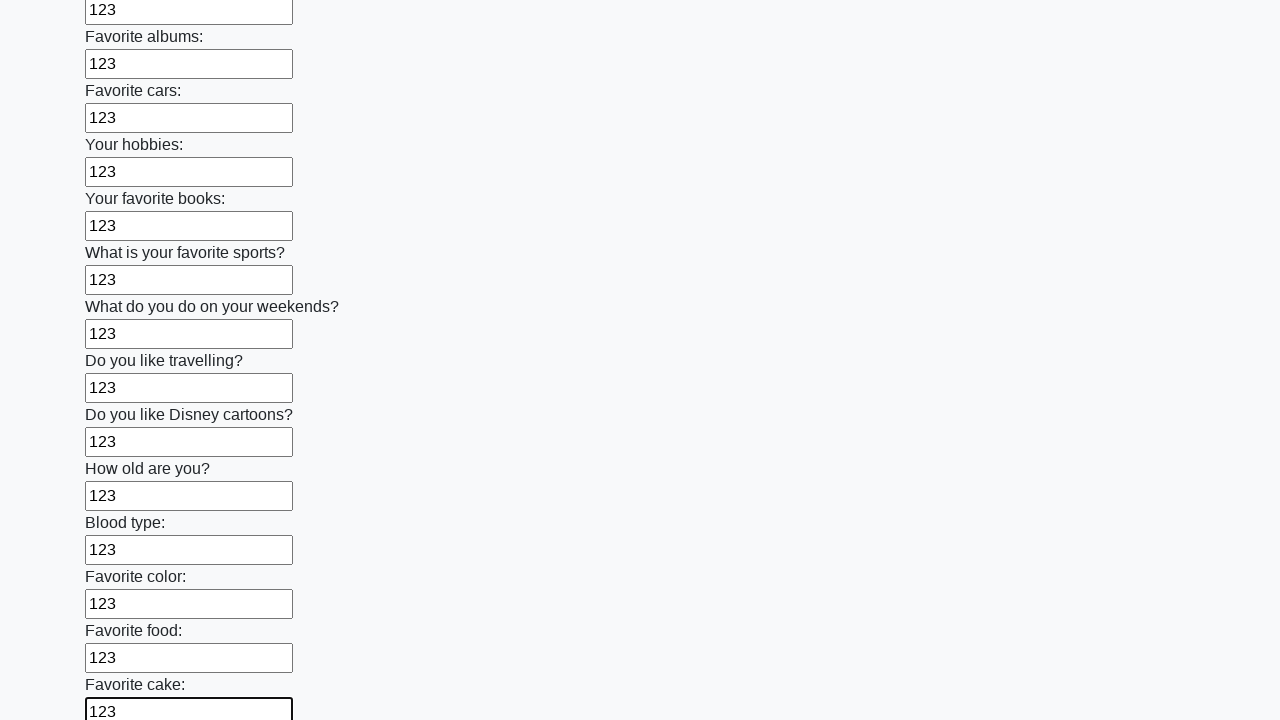

Filled input field with '123' on input >> nth=22
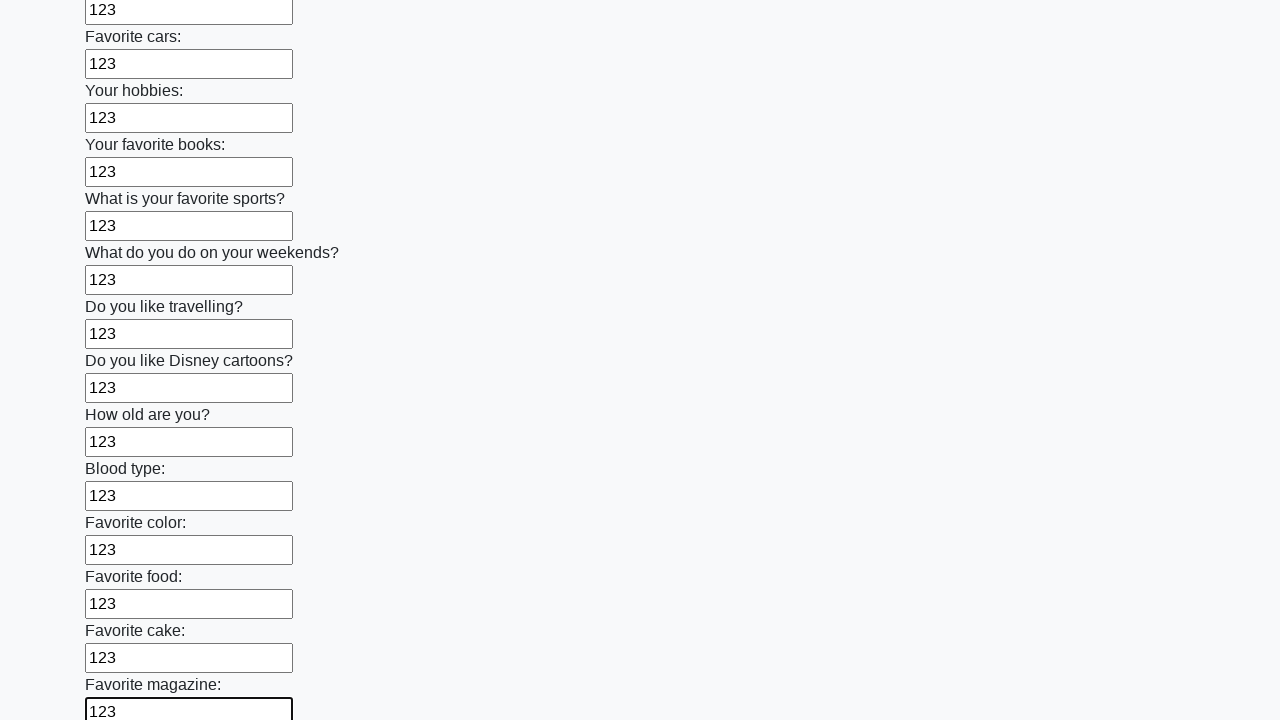

Filled input field with '123' on input >> nth=23
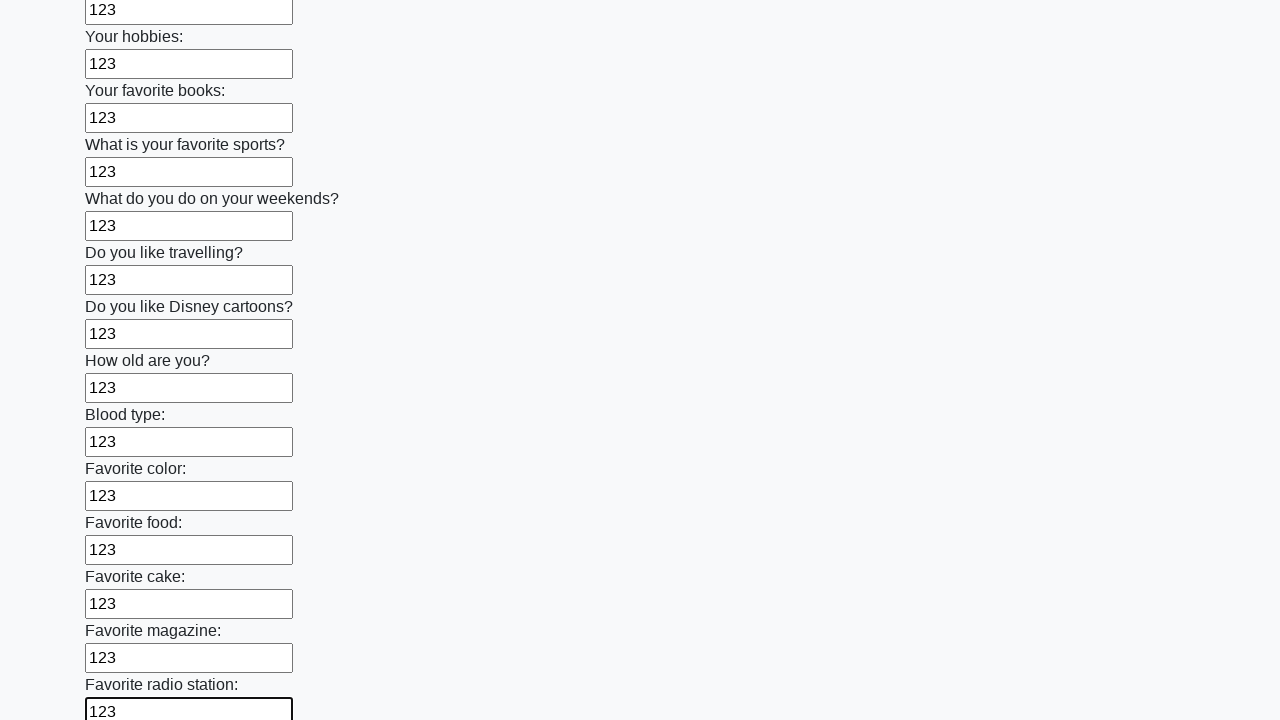

Filled input field with '123' on input >> nth=24
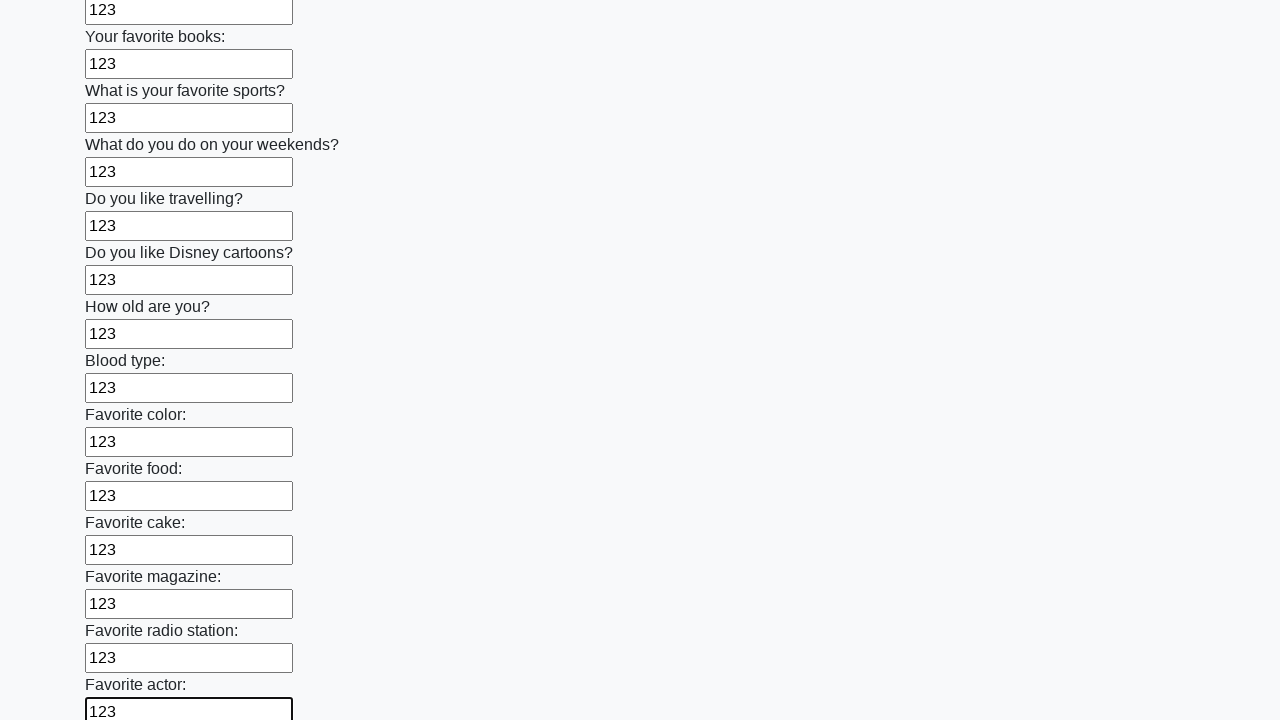

Filled input field with '123' on input >> nth=25
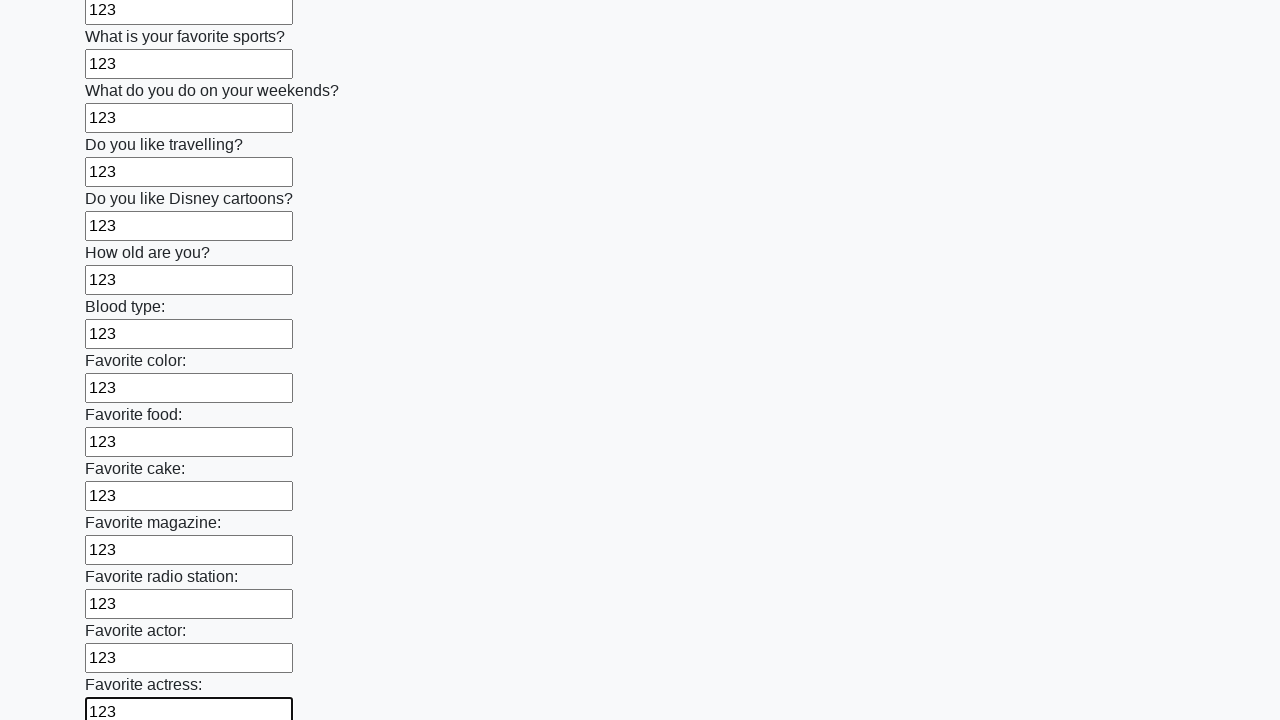

Filled input field with '123' on input >> nth=26
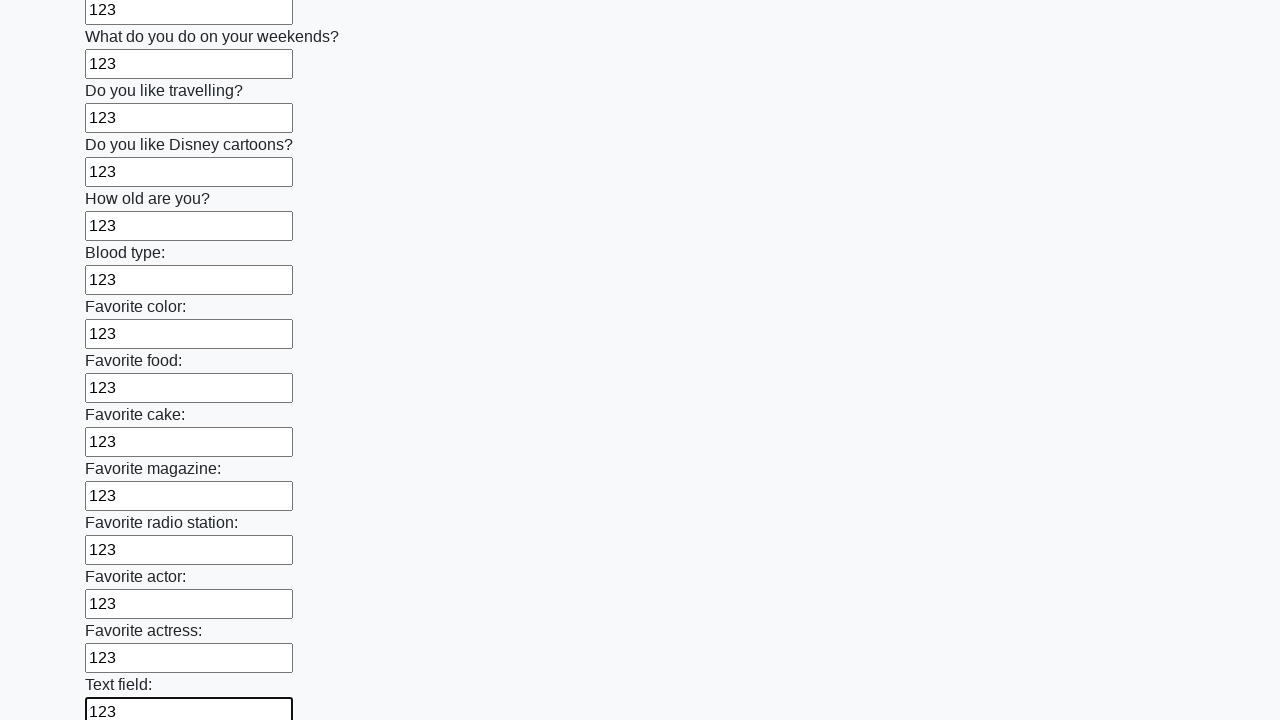

Filled input field with '123' on input >> nth=27
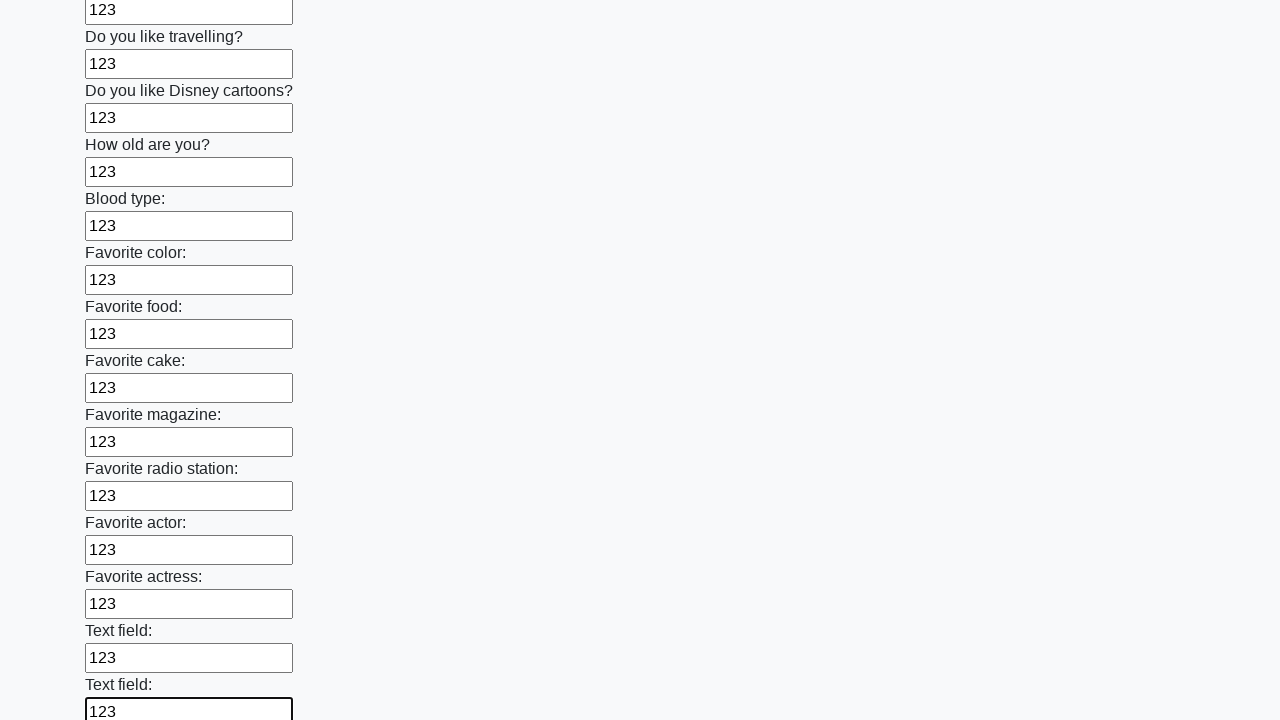

Filled input field with '123' on input >> nth=28
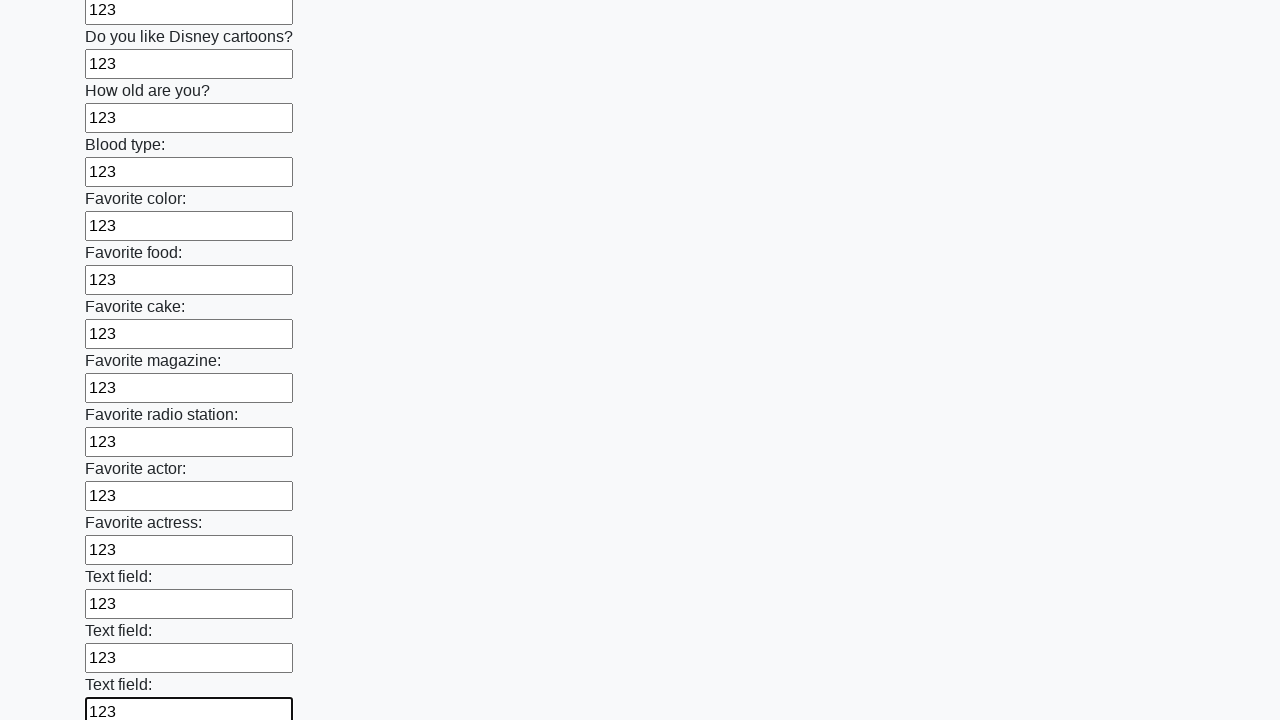

Filled input field with '123' on input >> nth=29
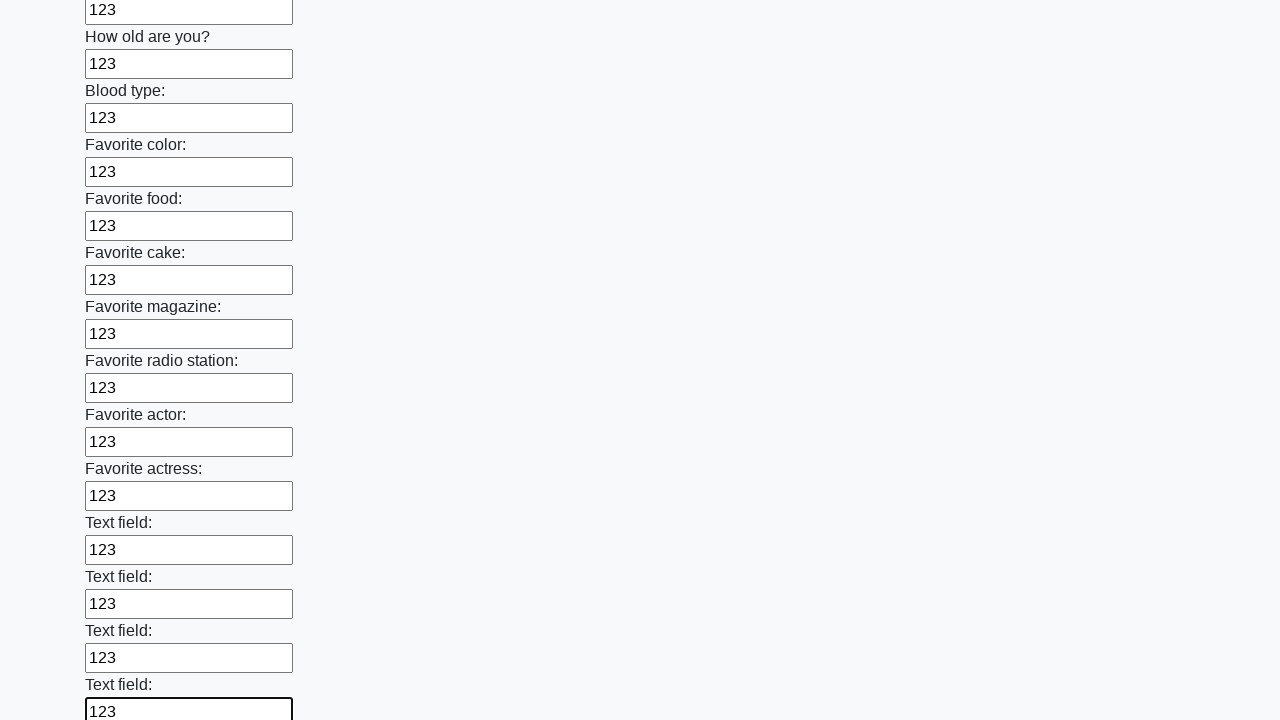

Filled input field with '123' on input >> nth=30
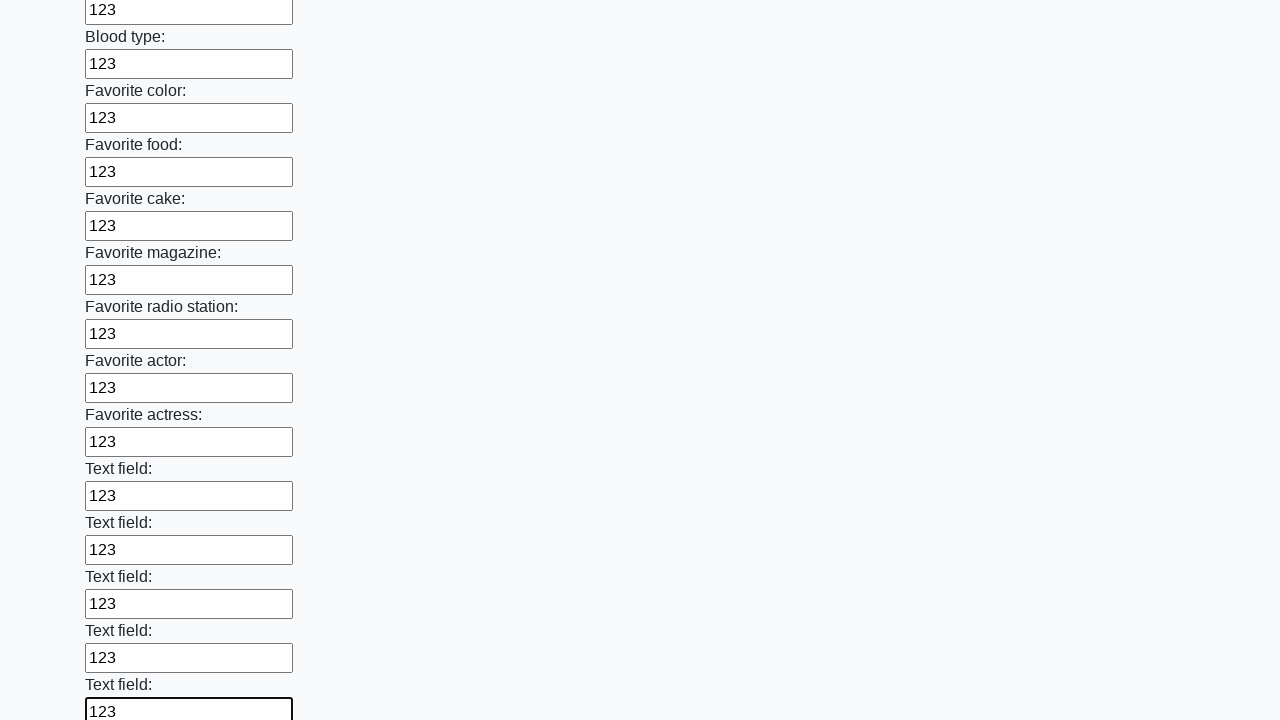

Filled input field with '123' on input >> nth=31
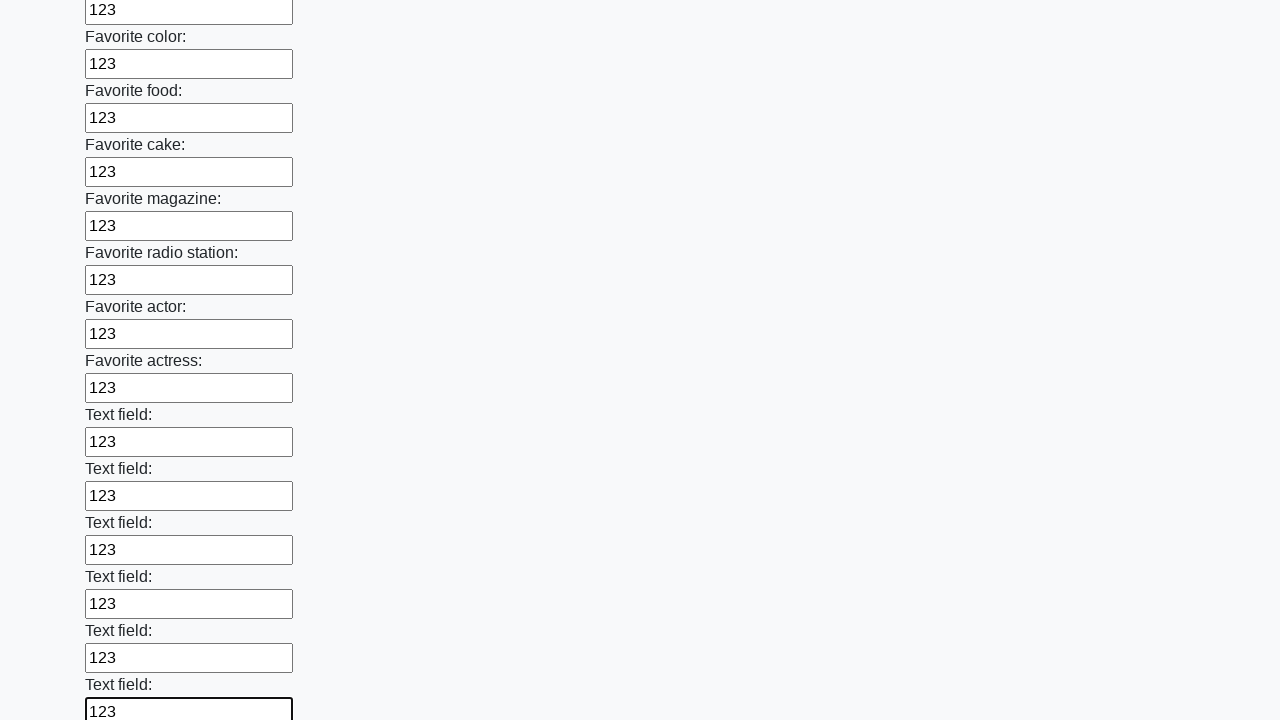

Filled input field with '123' on input >> nth=32
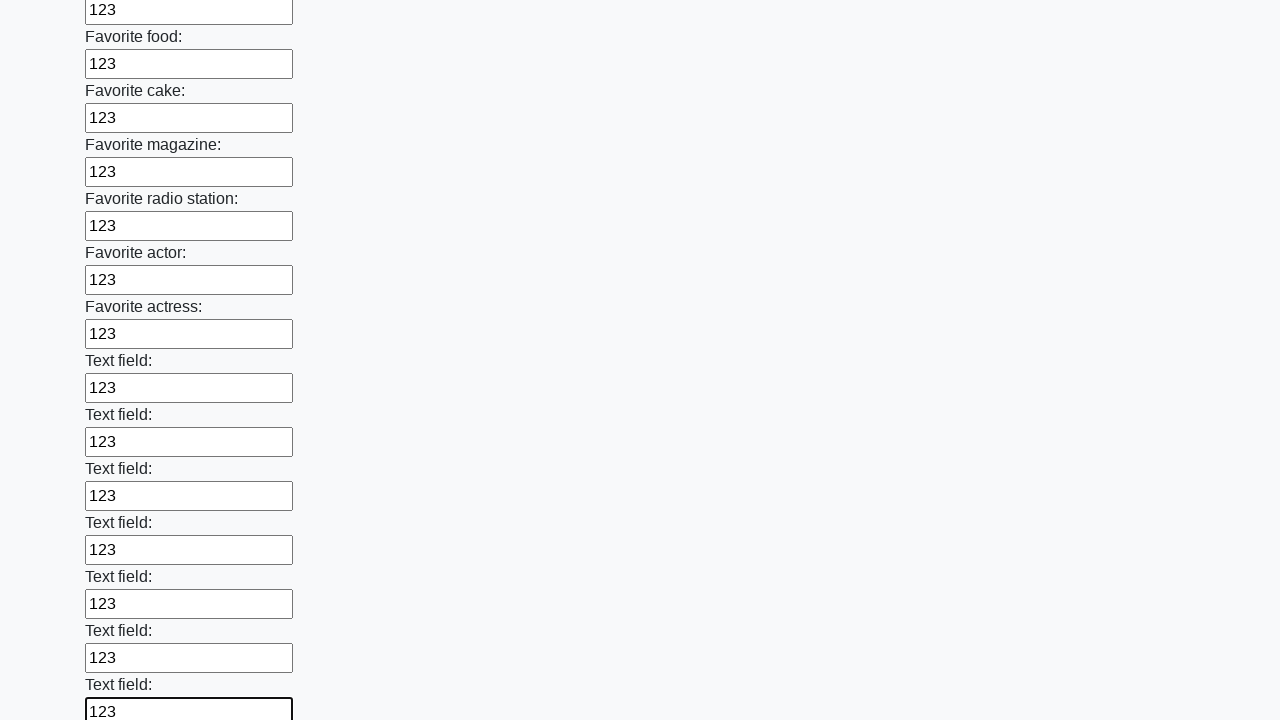

Filled input field with '123' on input >> nth=33
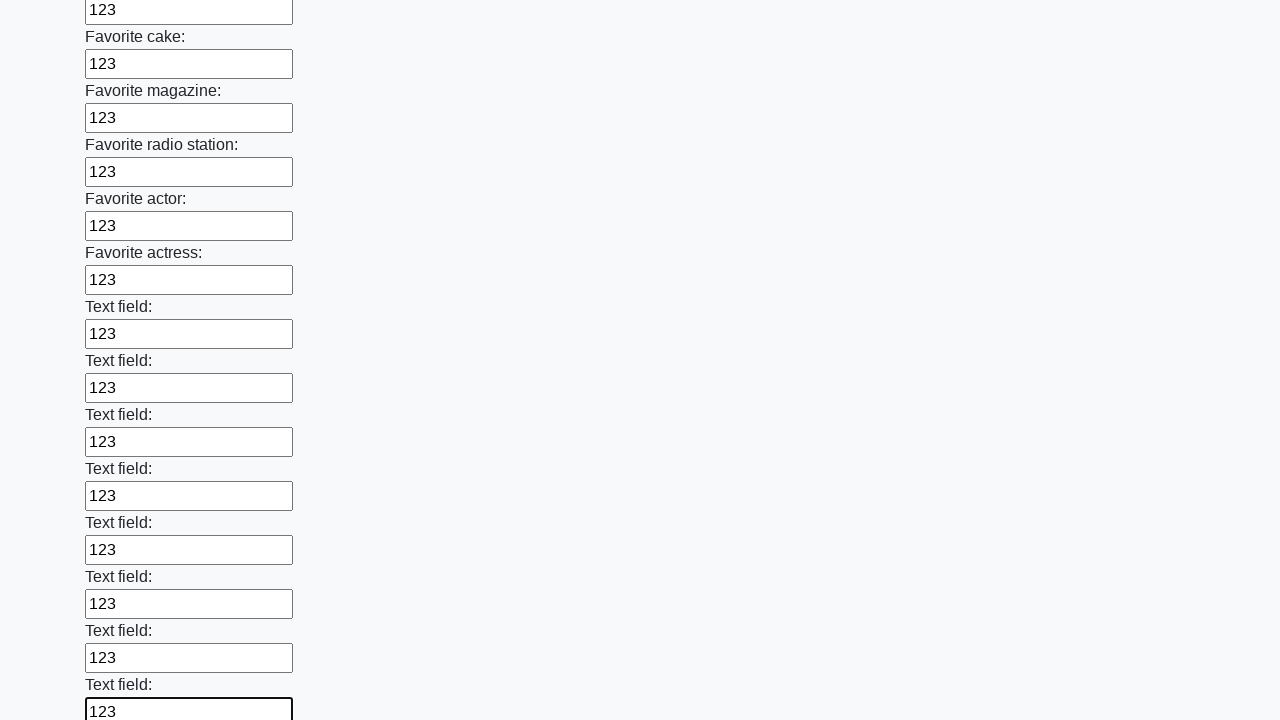

Filled input field with '123' on input >> nth=34
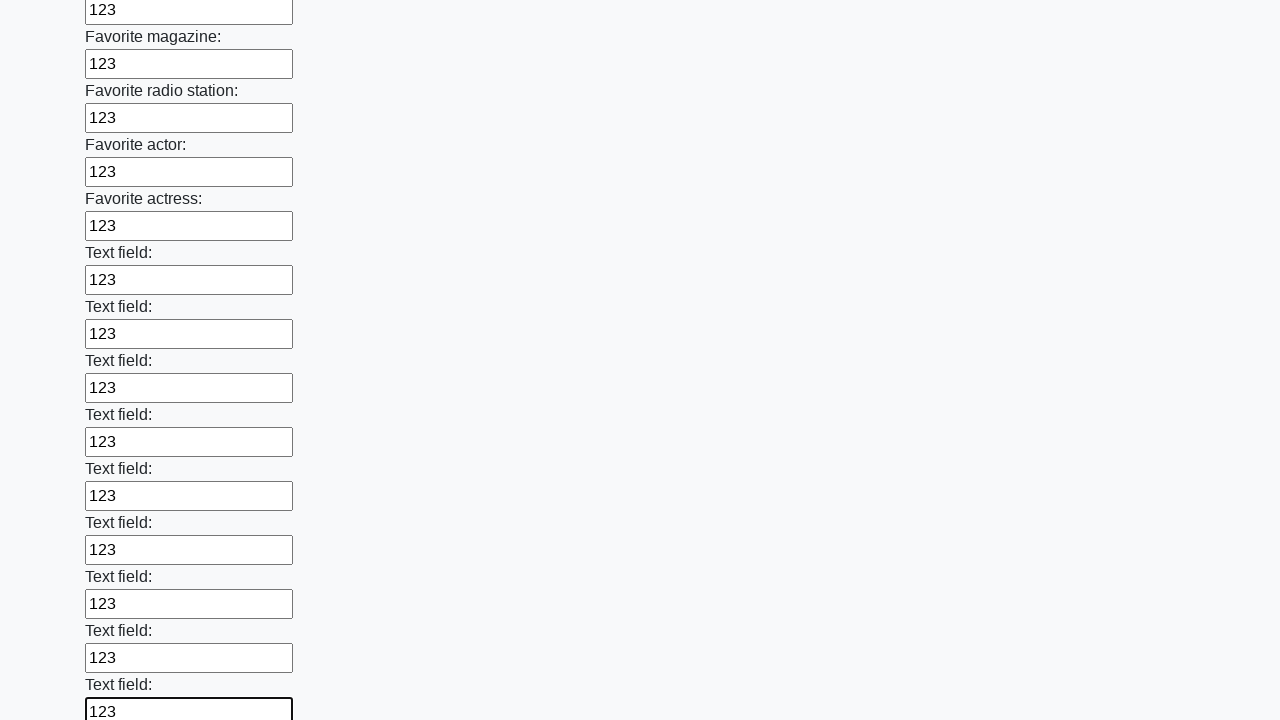

Filled input field with '123' on input >> nth=35
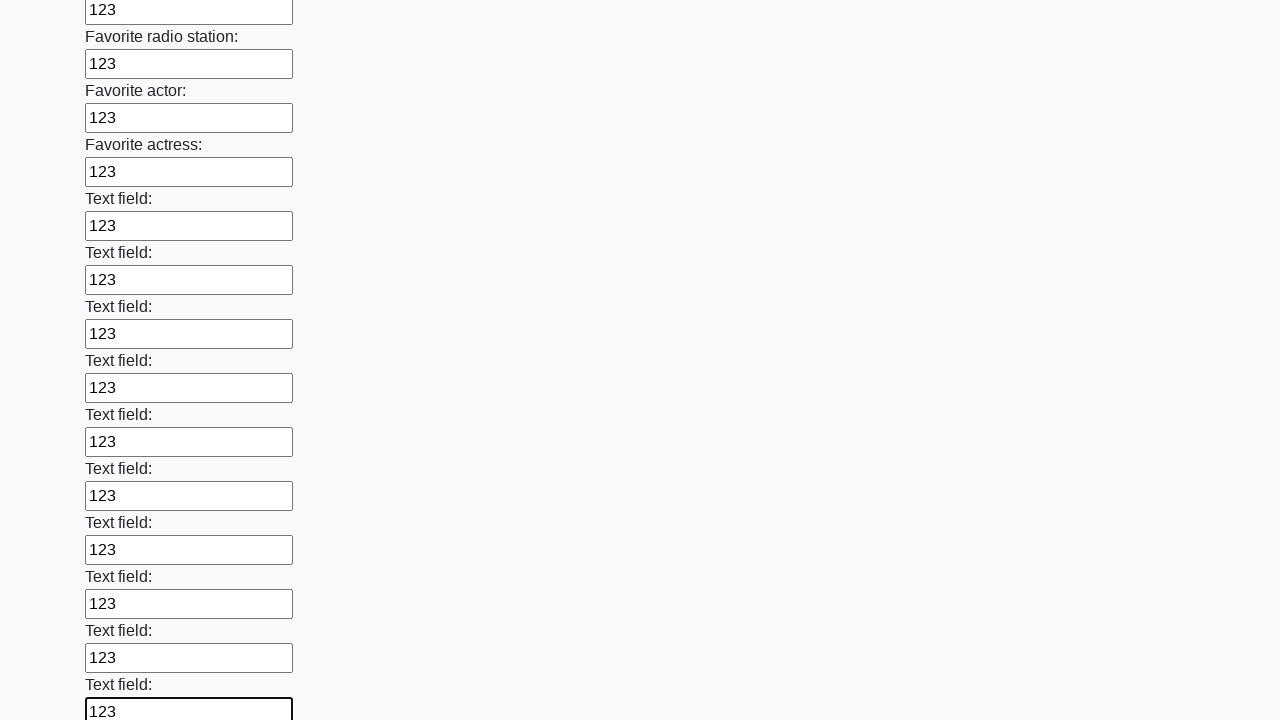

Filled input field with '123' on input >> nth=36
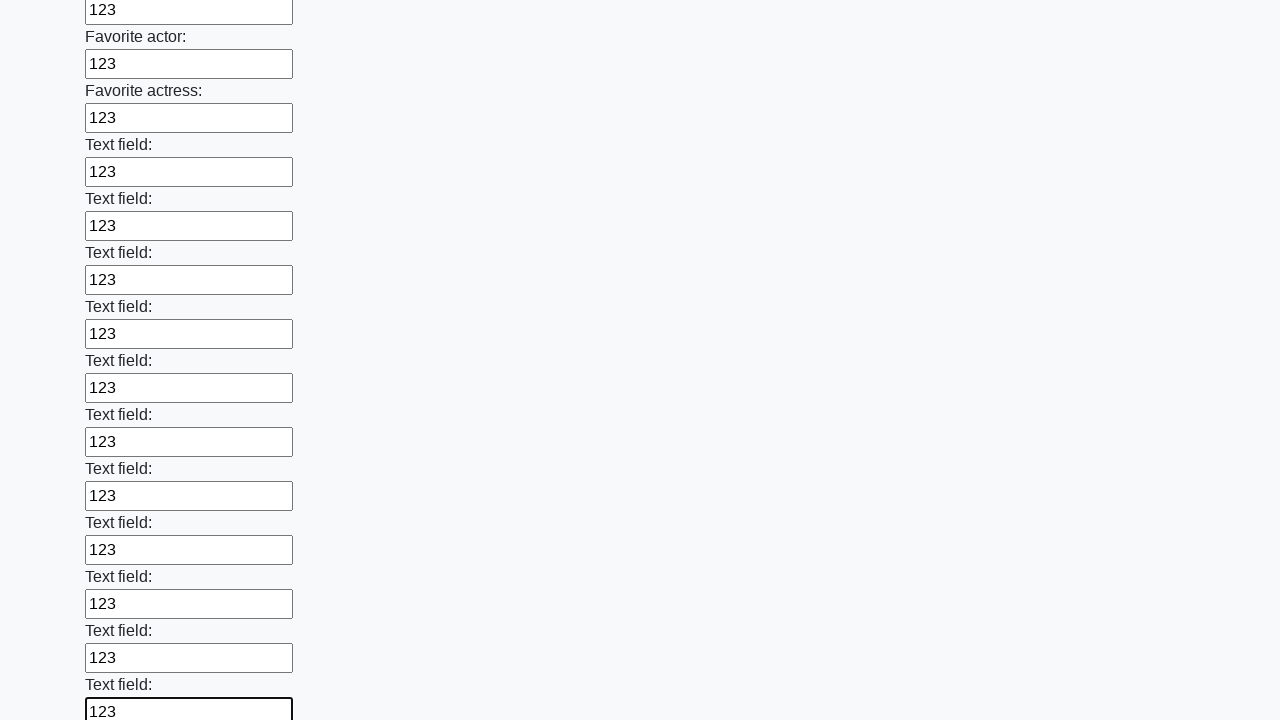

Filled input field with '123' on input >> nth=37
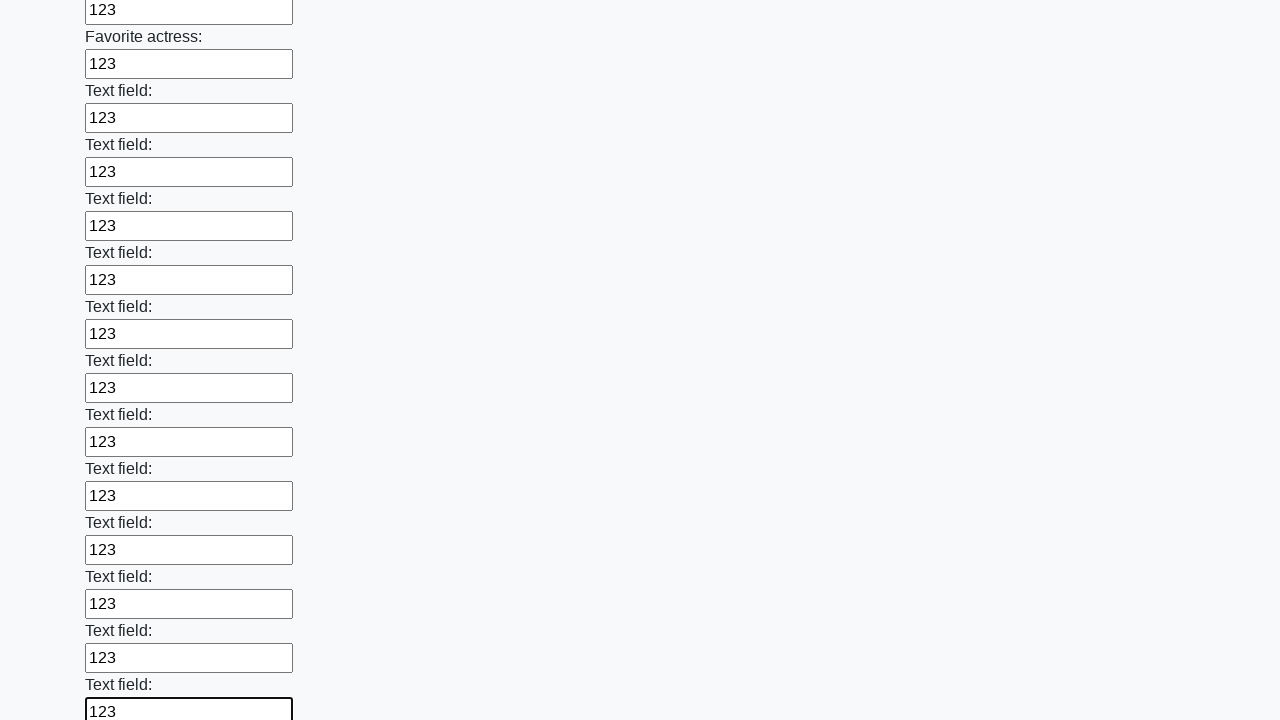

Filled input field with '123' on input >> nth=38
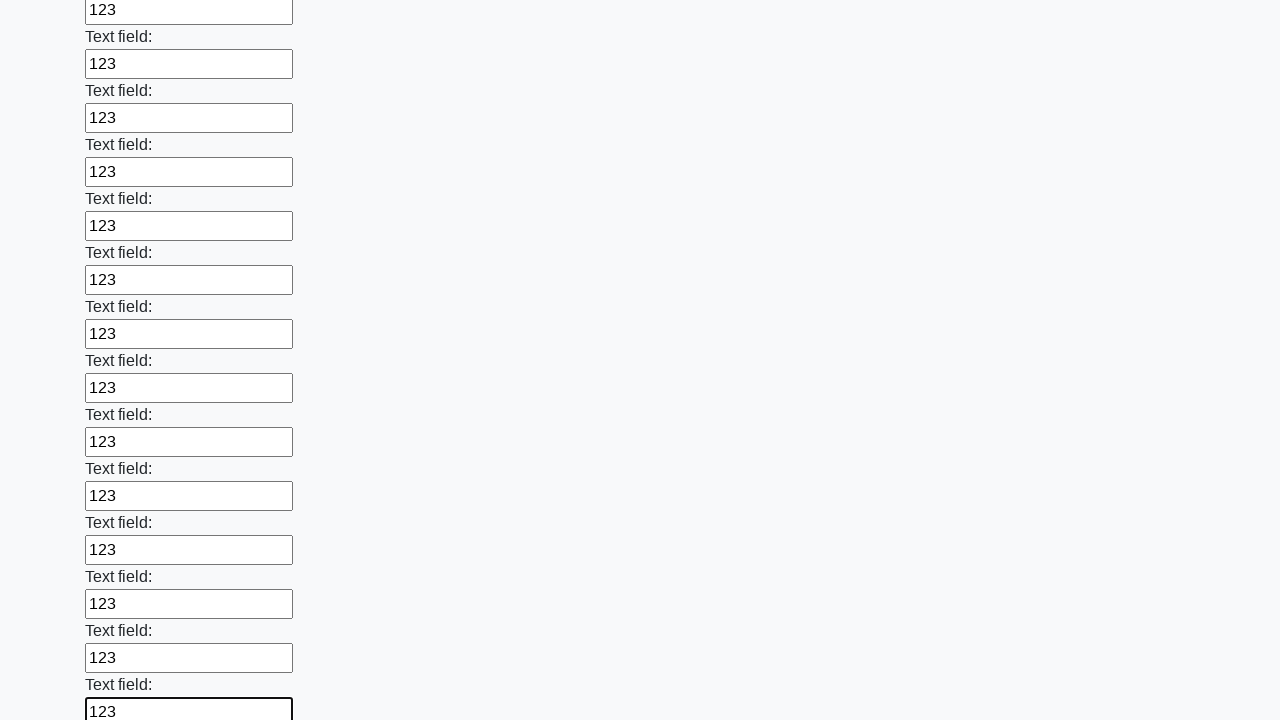

Filled input field with '123' on input >> nth=39
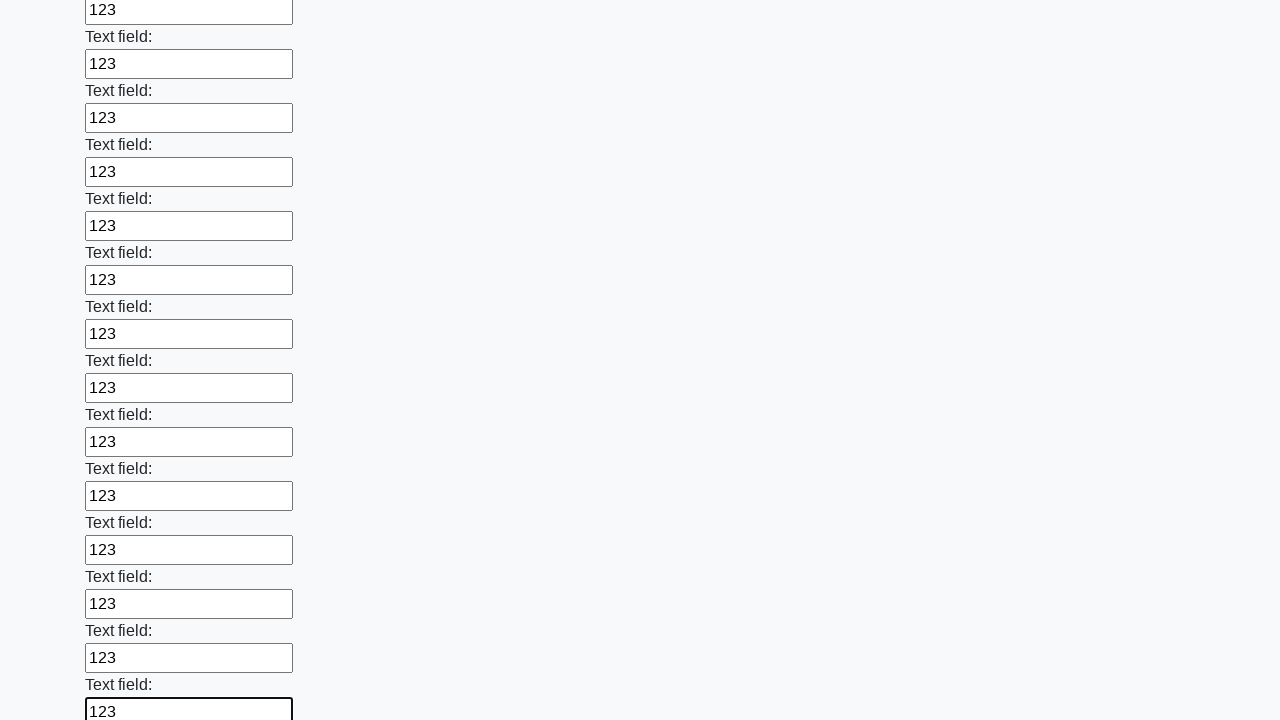

Filled input field with '123' on input >> nth=40
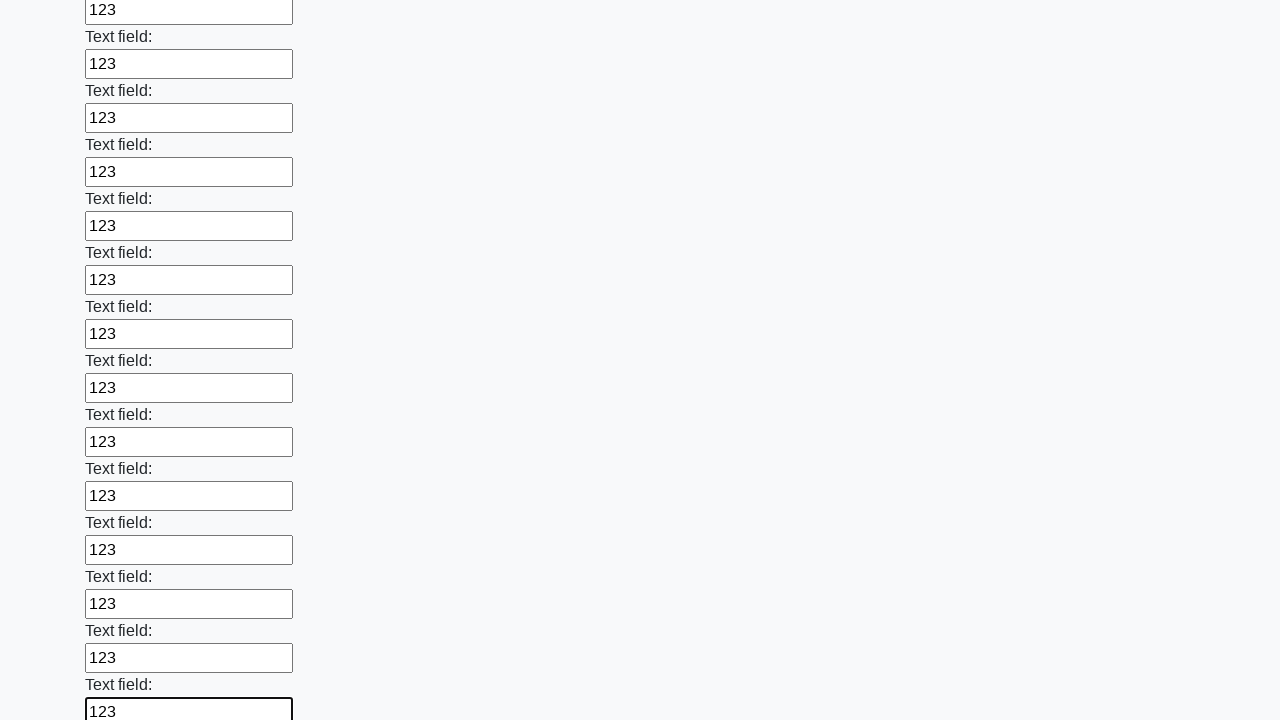

Filled input field with '123' on input >> nth=41
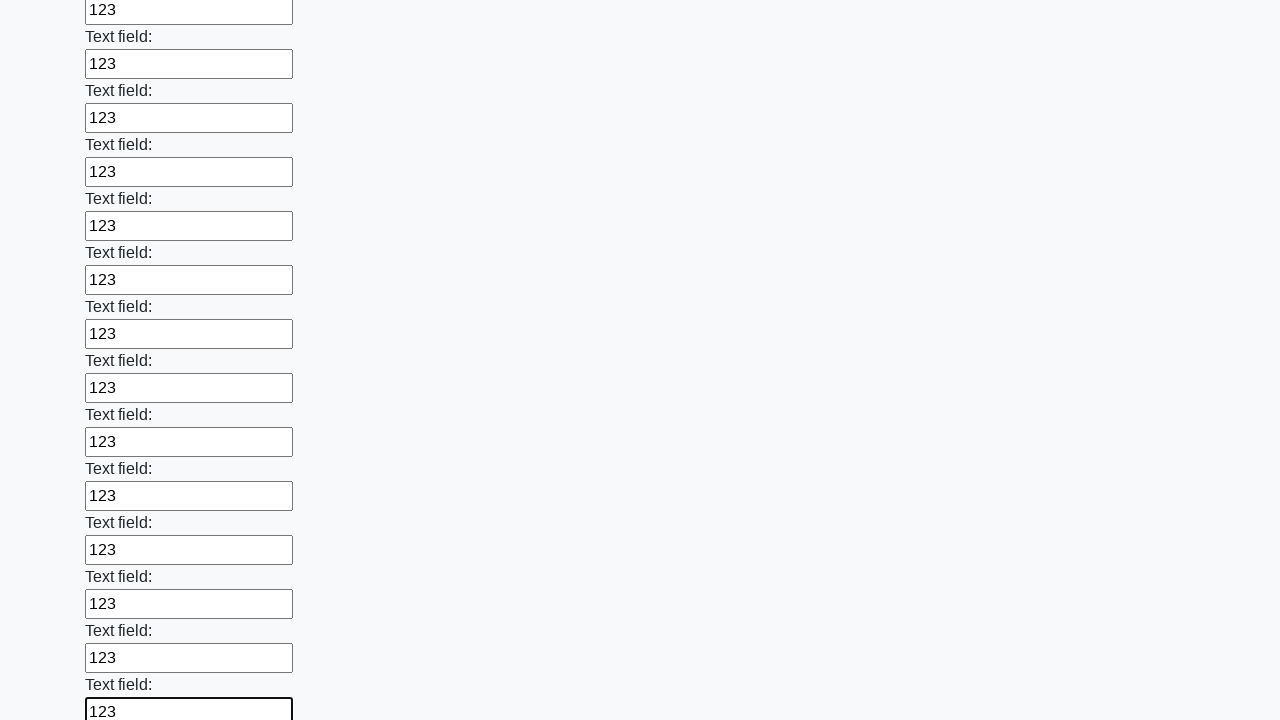

Filled input field with '123' on input >> nth=42
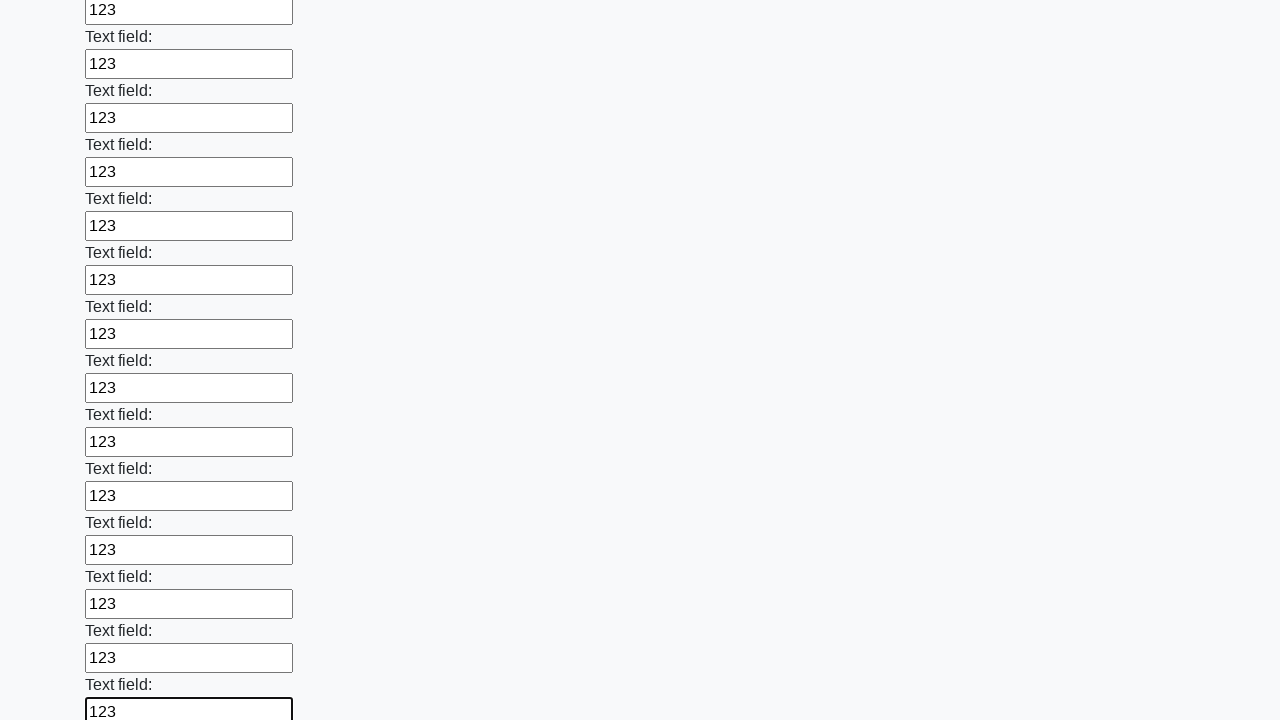

Filled input field with '123' on input >> nth=43
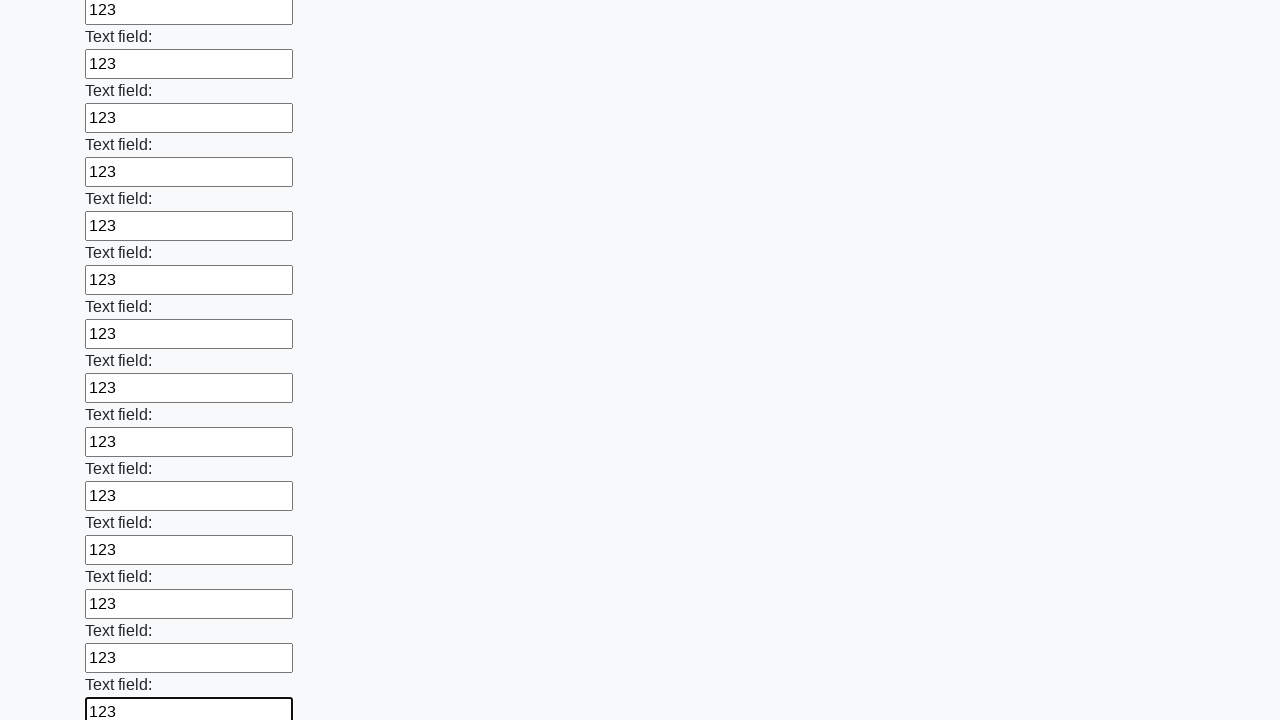

Filled input field with '123' on input >> nth=44
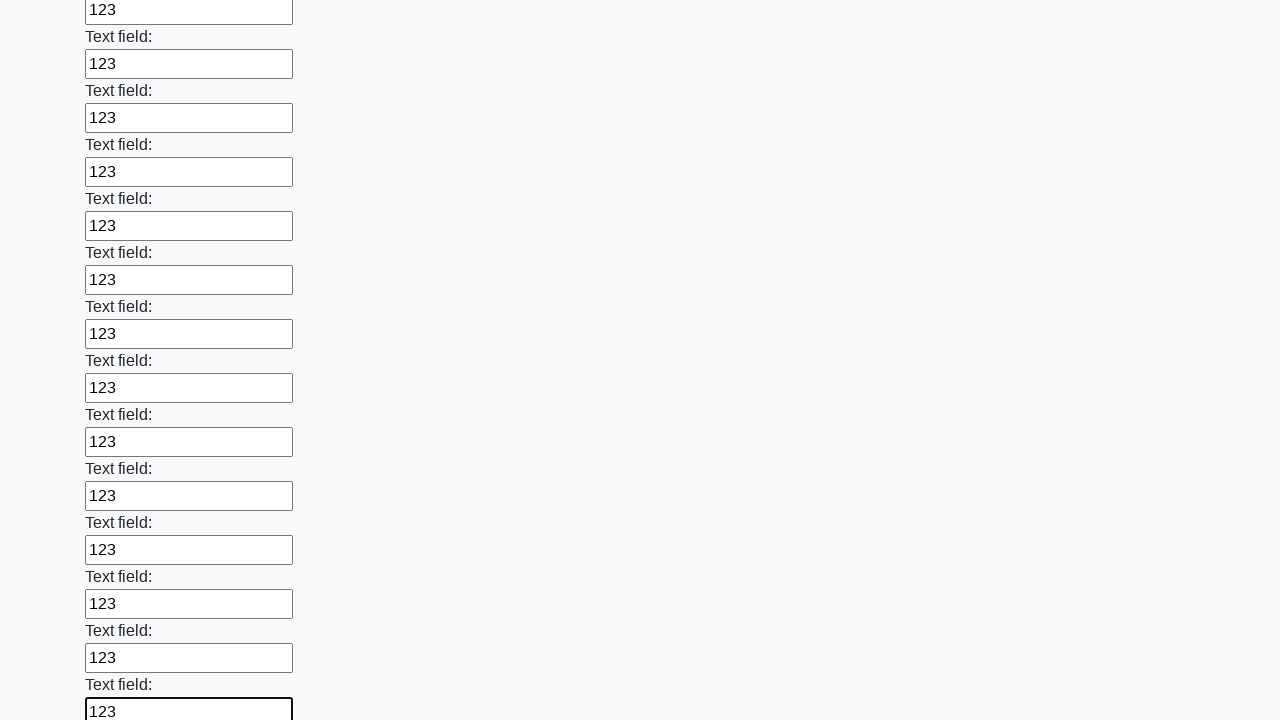

Filled input field with '123' on input >> nth=45
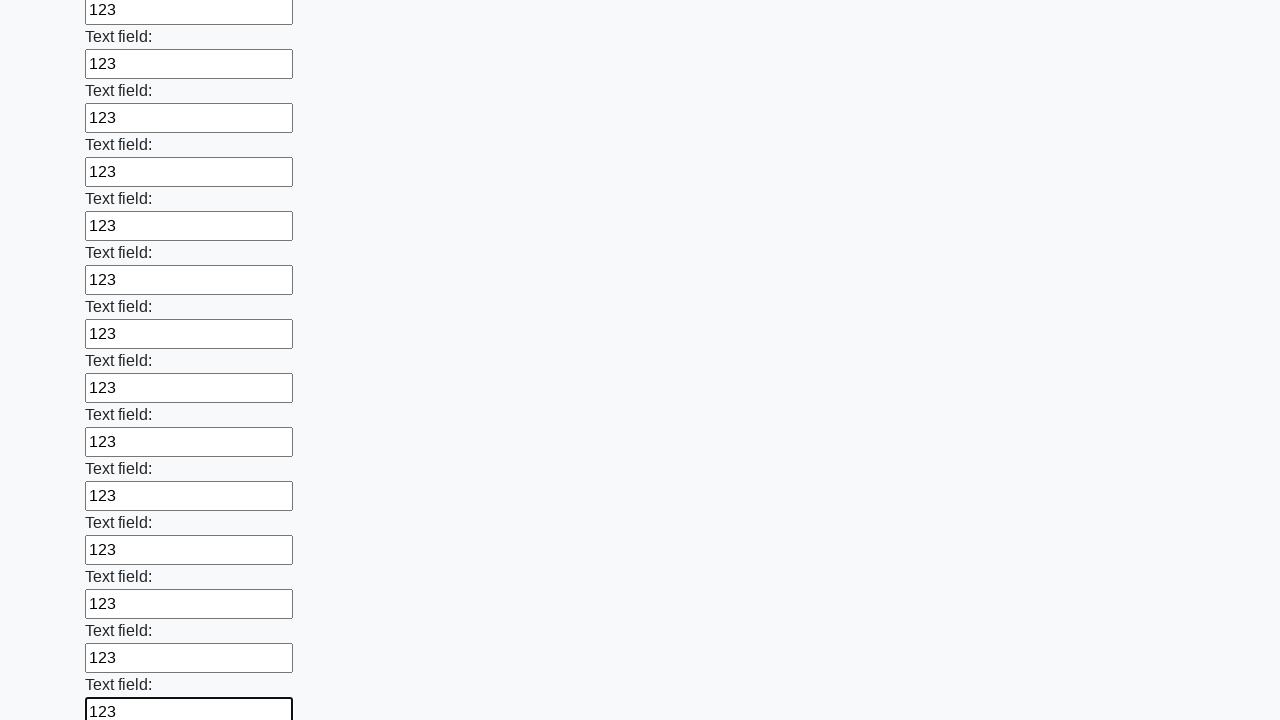

Filled input field with '123' on input >> nth=46
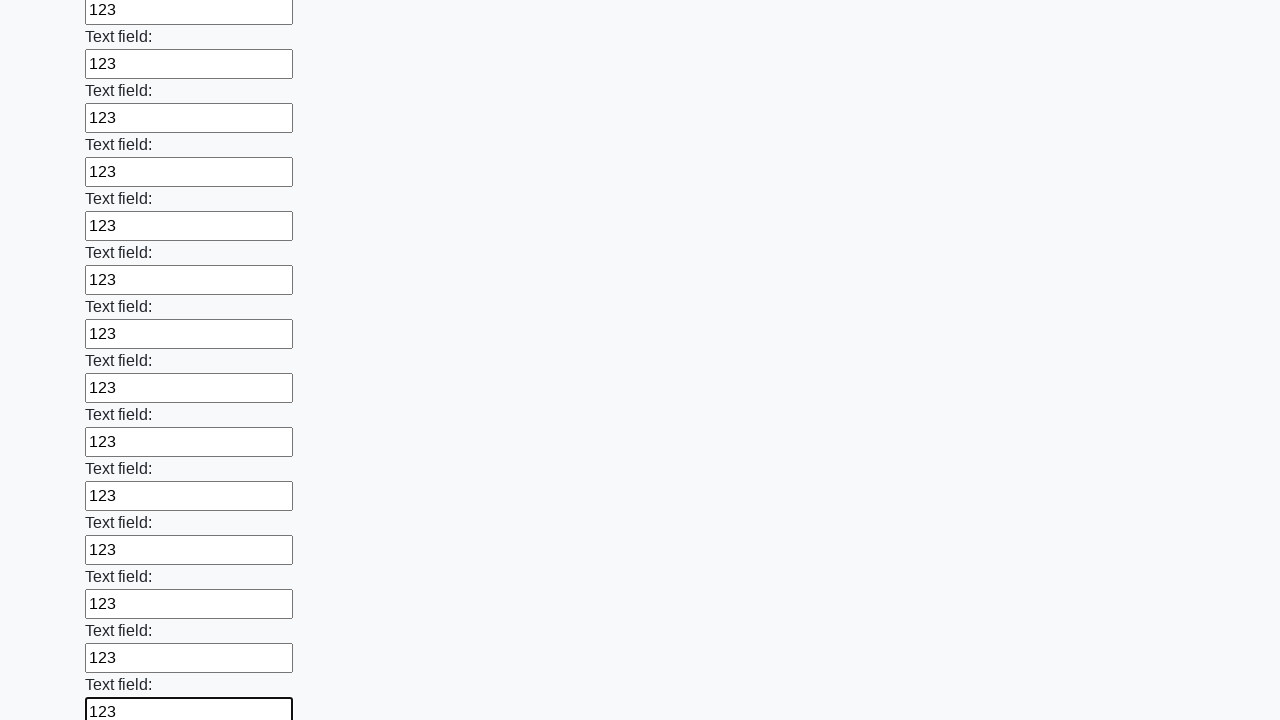

Filled input field with '123' on input >> nth=47
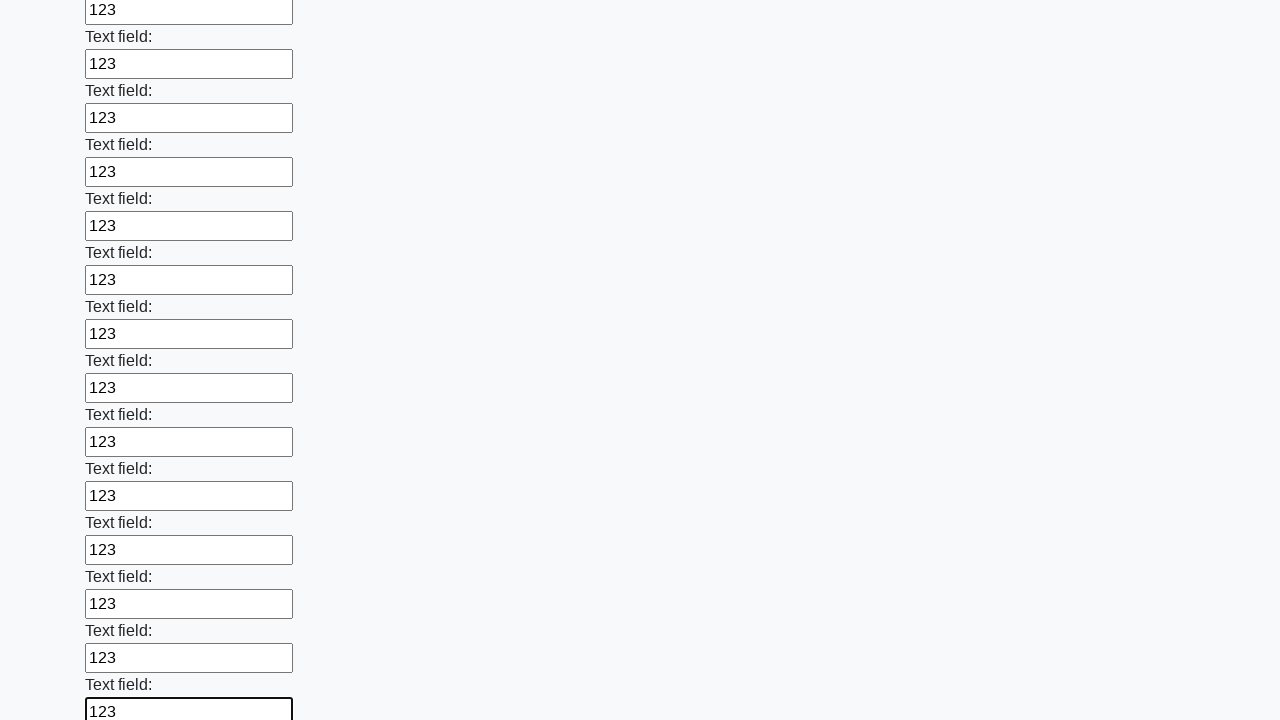

Filled input field with '123' on input >> nth=48
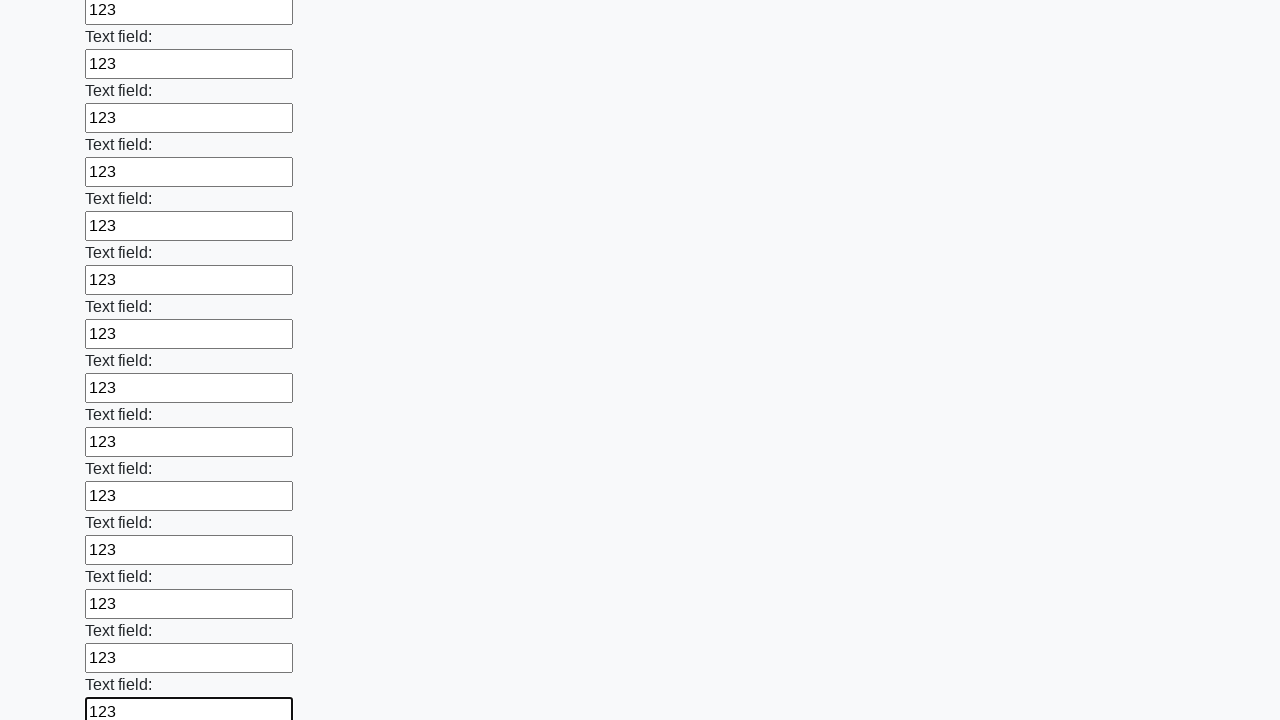

Filled input field with '123' on input >> nth=49
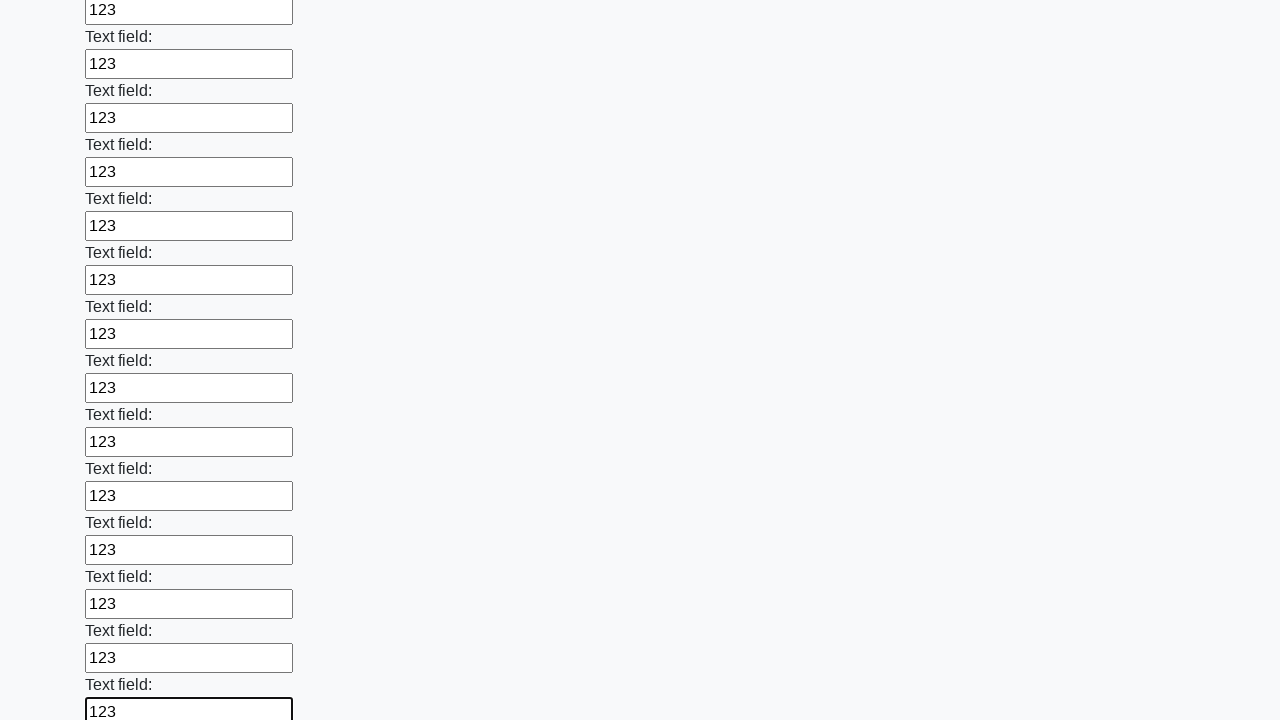

Filled input field with '123' on input >> nth=50
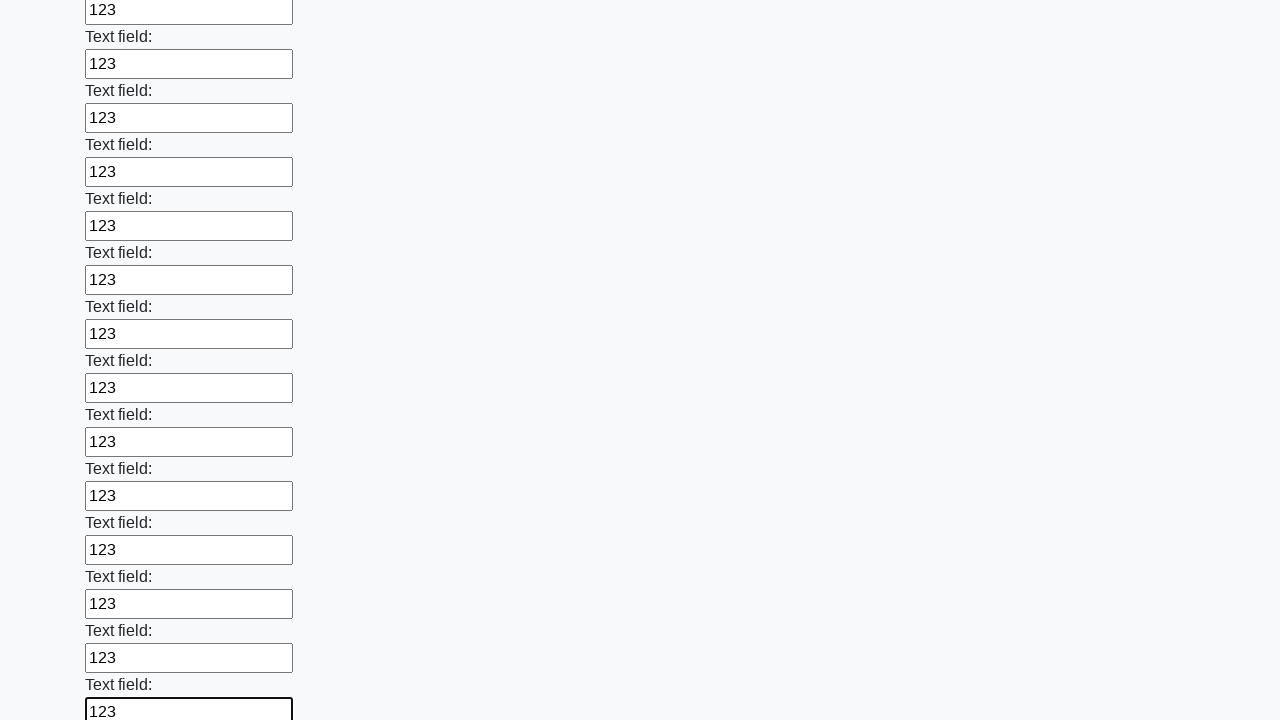

Filled input field with '123' on input >> nth=51
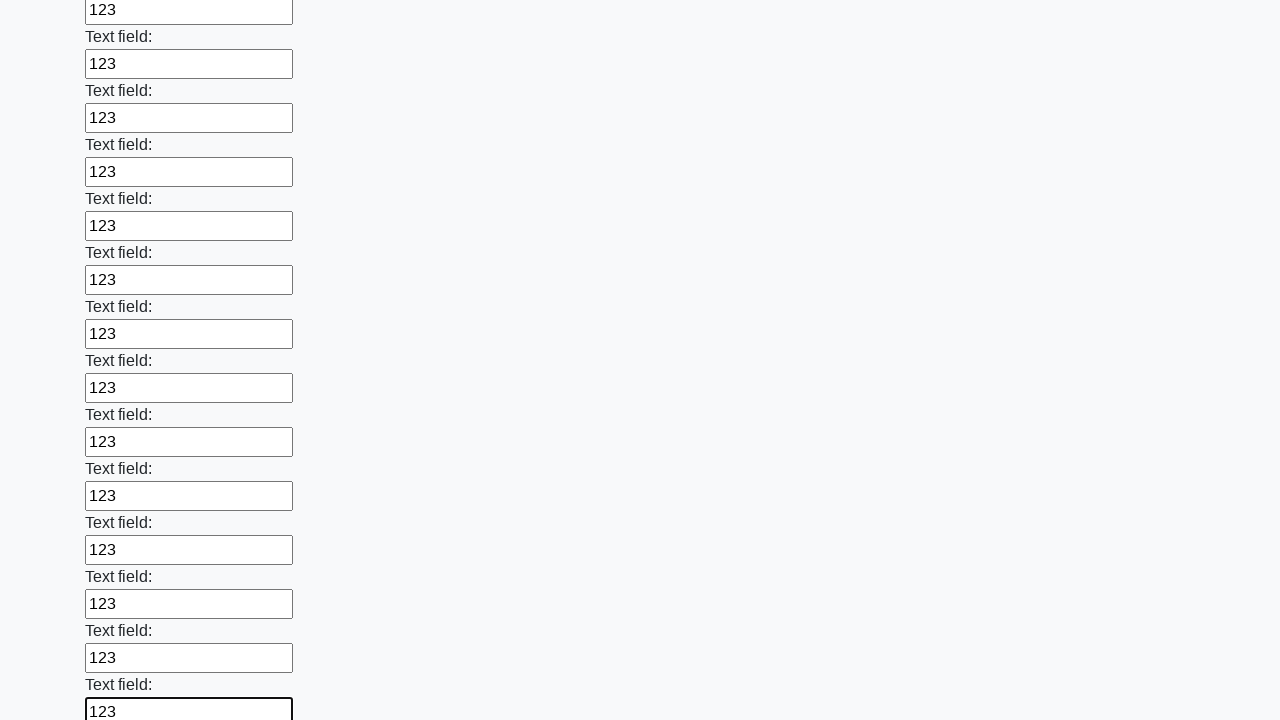

Filled input field with '123' on input >> nth=52
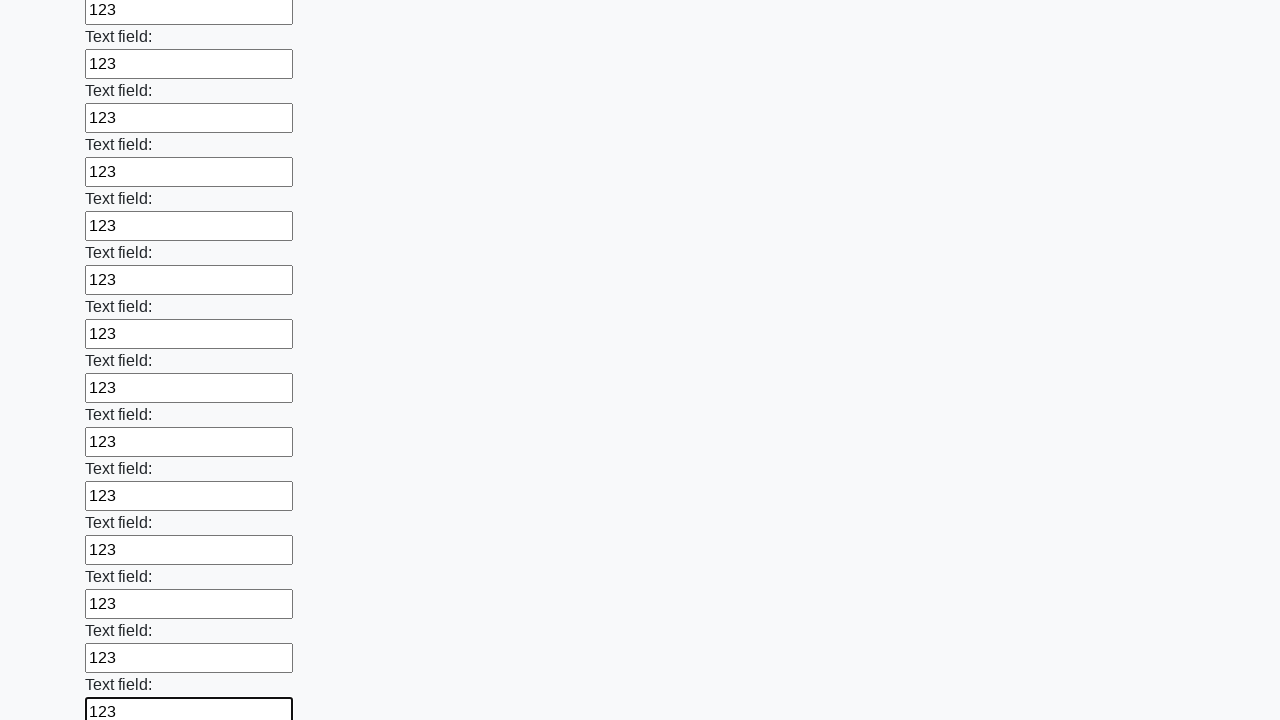

Filled input field with '123' on input >> nth=53
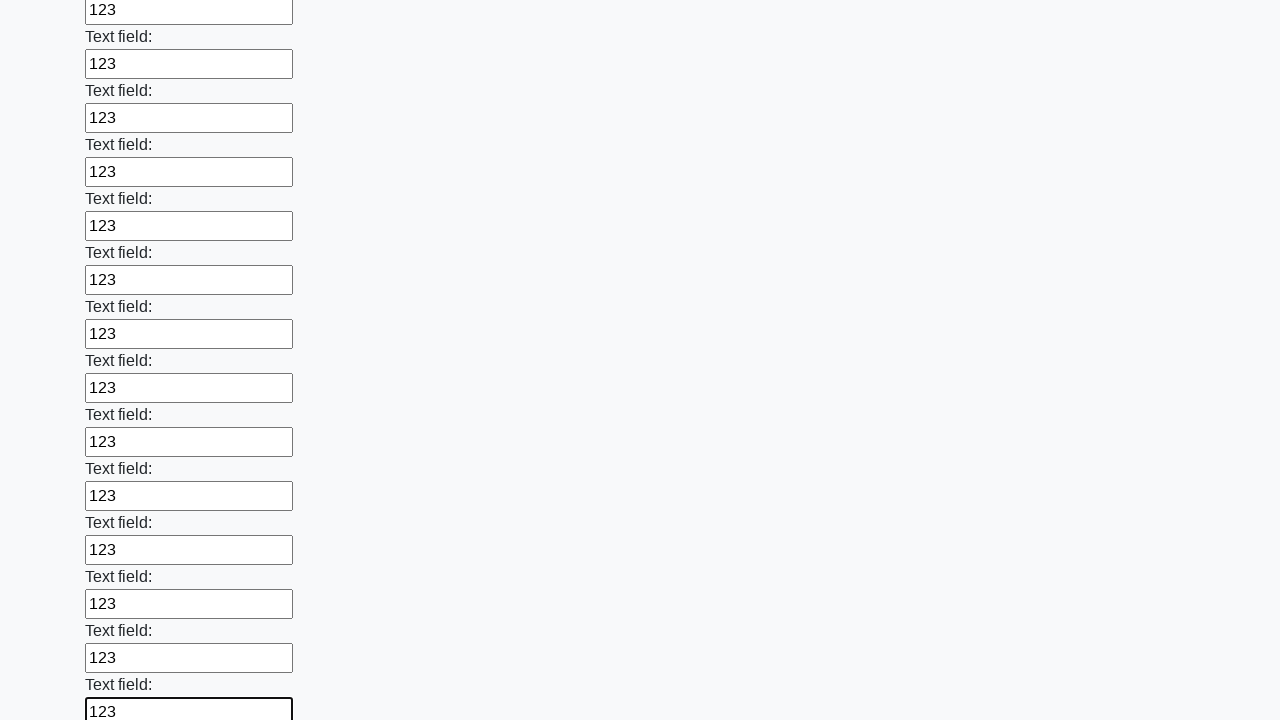

Filled input field with '123' on input >> nth=54
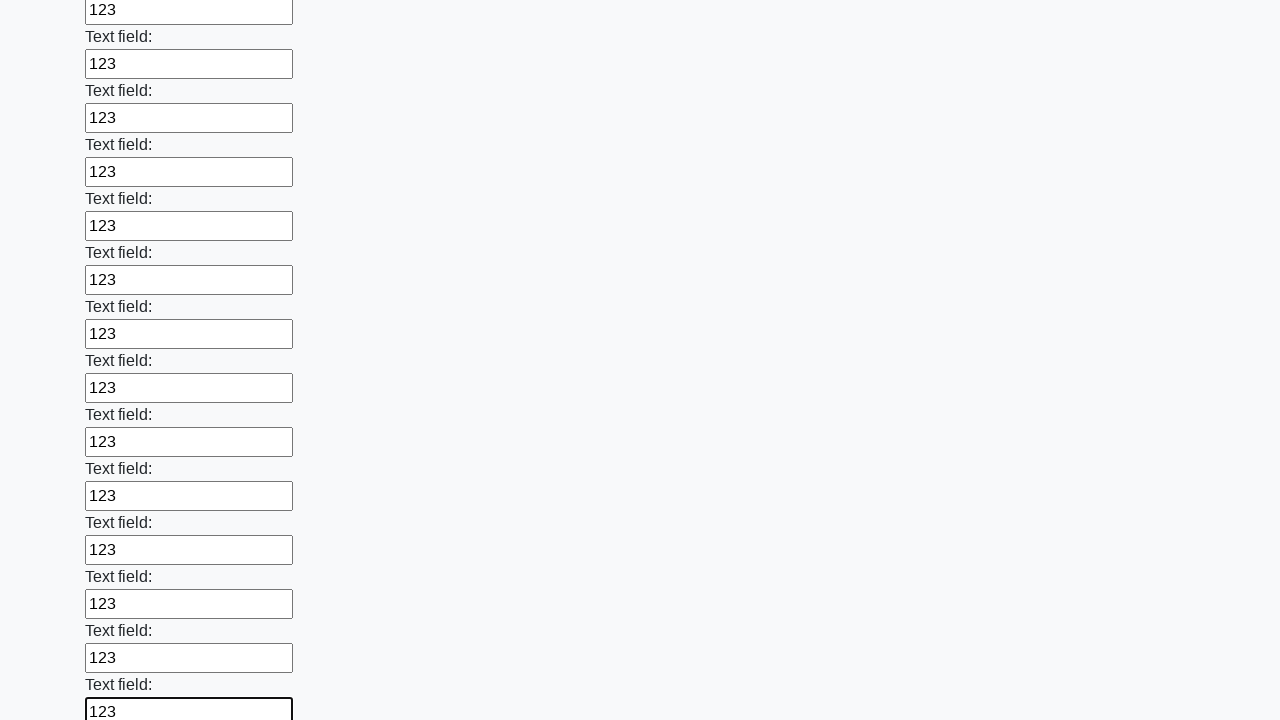

Filled input field with '123' on input >> nth=55
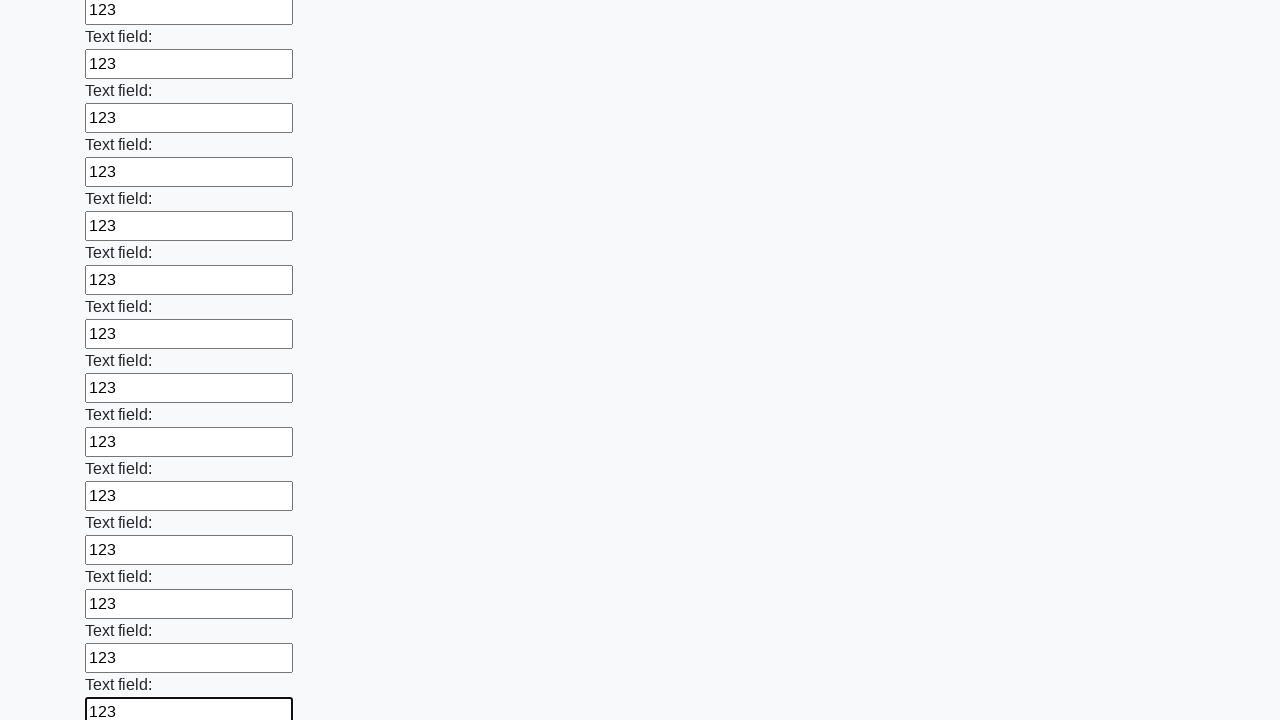

Filled input field with '123' on input >> nth=56
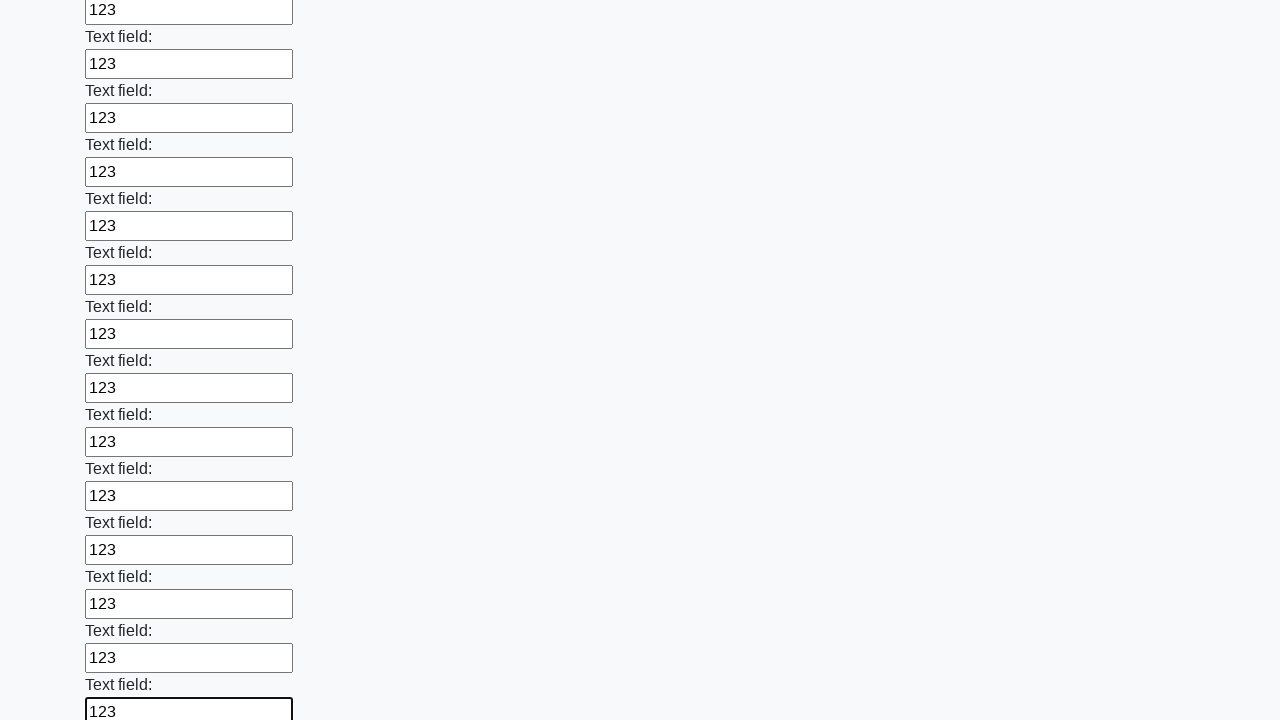

Filled input field with '123' on input >> nth=57
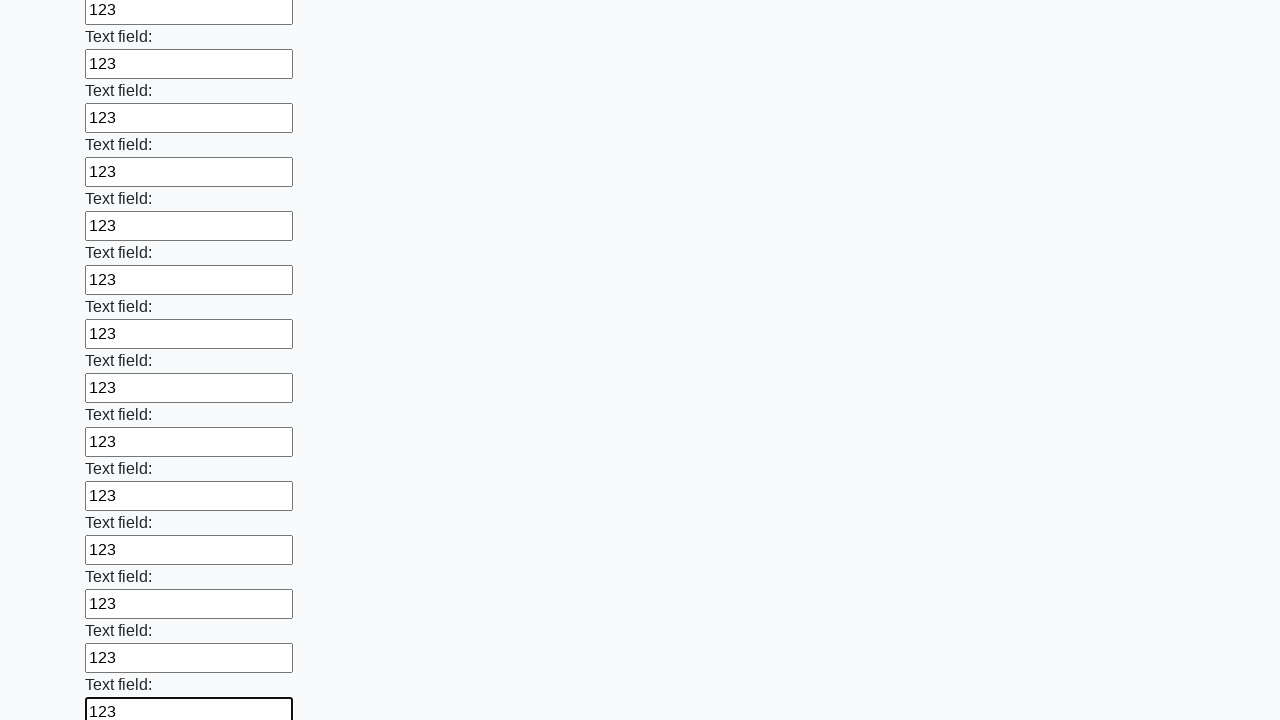

Filled input field with '123' on input >> nth=58
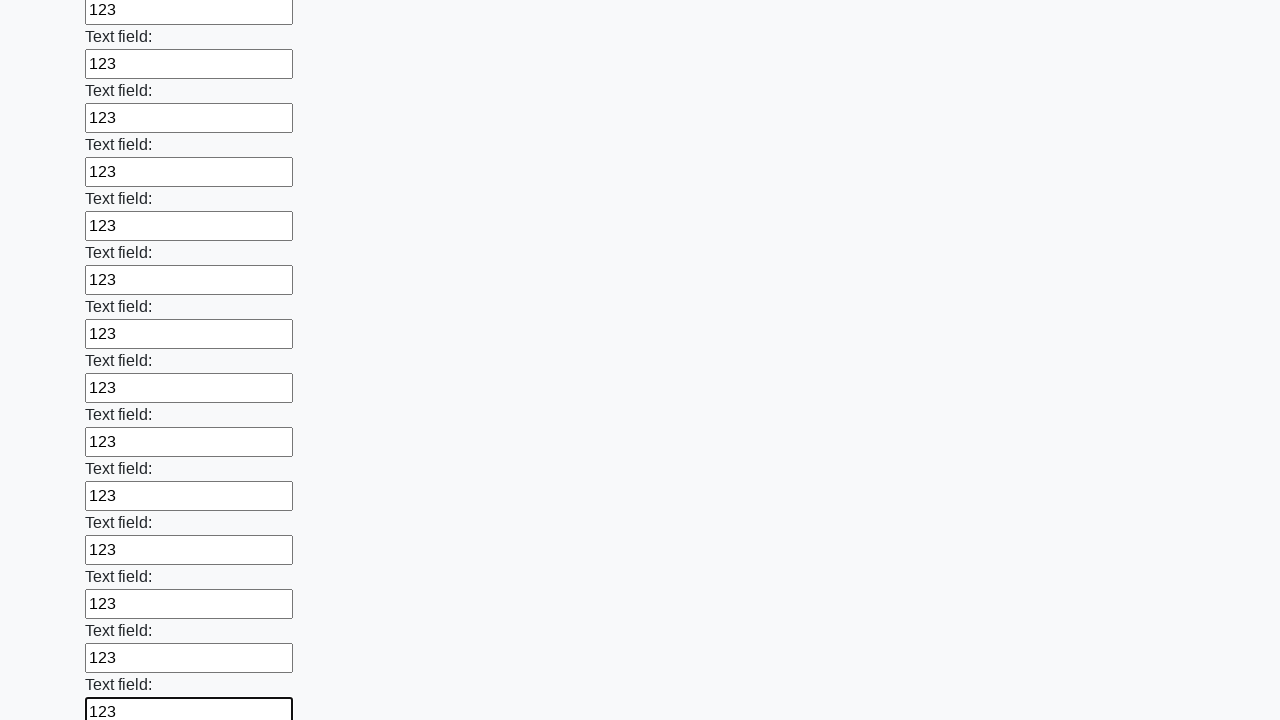

Filled input field with '123' on input >> nth=59
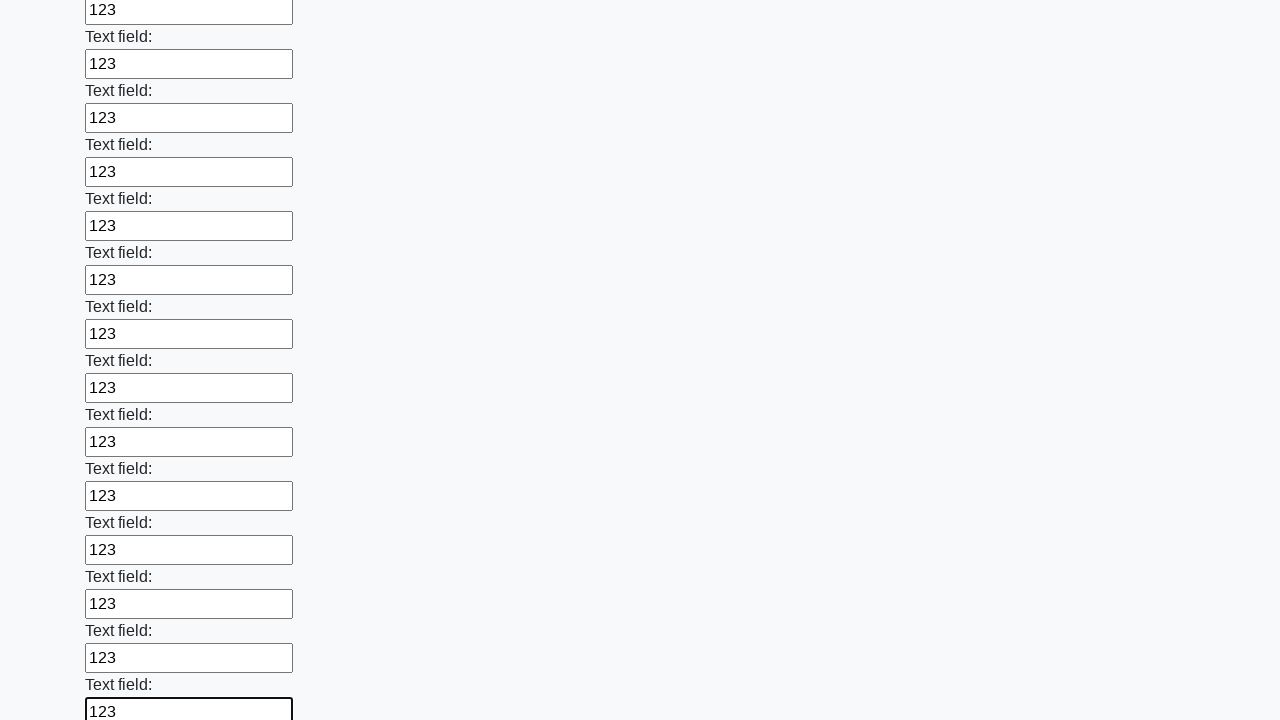

Filled input field with '123' on input >> nth=60
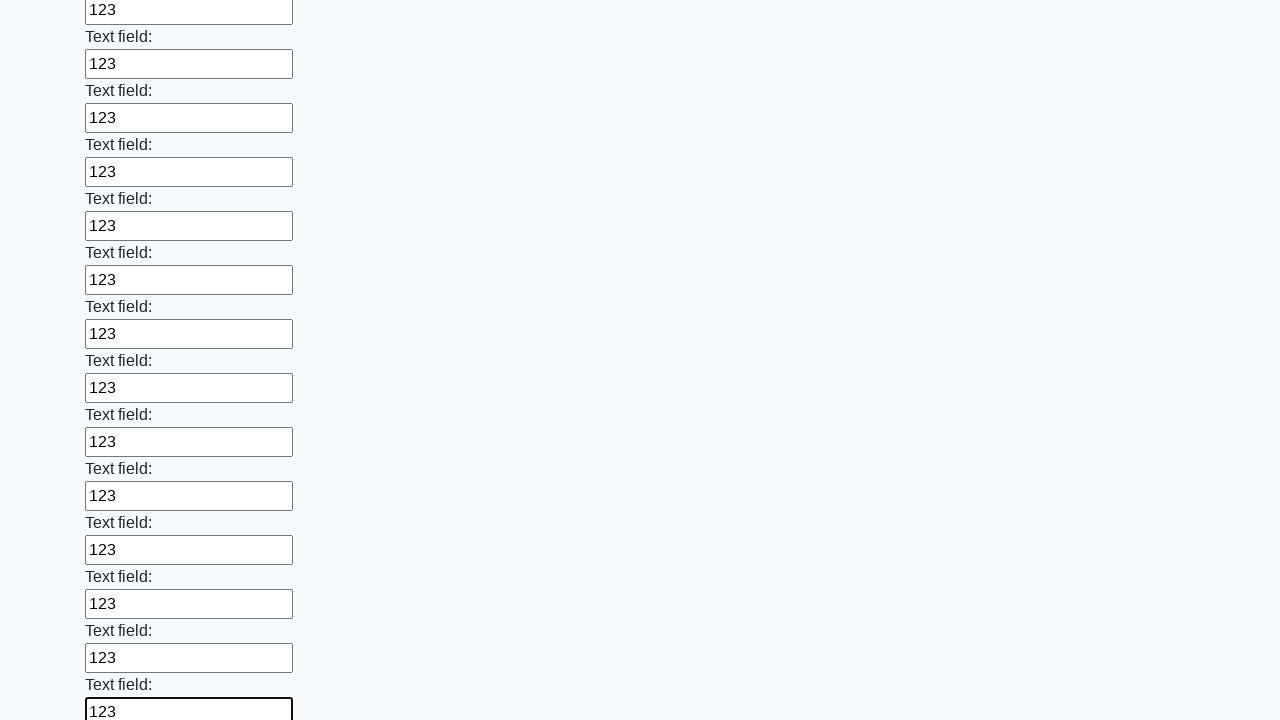

Filled input field with '123' on input >> nth=61
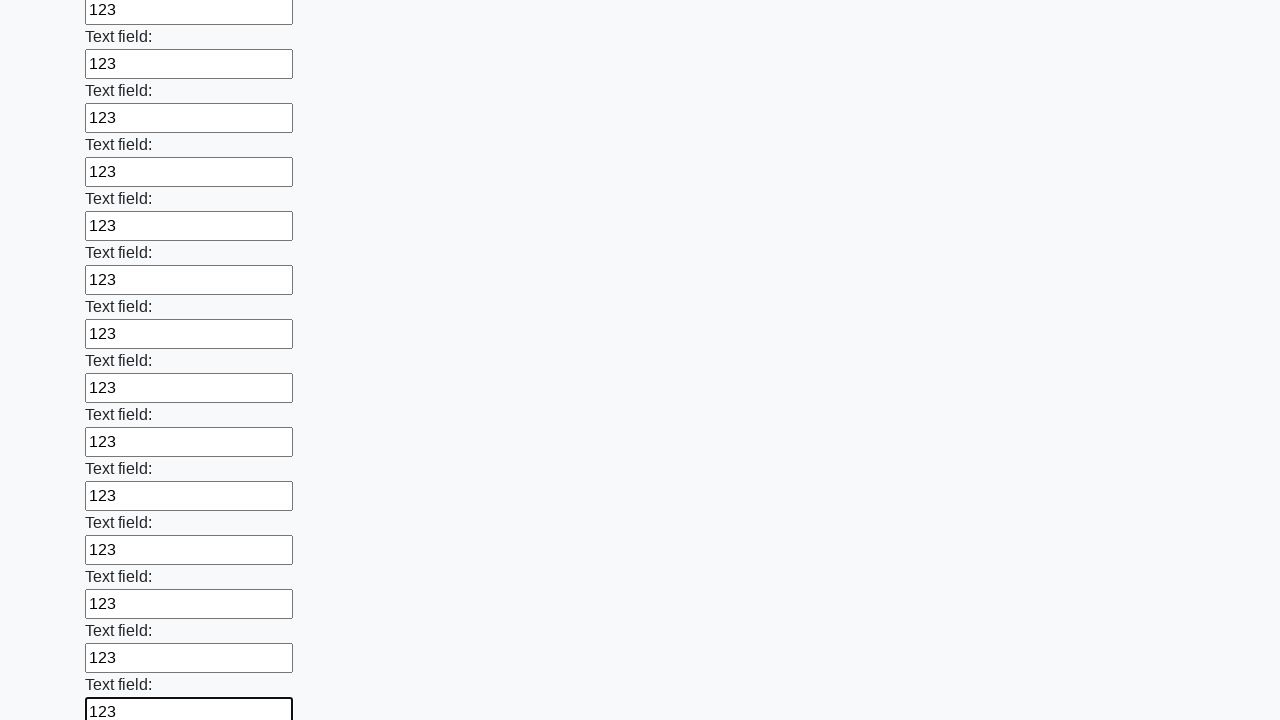

Filled input field with '123' on input >> nth=62
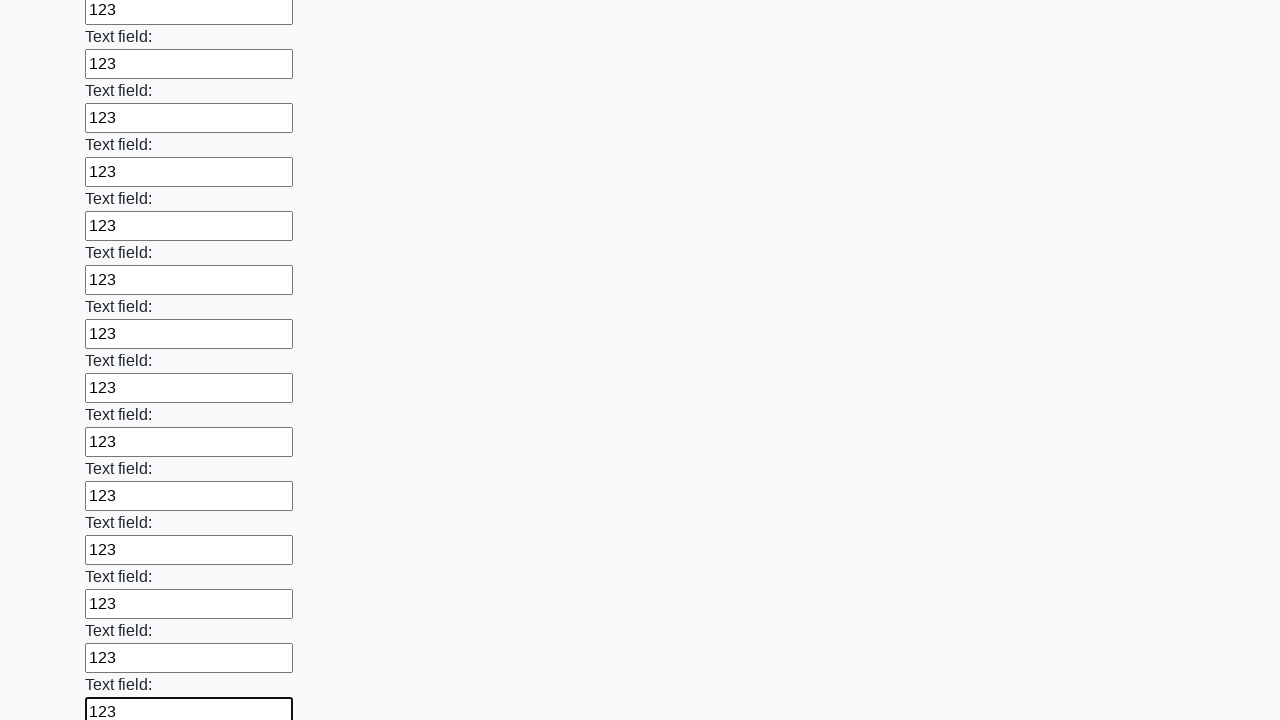

Filled input field with '123' on input >> nth=63
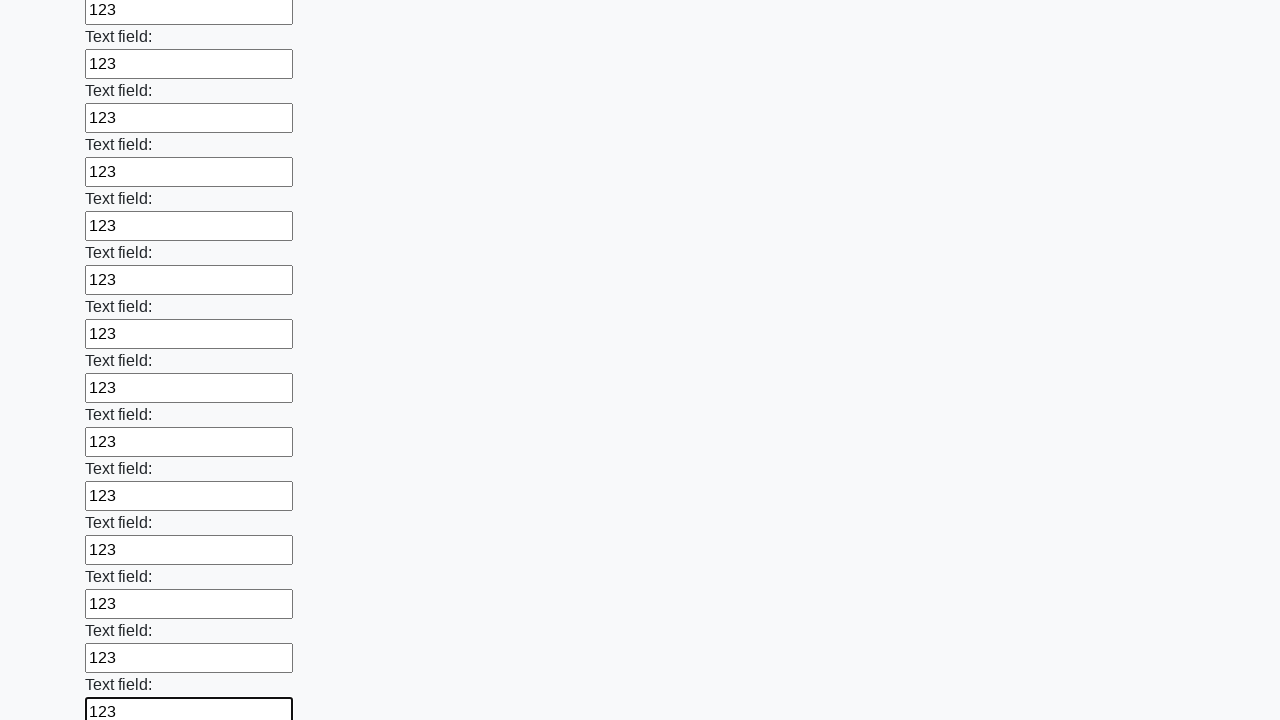

Filled input field with '123' on input >> nth=64
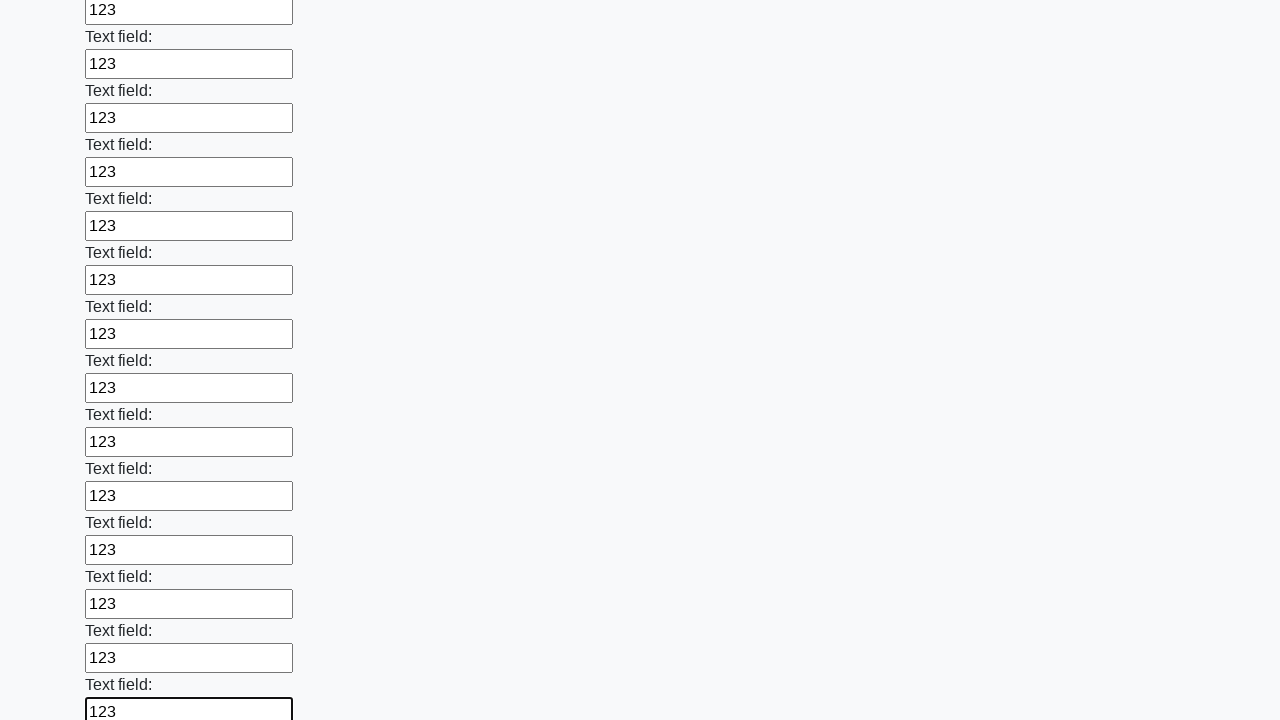

Filled input field with '123' on input >> nth=65
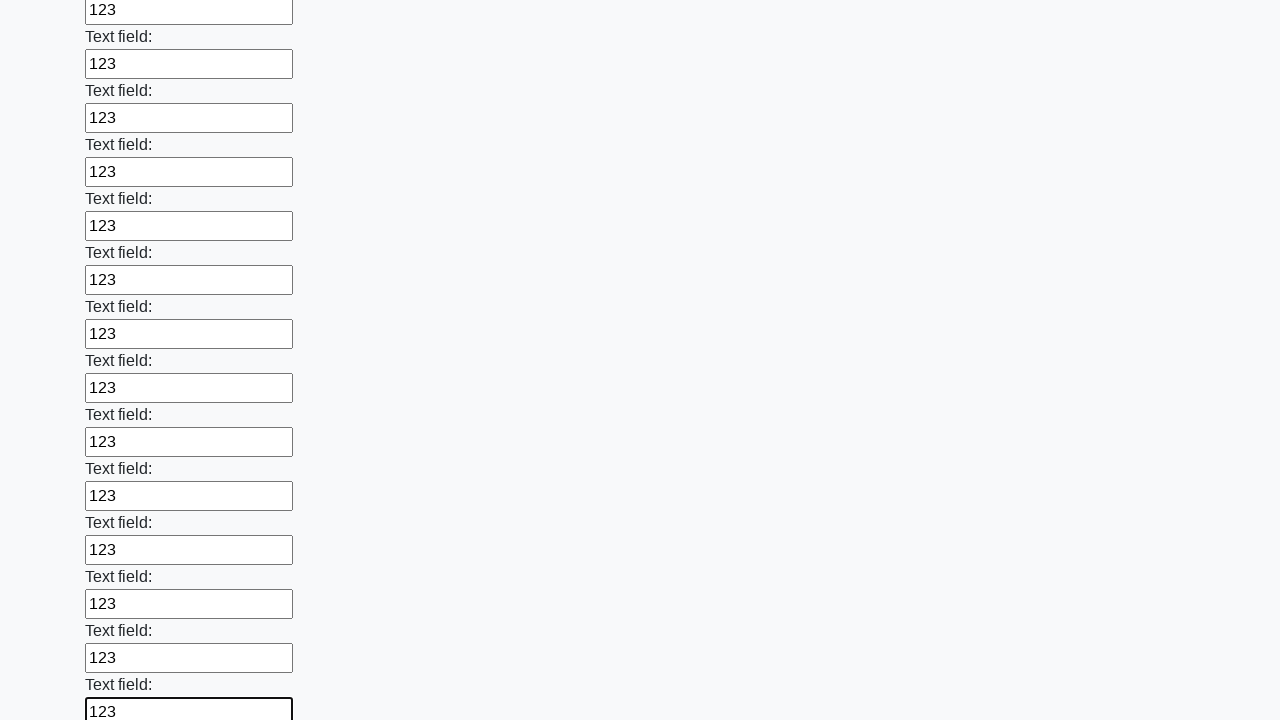

Filled input field with '123' on input >> nth=66
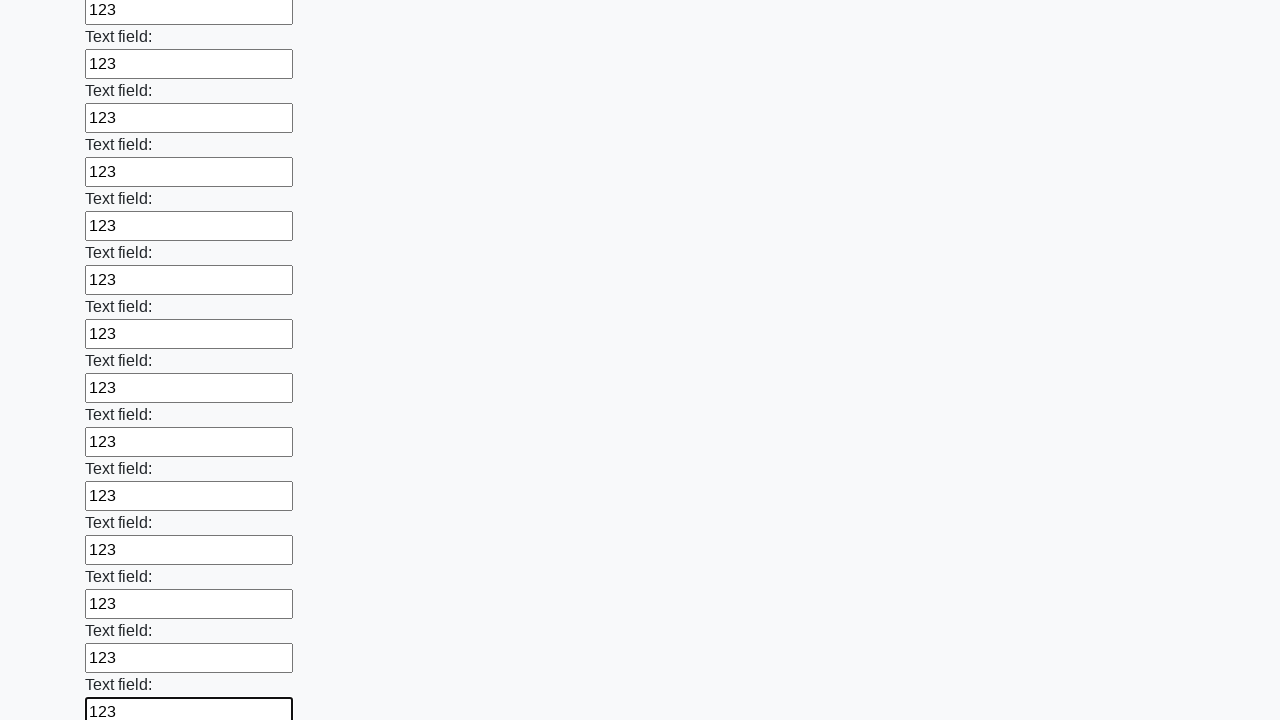

Filled input field with '123' on input >> nth=67
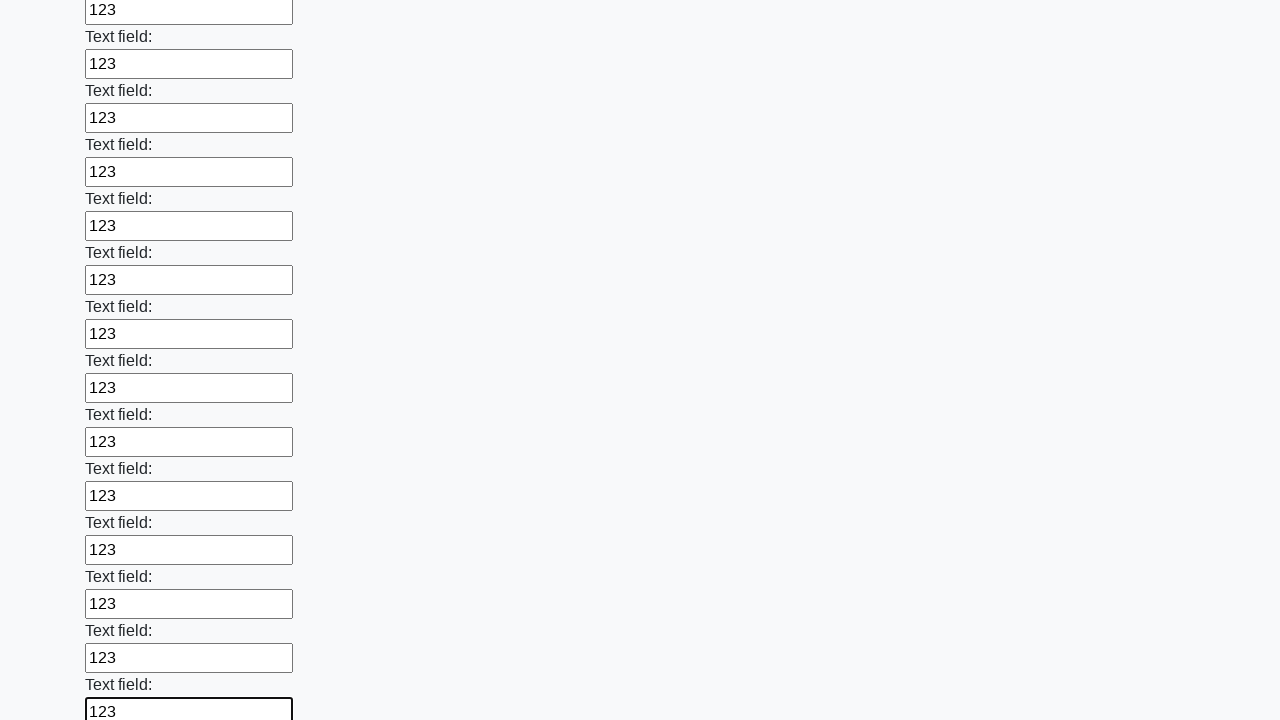

Filled input field with '123' on input >> nth=68
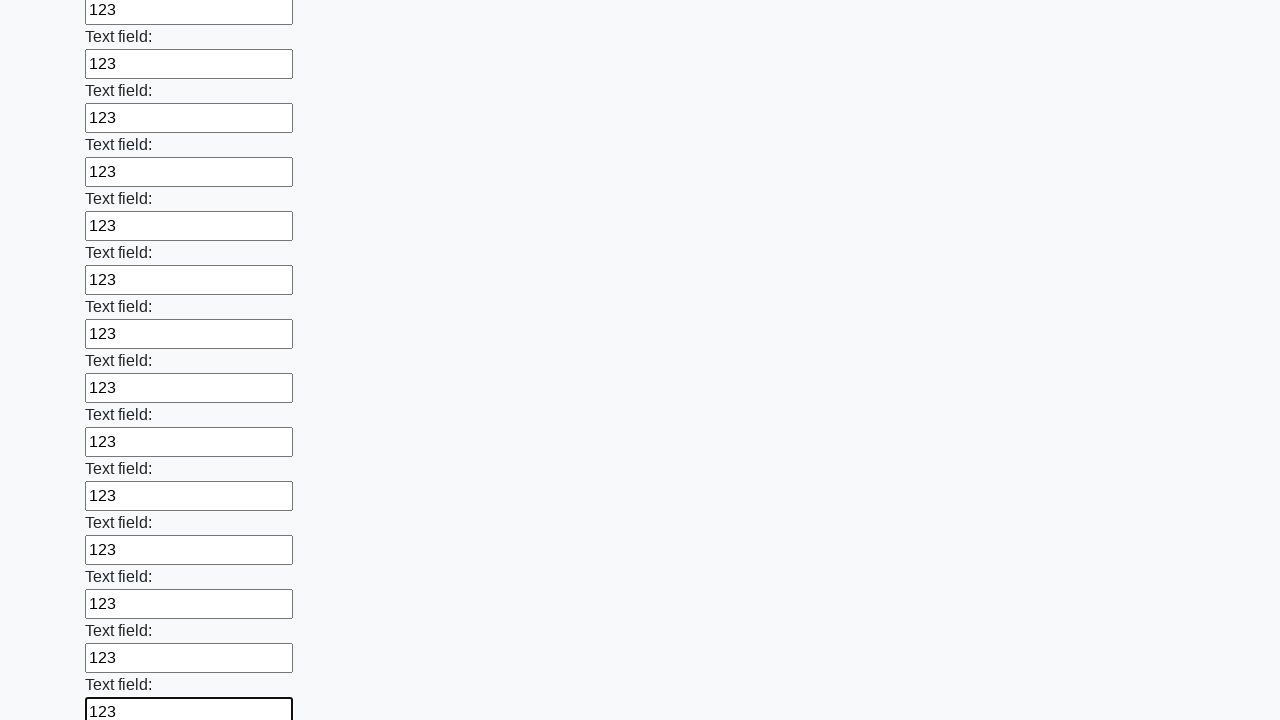

Filled input field with '123' on input >> nth=69
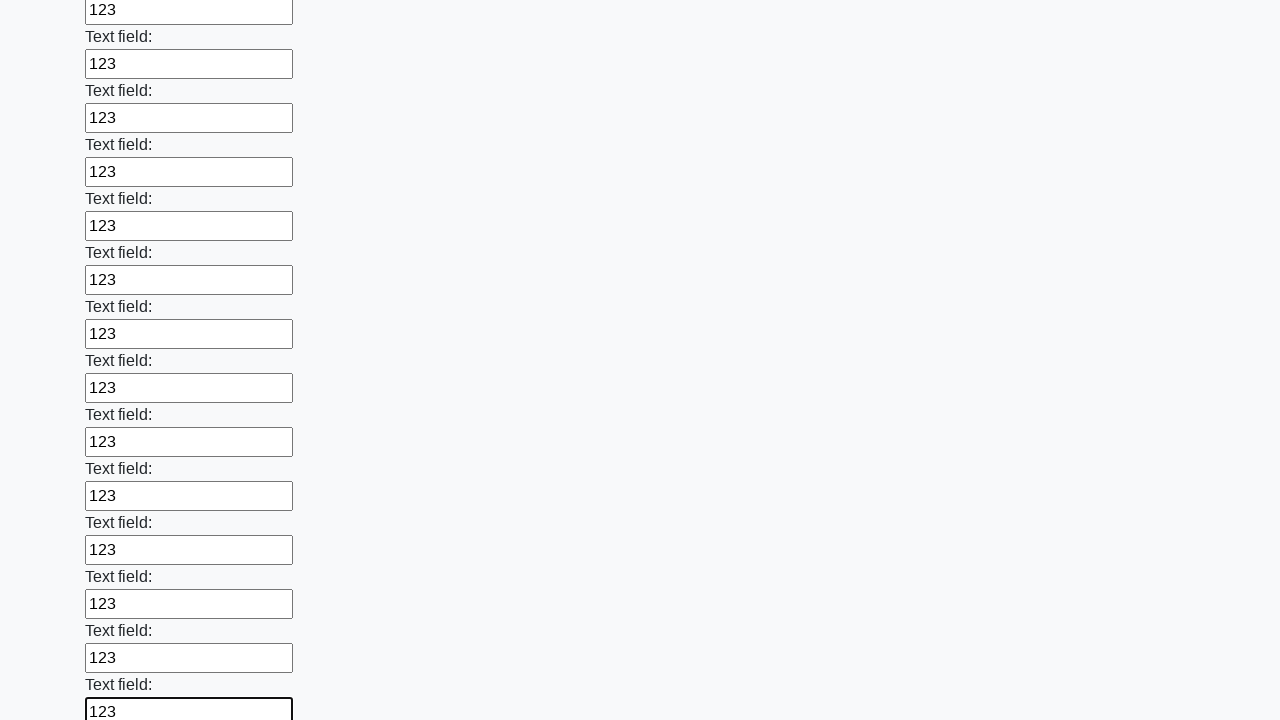

Filled input field with '123' on input >> nth=70
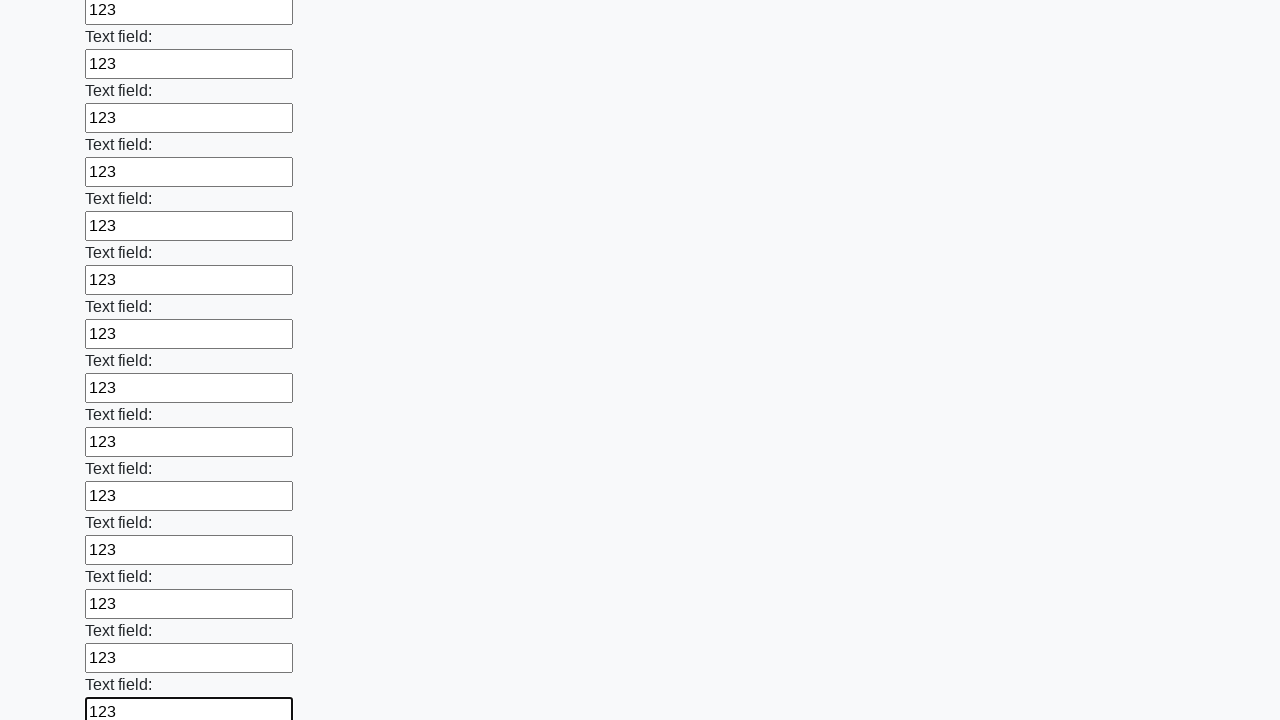

Filled input field with '123' on input >> nth=71
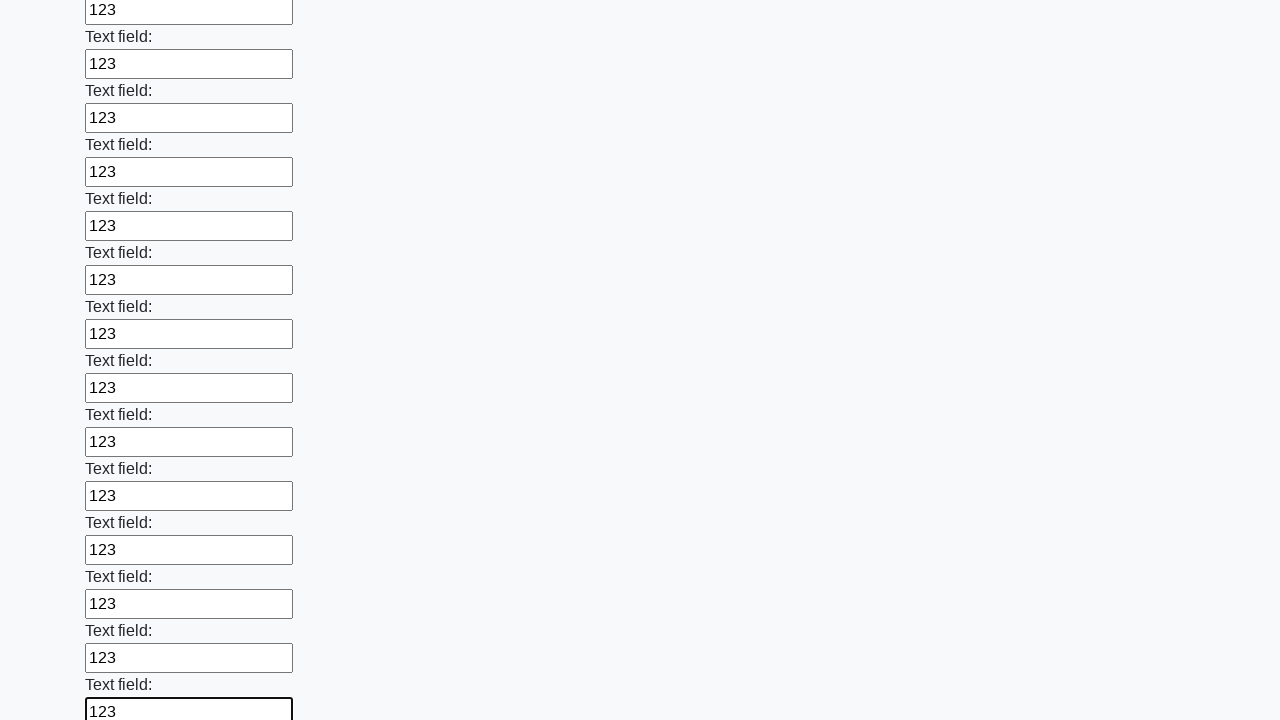

Filled input field with '123' on input >> nth=72
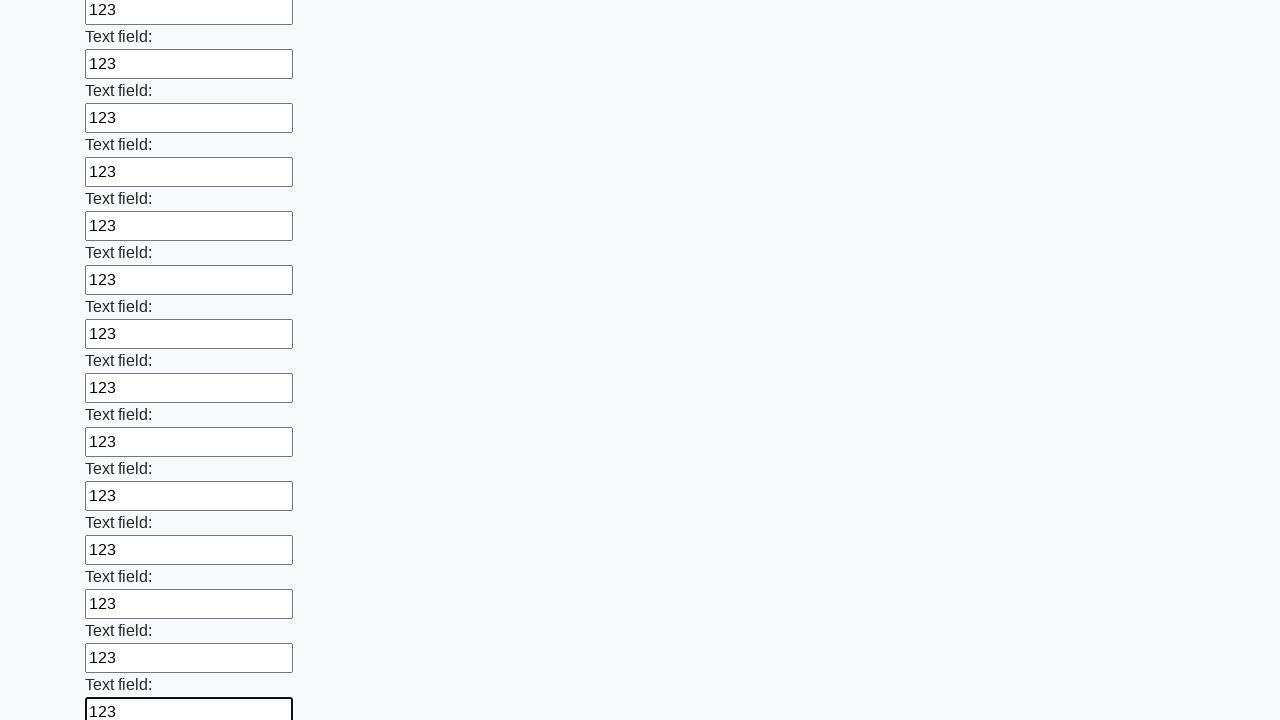

Filled input field with '123' on input >> nth=73
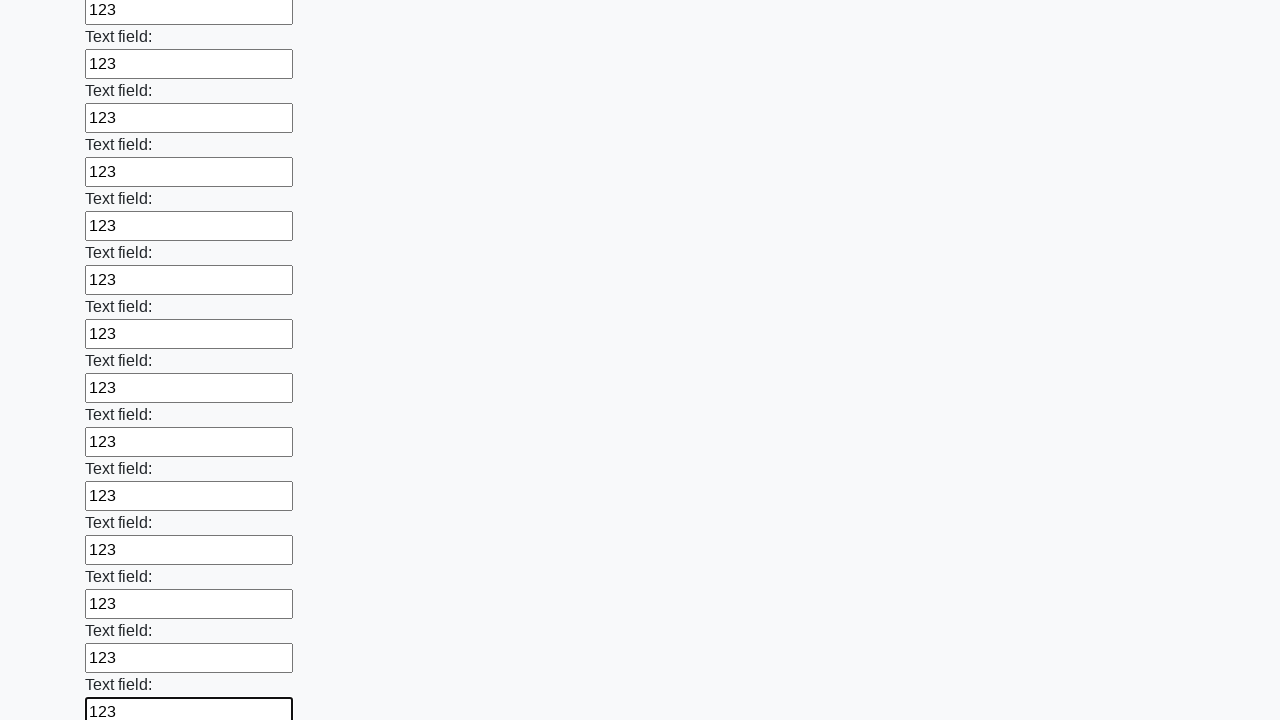

Filled input field with '123' on input >> nth=74
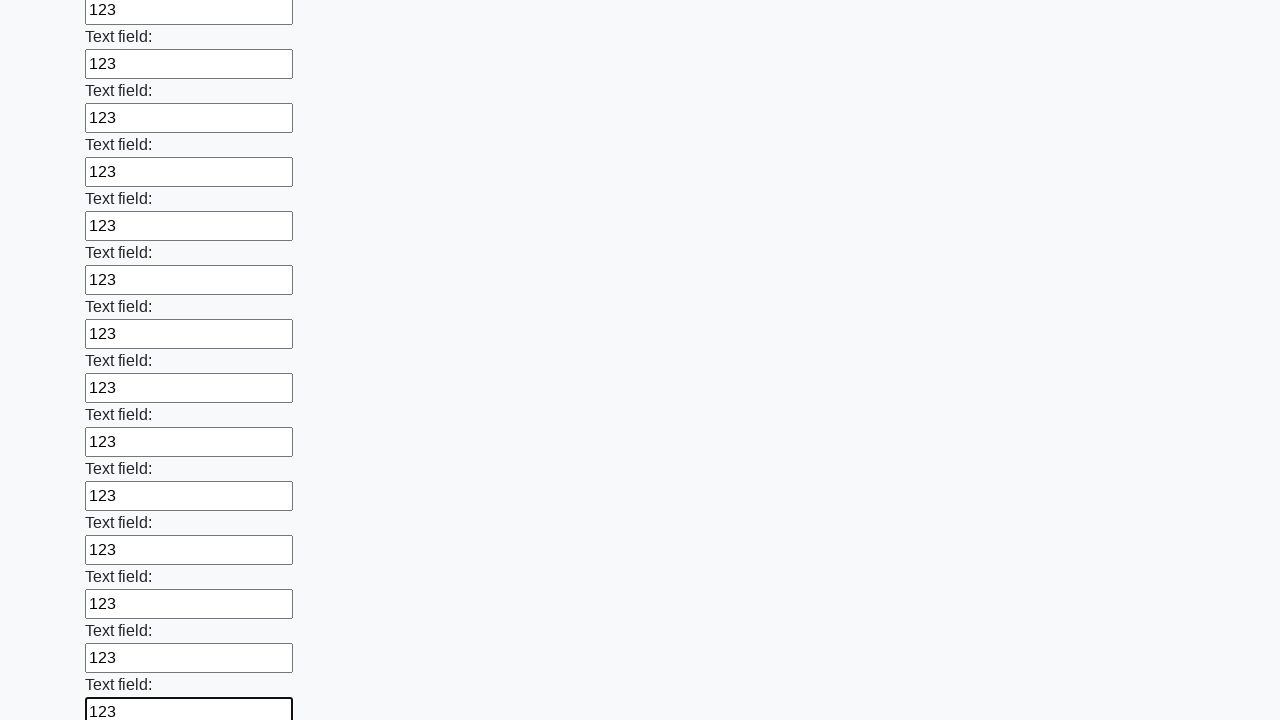

Filled input field with '123' on input >> nth=75
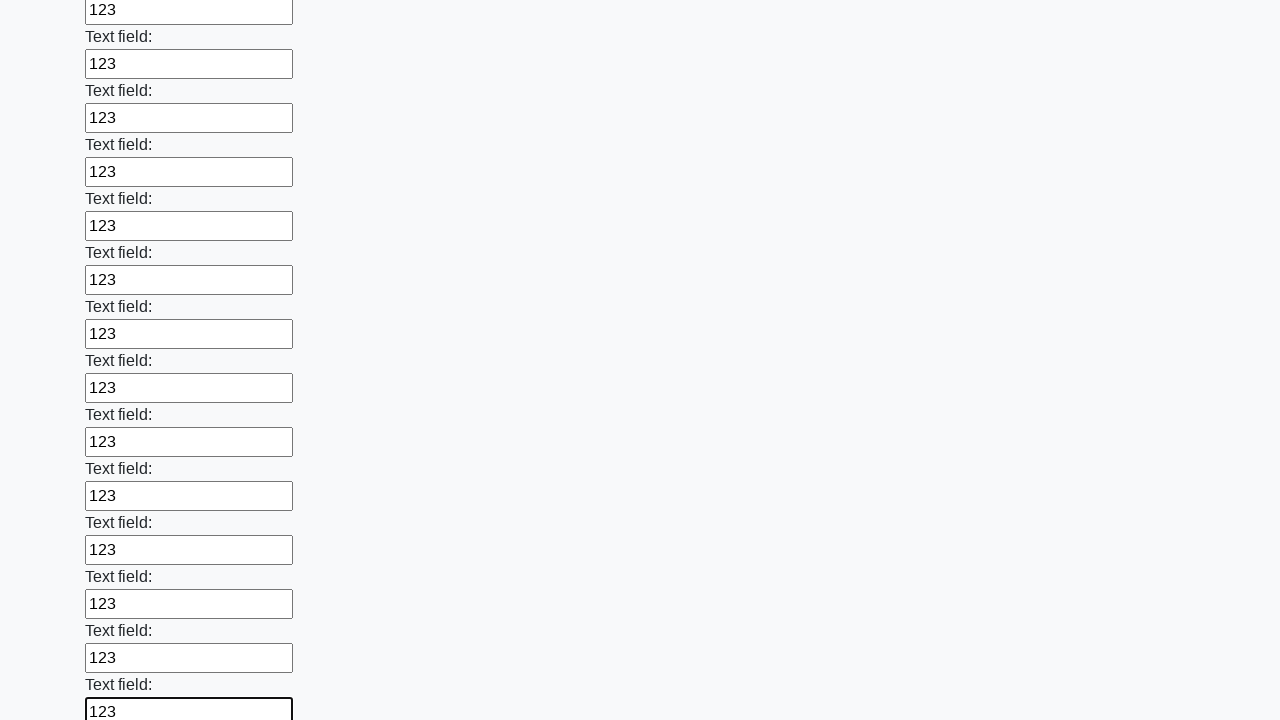

Filled input field with '123' on input >> nth=76
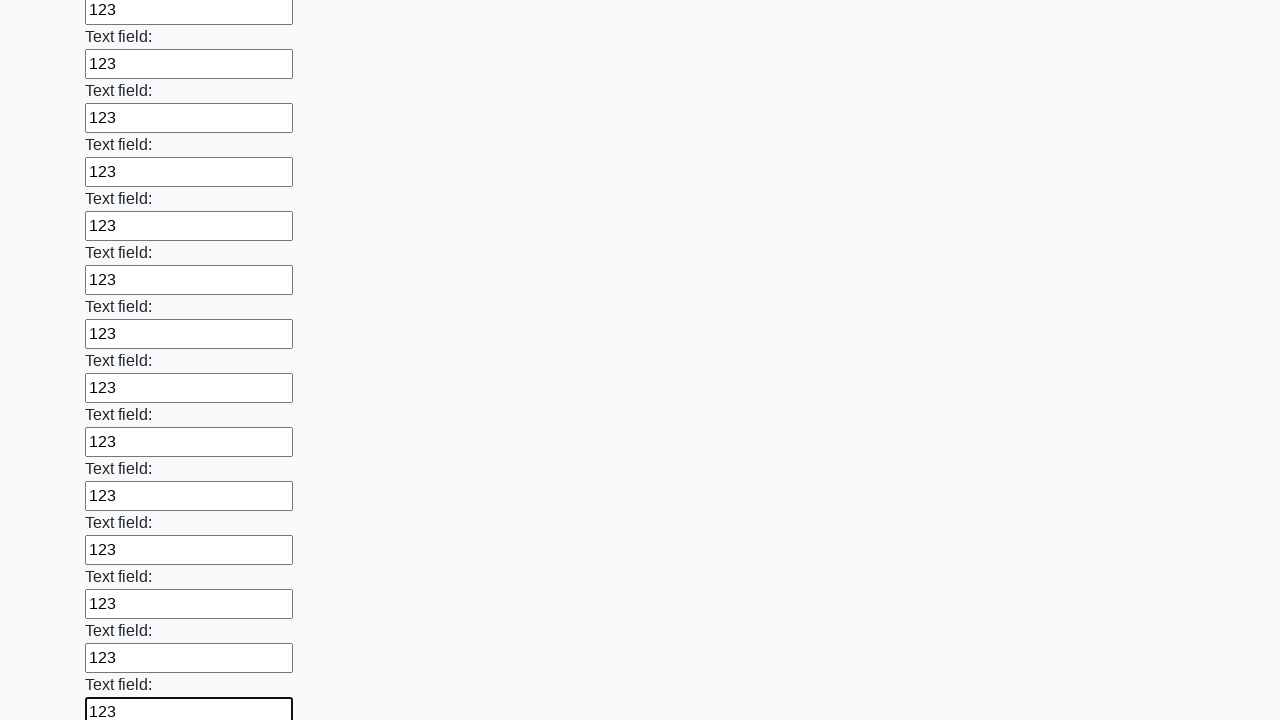

Filled input field with '123' on input >> nth=77
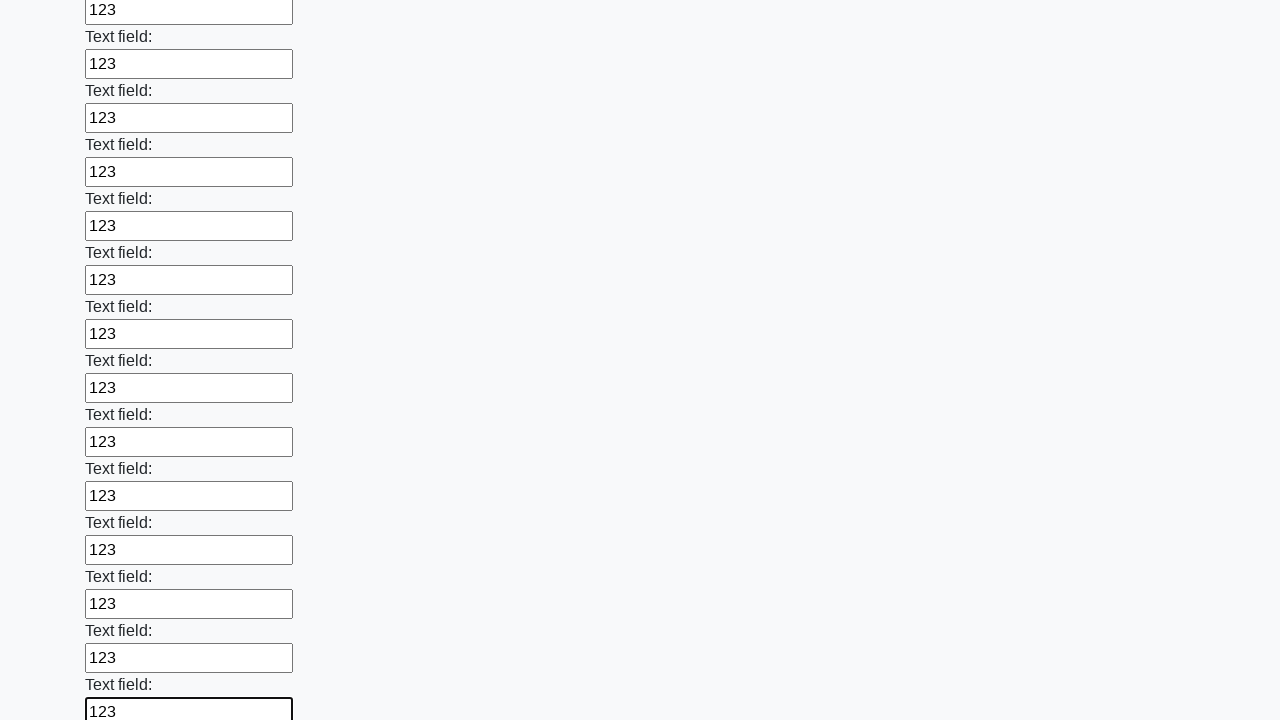

Filled input field with '123' on input >> nth=78
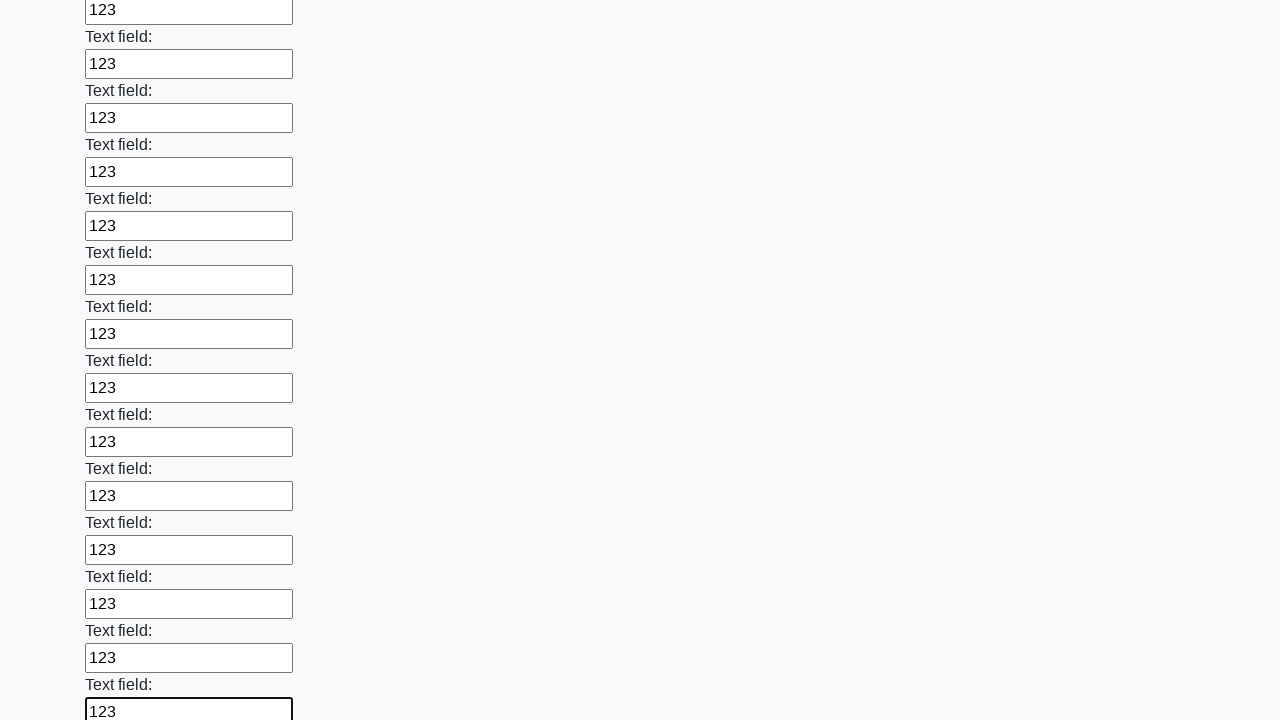

Filled input field with '123' on input >> nth=79
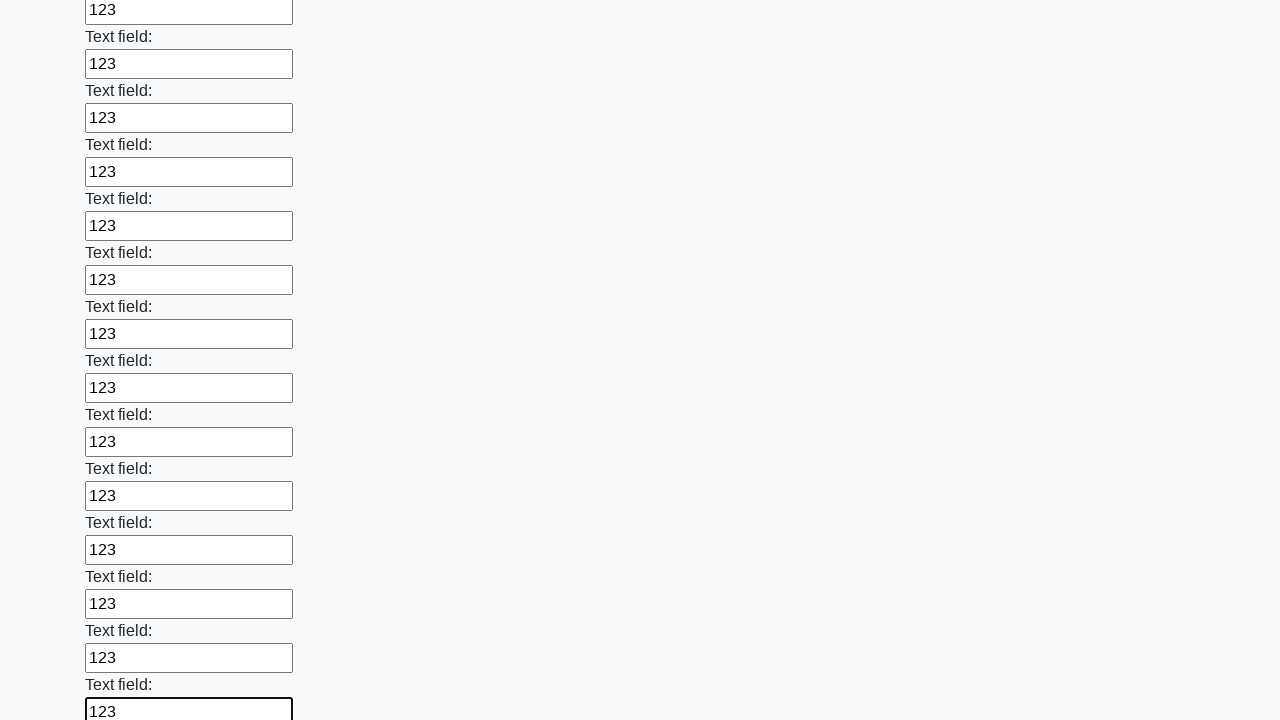

Filled input field with '123' on input >> nth=80
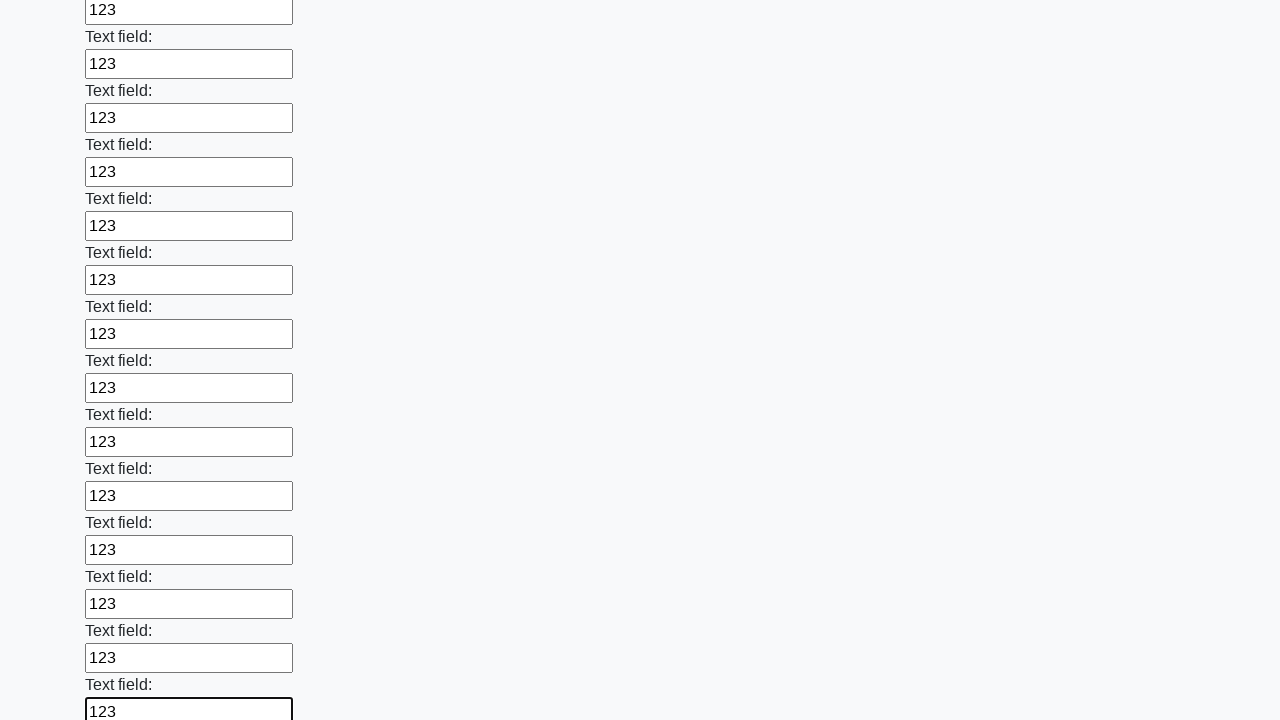

Filled input field with '123' on input >> nth=81
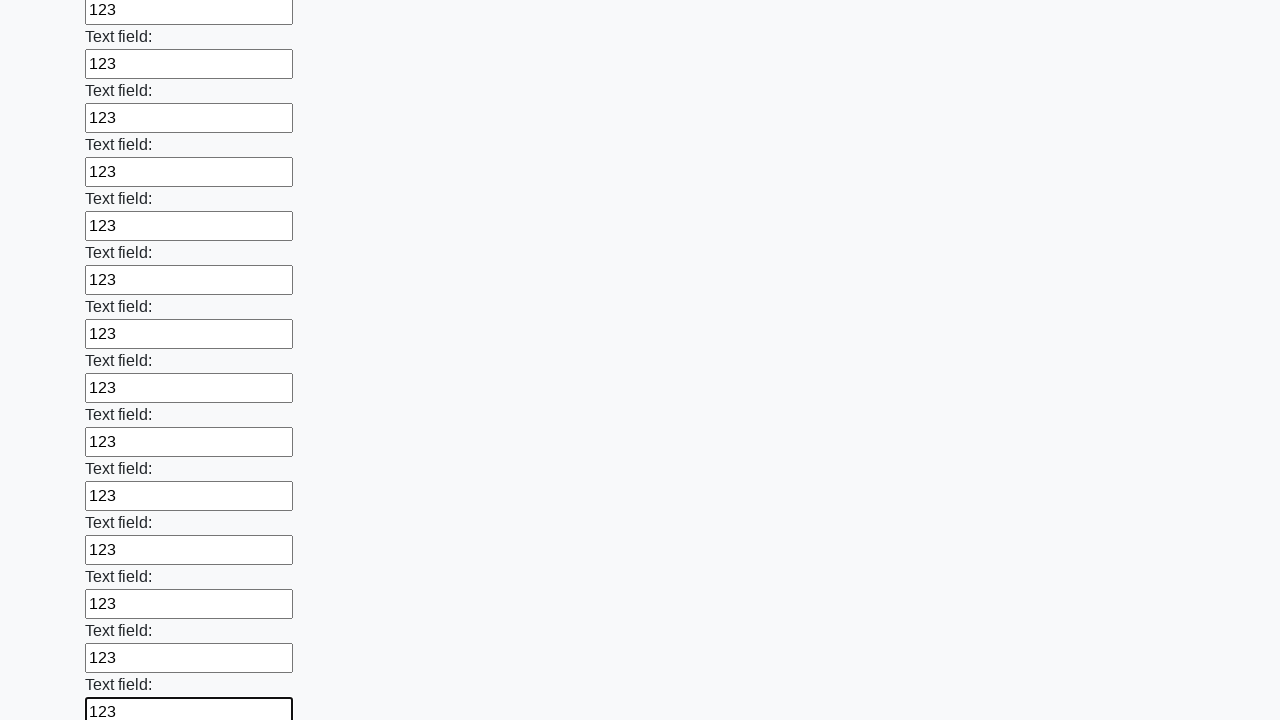

Filled input field with '123' on input >> nth=82
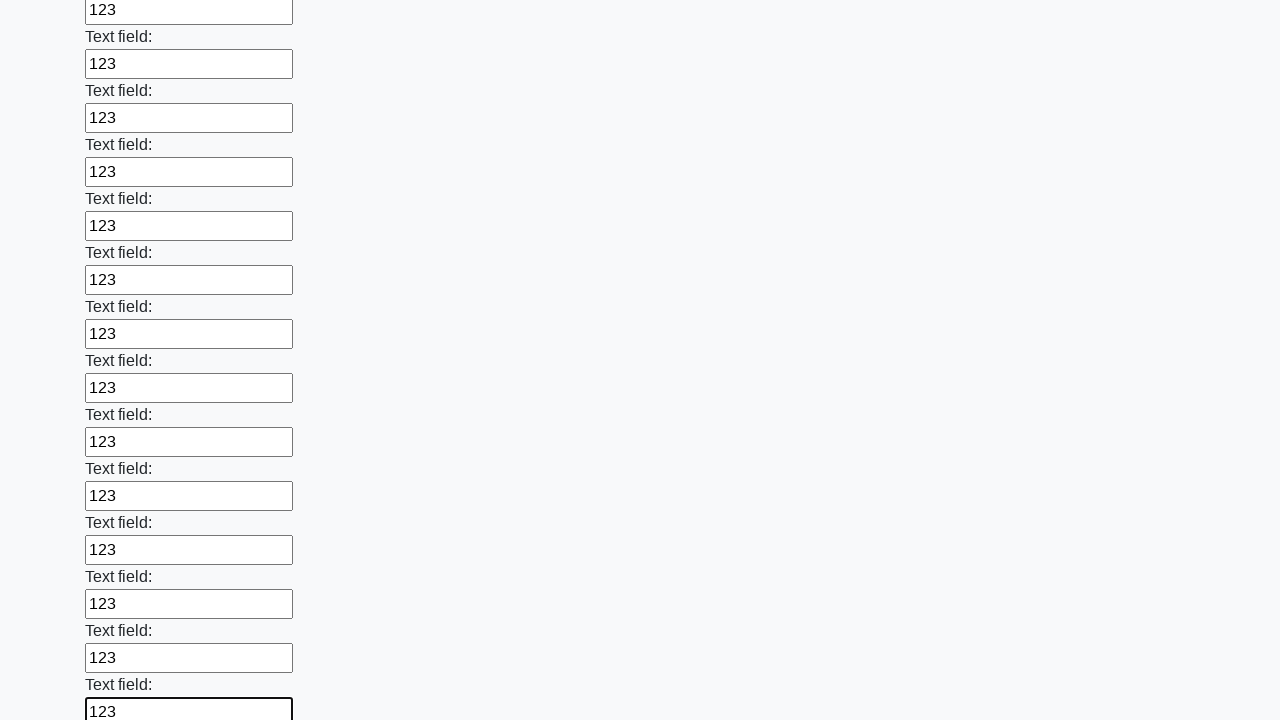

Filled input field with '123' on input >> nth=83
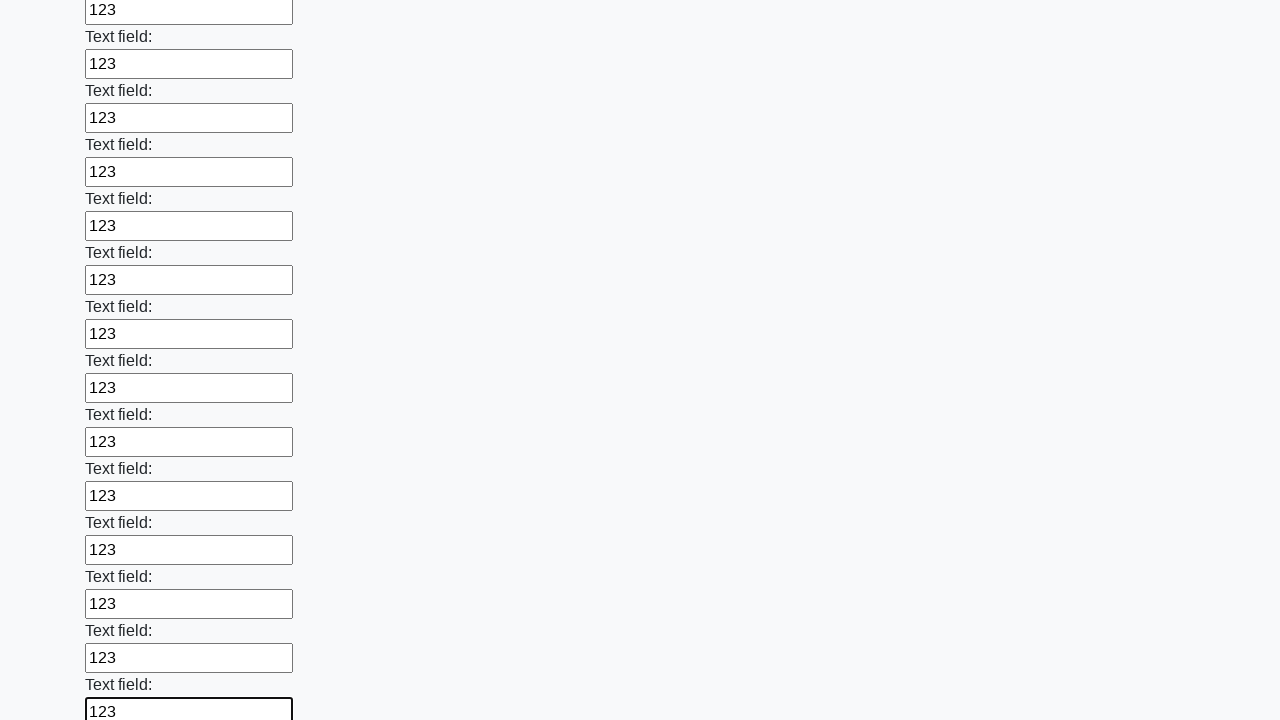

Filled input field with '123' on input >> nth=84
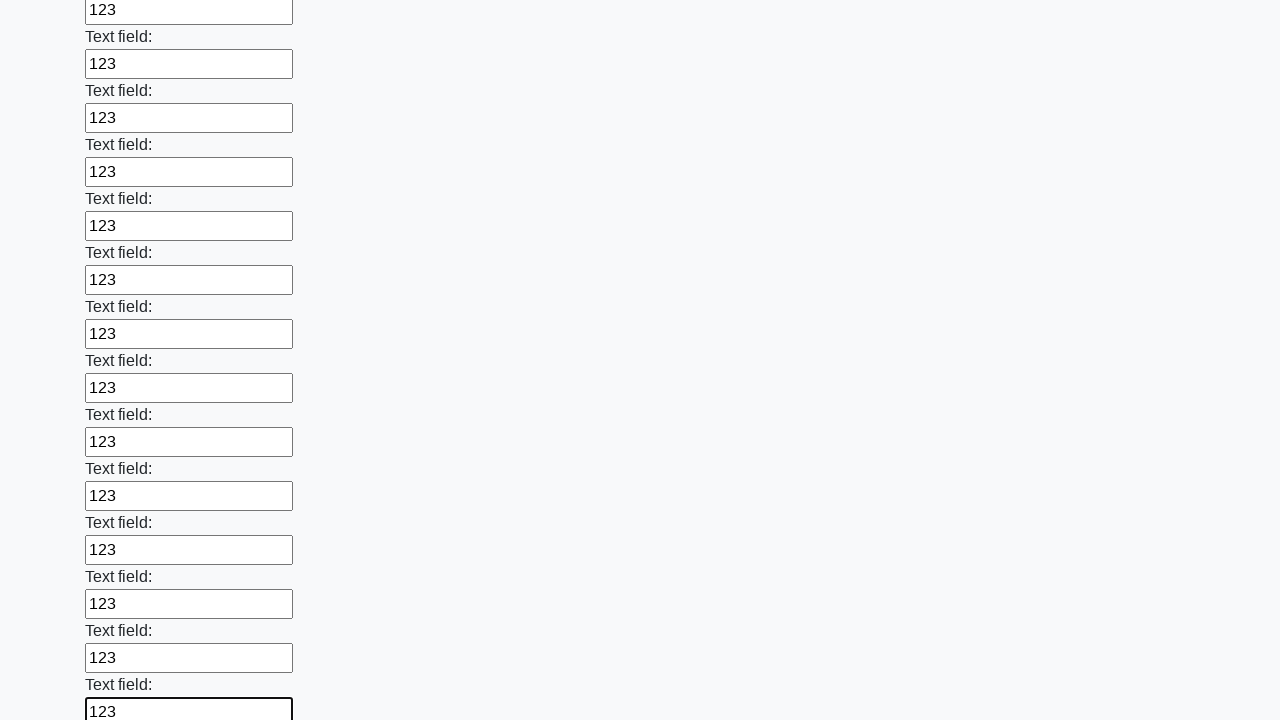

Filled input field with '123' on input >> nth=85
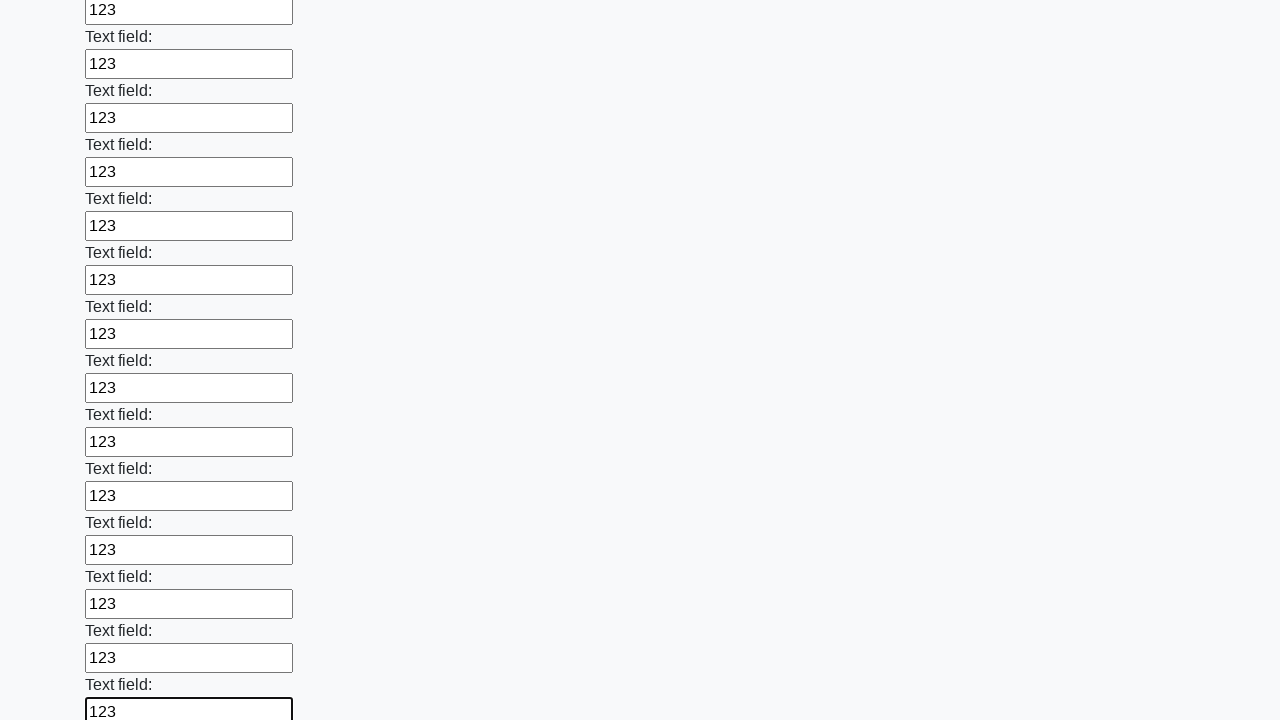

Filled input field with '123' on input >> nth=86
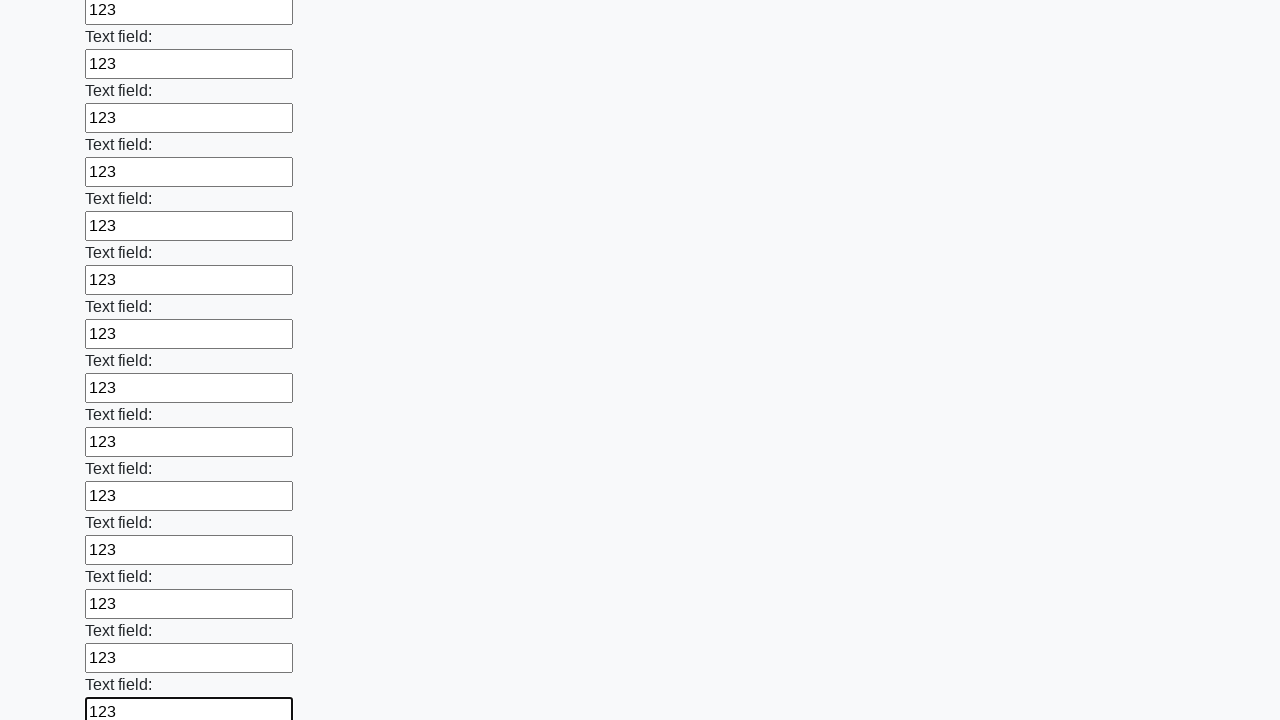

Filled input field with '123' on input >> nth=87
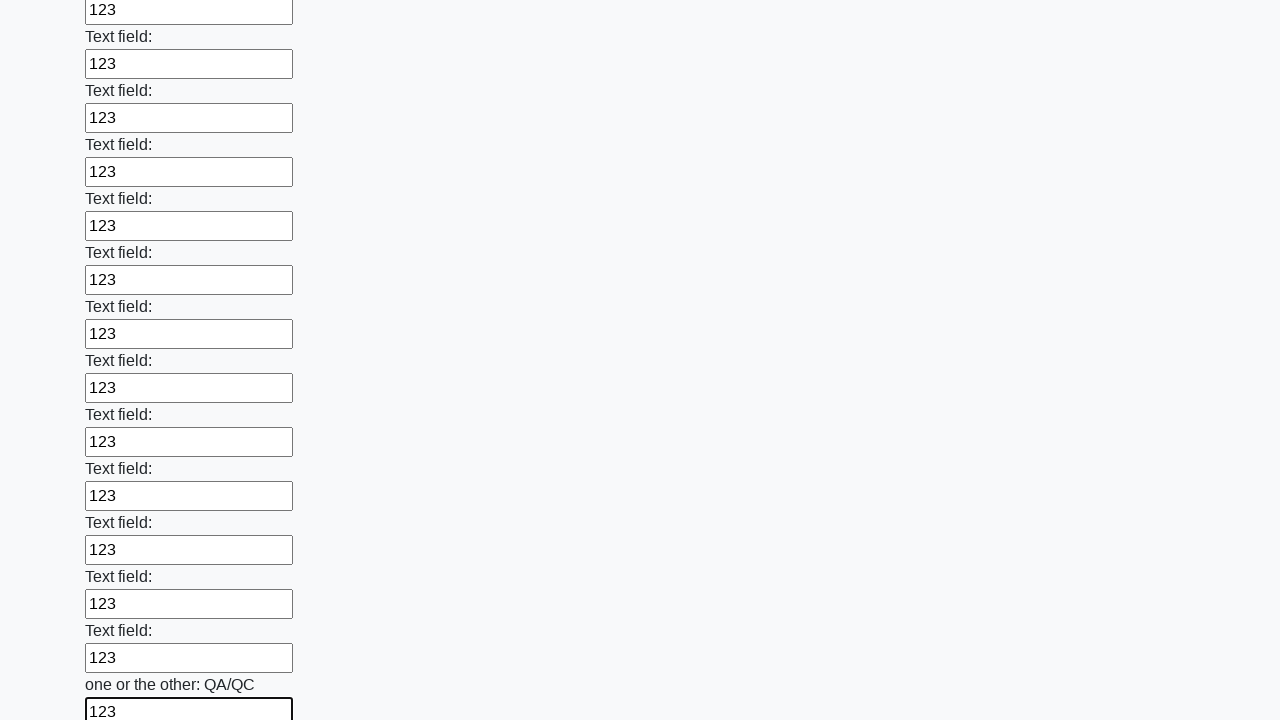

Filled input field with '123' on input >> nth=88
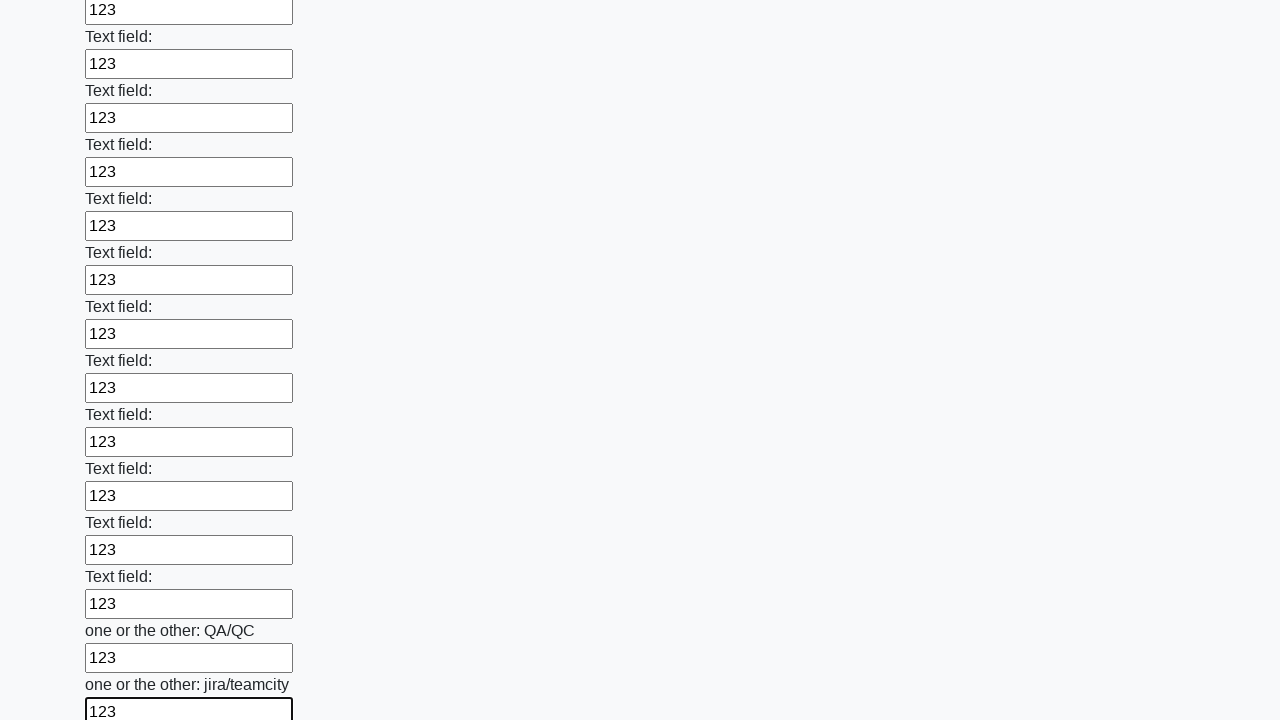

Filled input field with '123' on input >> nth=89
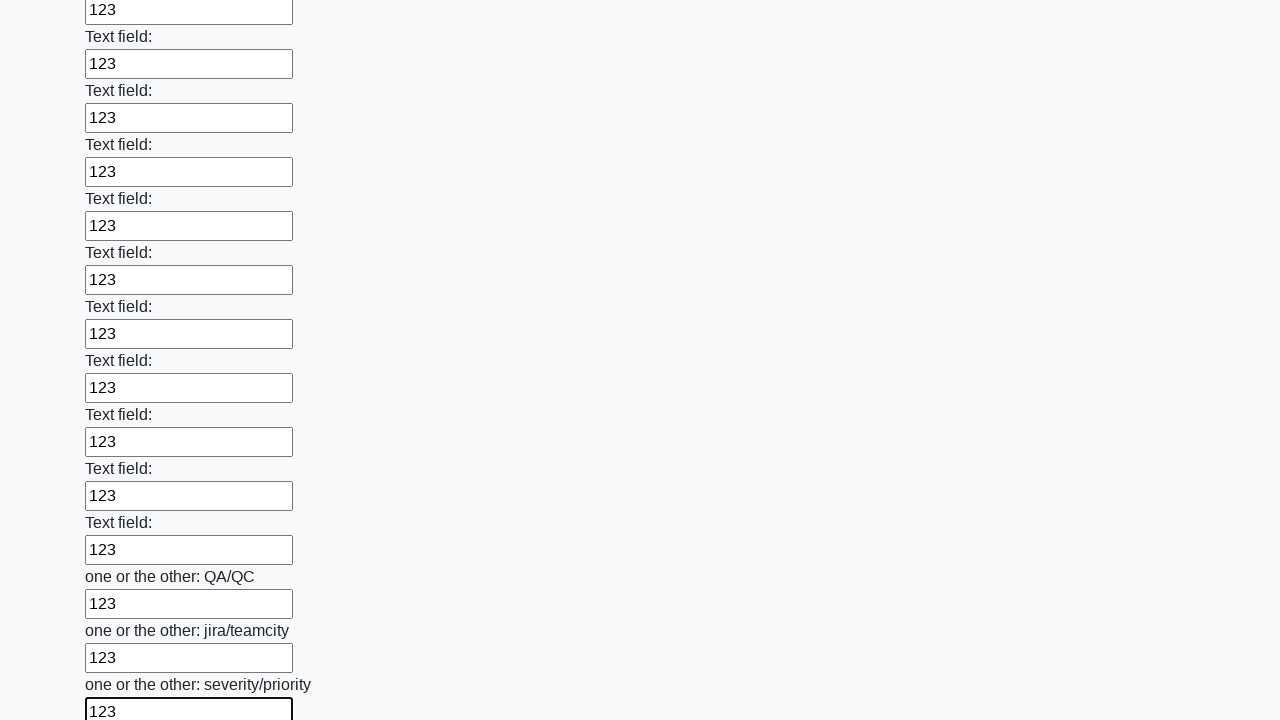

Filled input field with '123' on input >> nth=90
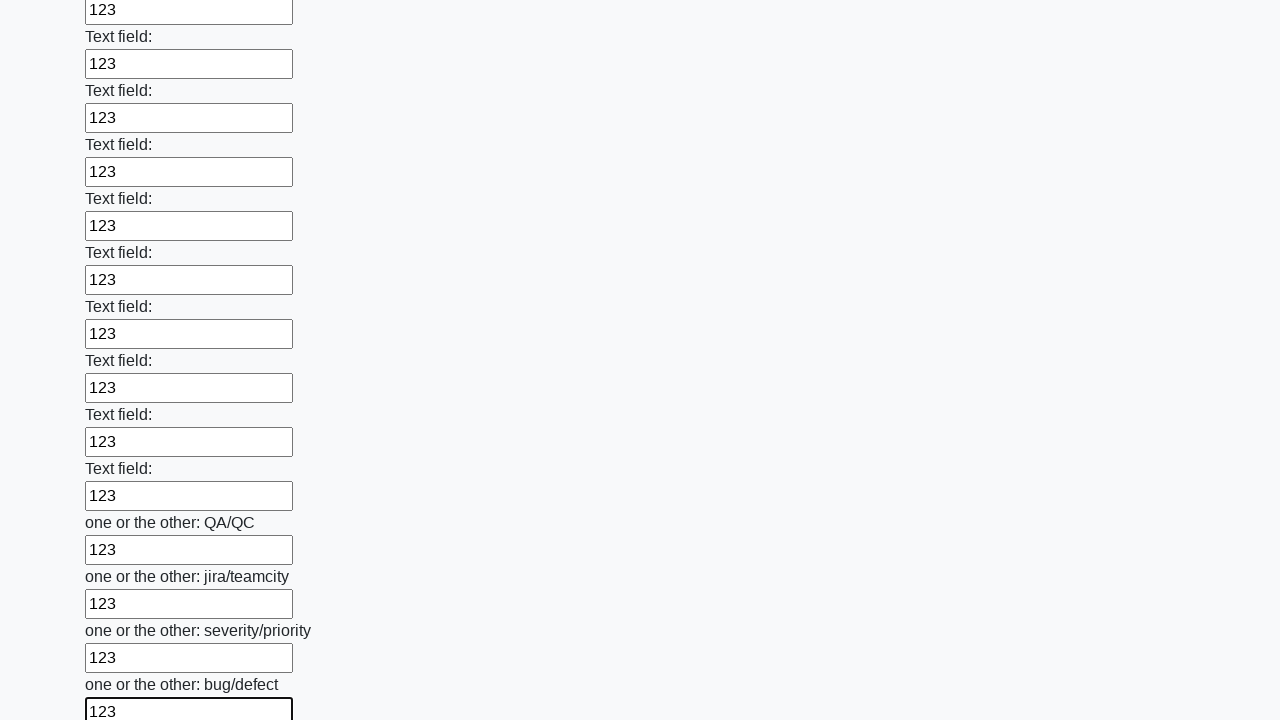

Filled input field with '123' on input >> nth=91
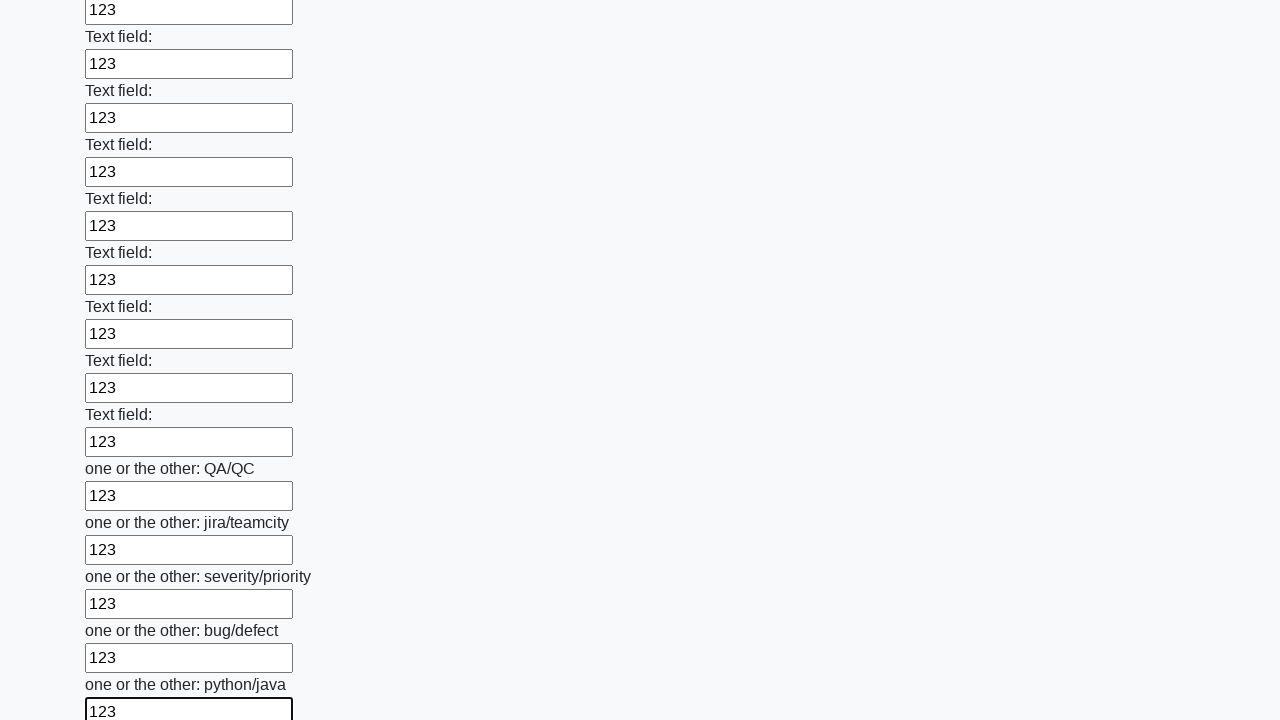

Filled input field with '123' on input >> nth=92
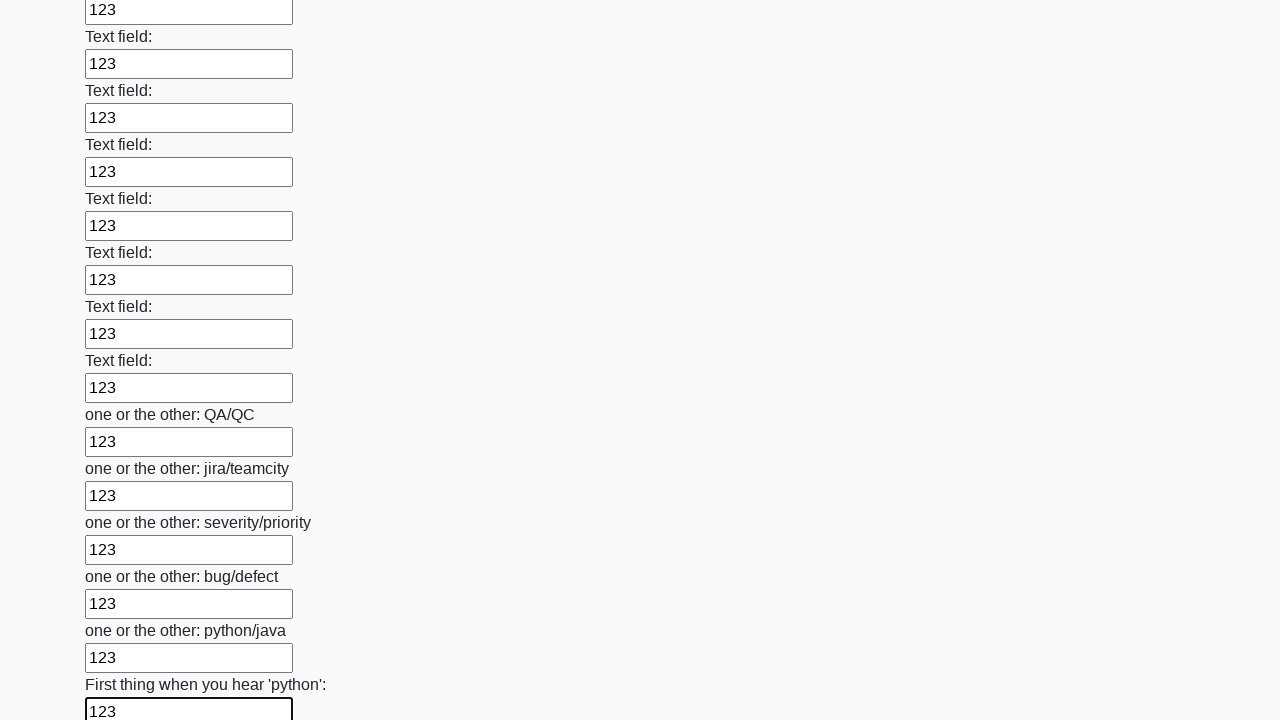

Filled input field with '123' on input >> nth=93
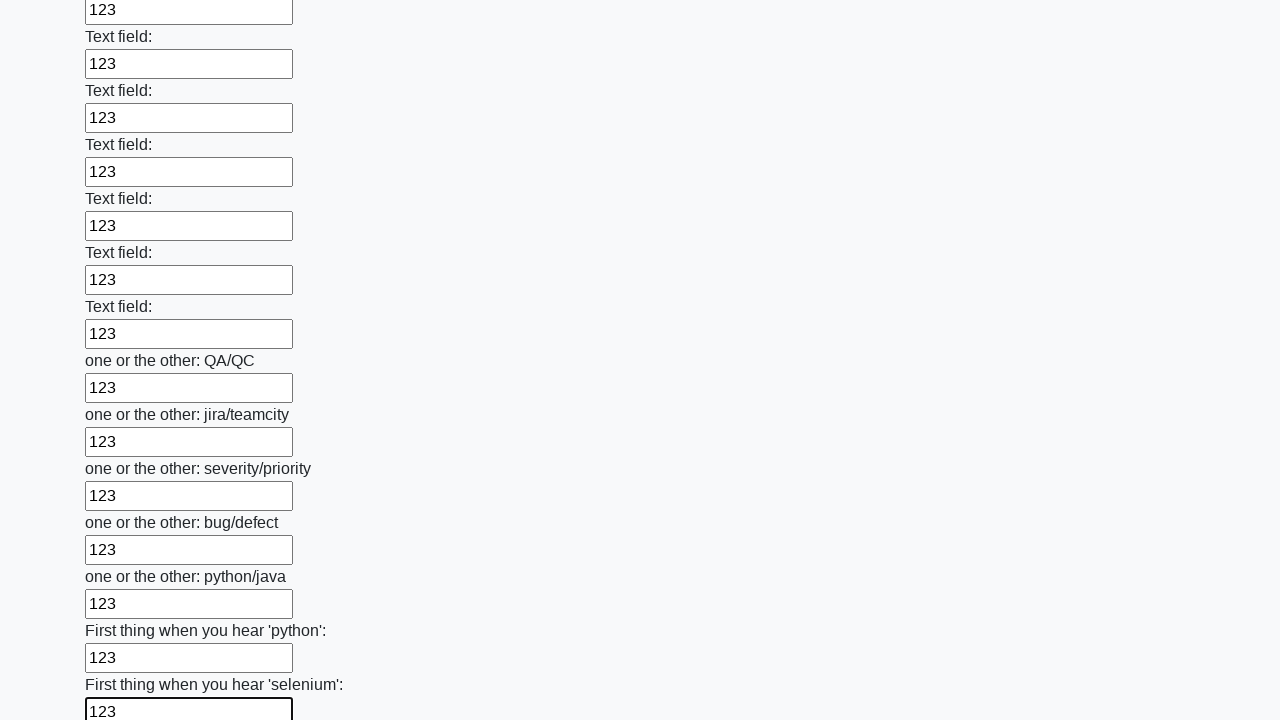

Filled input field with '123' on input >> nth=94
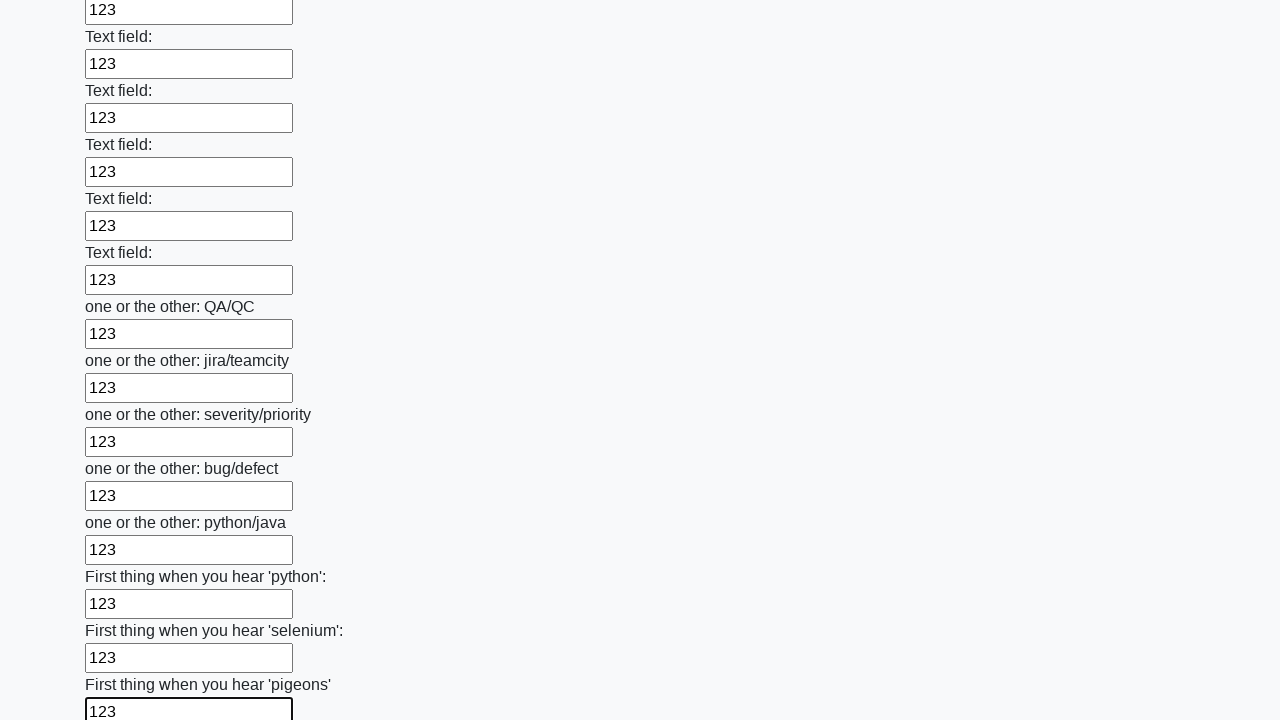

Filled input field with '123' on input >> nth=95
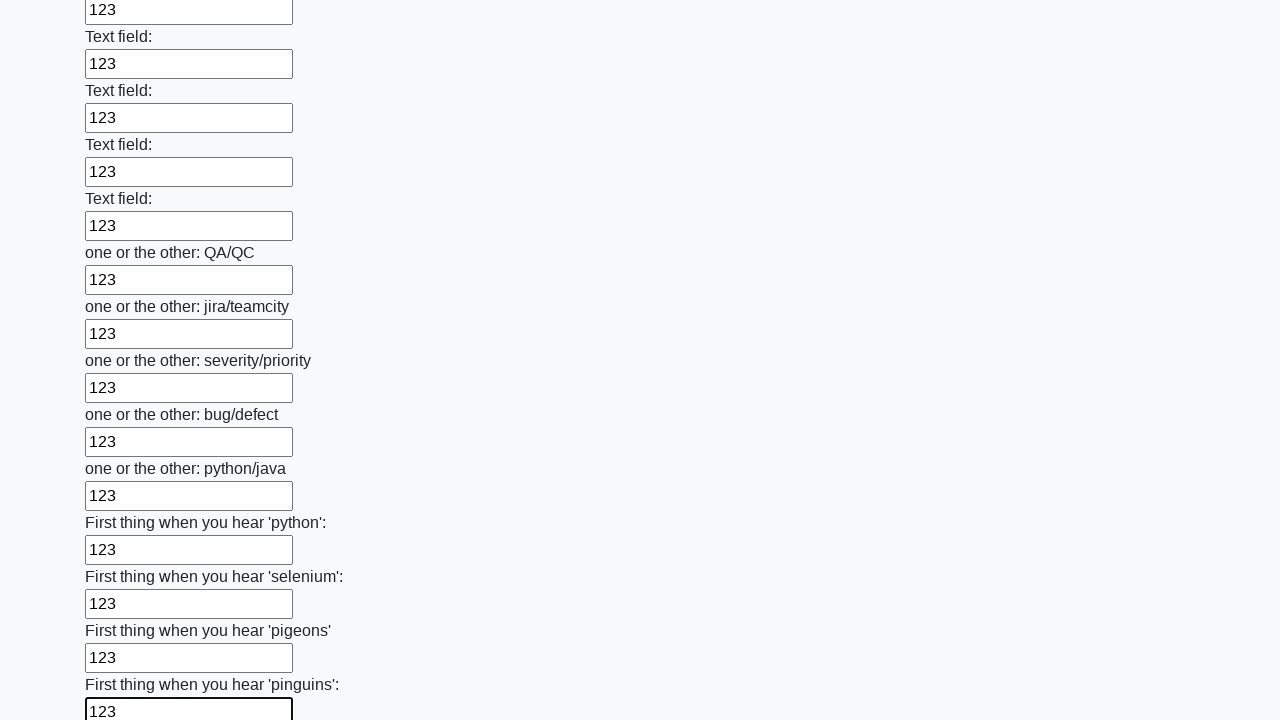

Filled input field with '123' on input >> nth=96
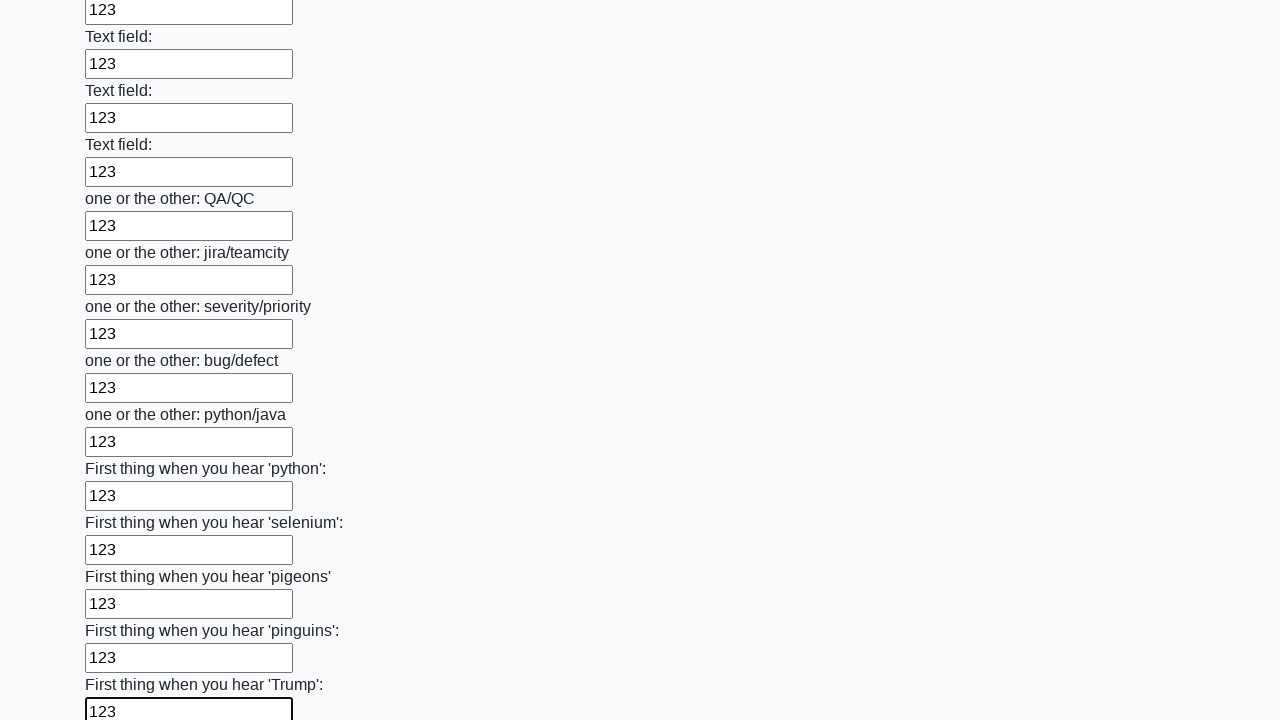

Filled input field with '123' on input >> nth=97
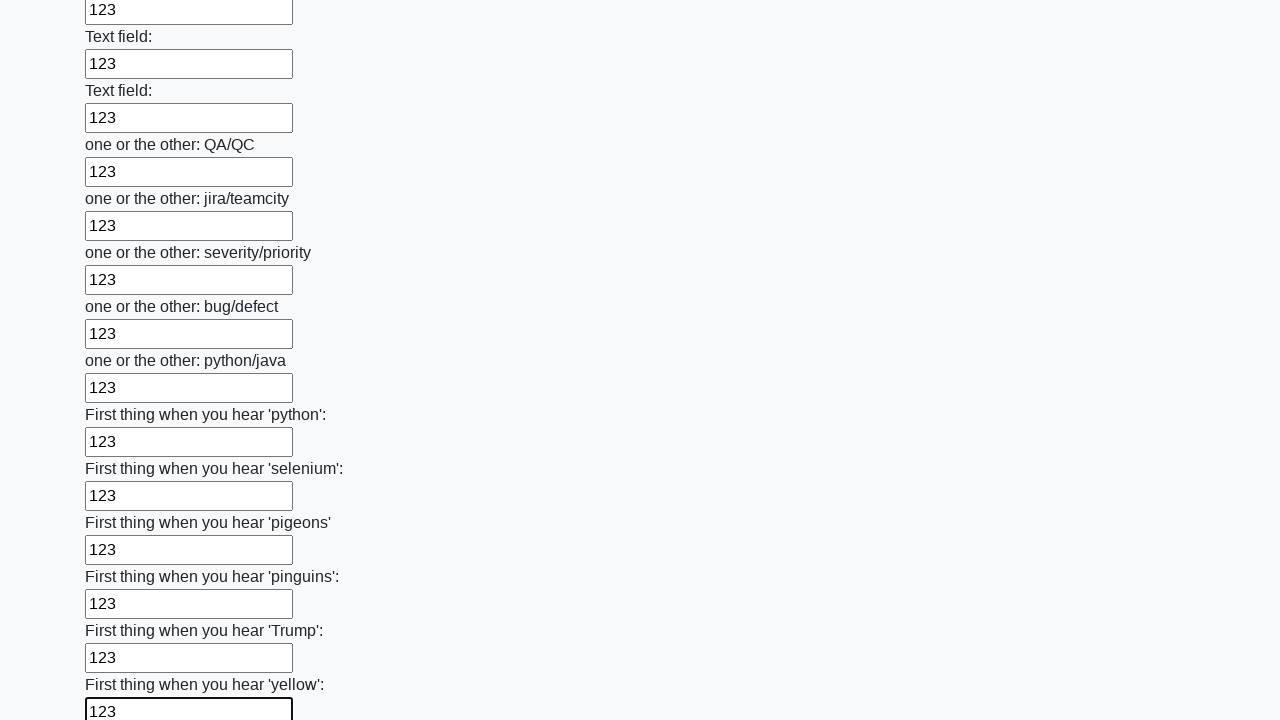

Filled input field with '123' on input >> nth=98
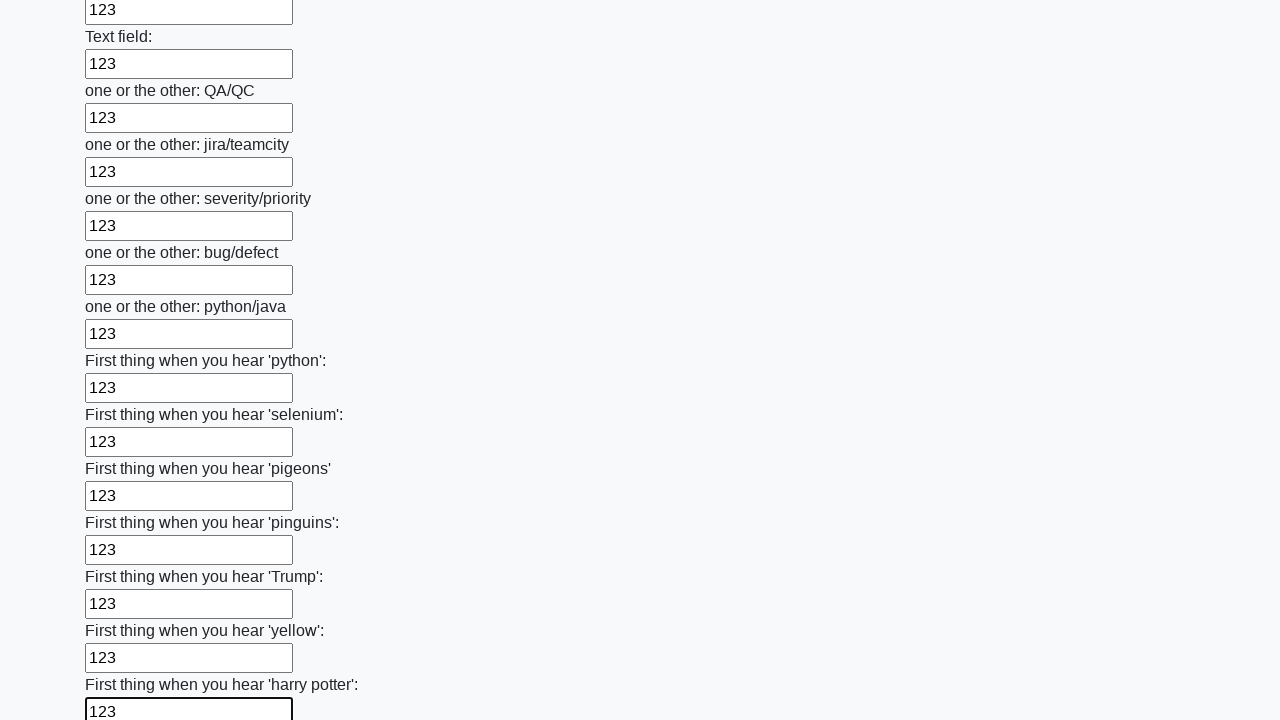

Filled input field with '123' on input >> nth=99
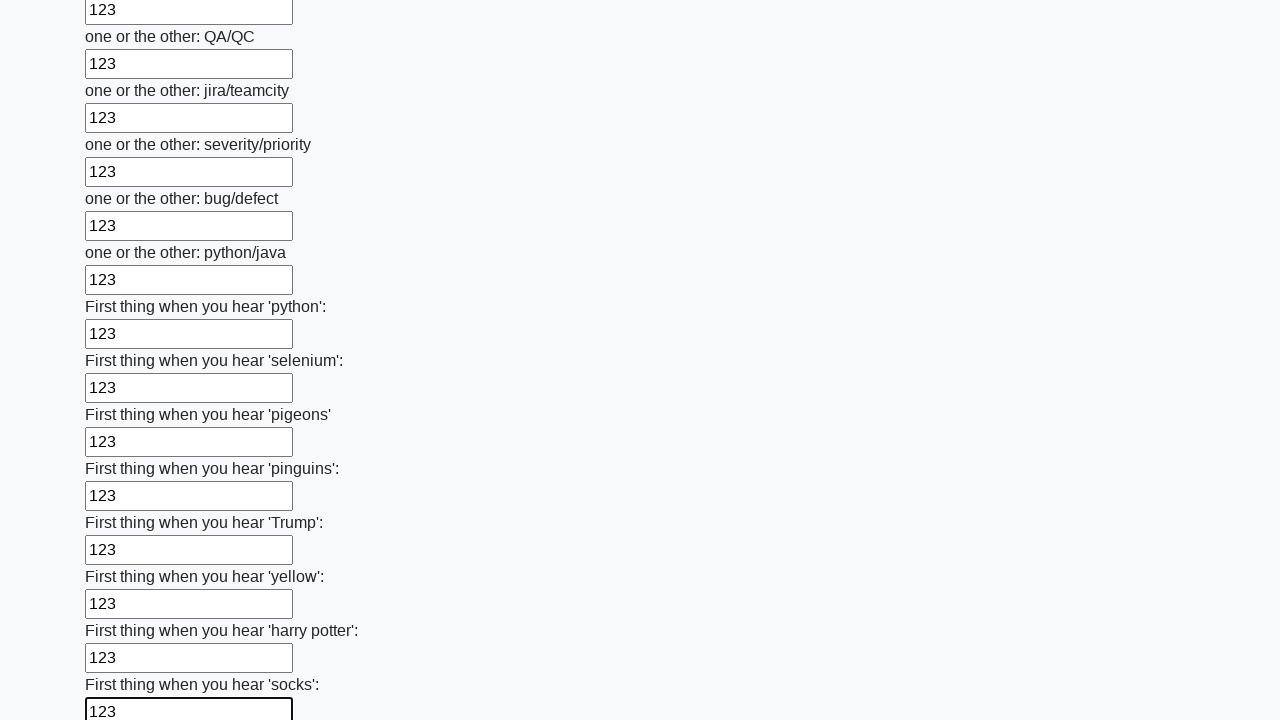

Clicked submit button to submit the form at (123, 611) on button.btn
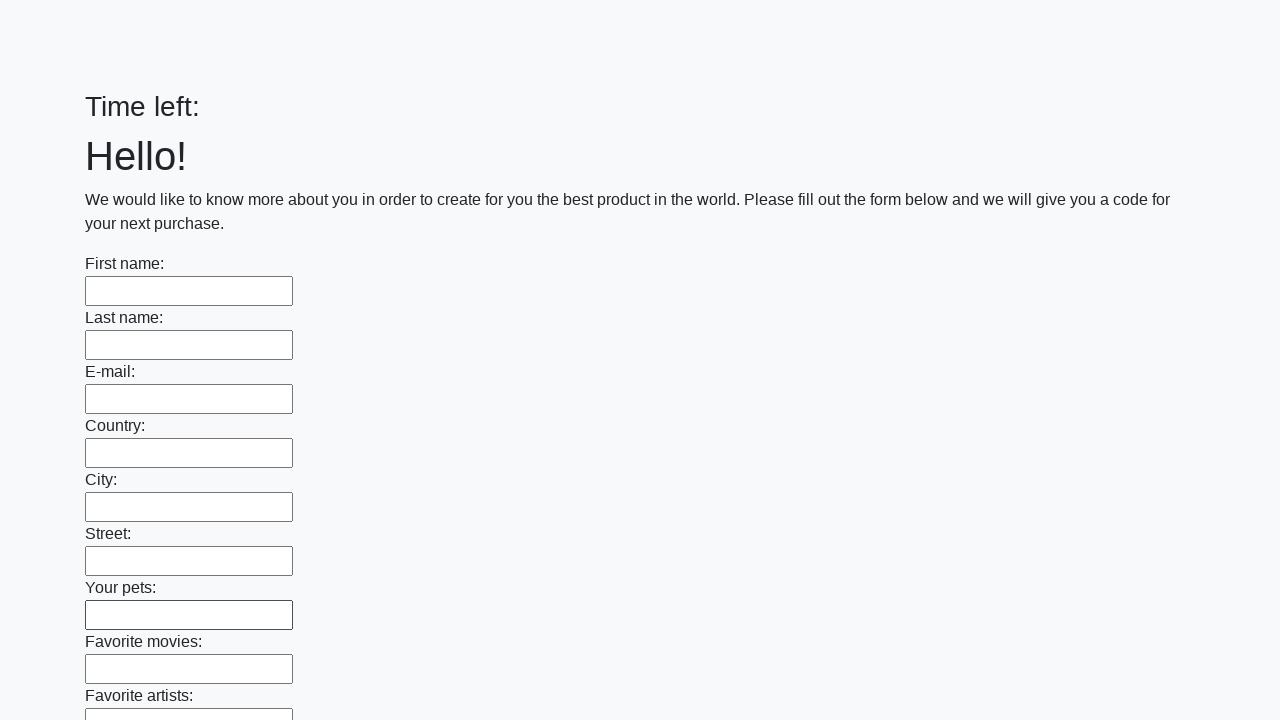

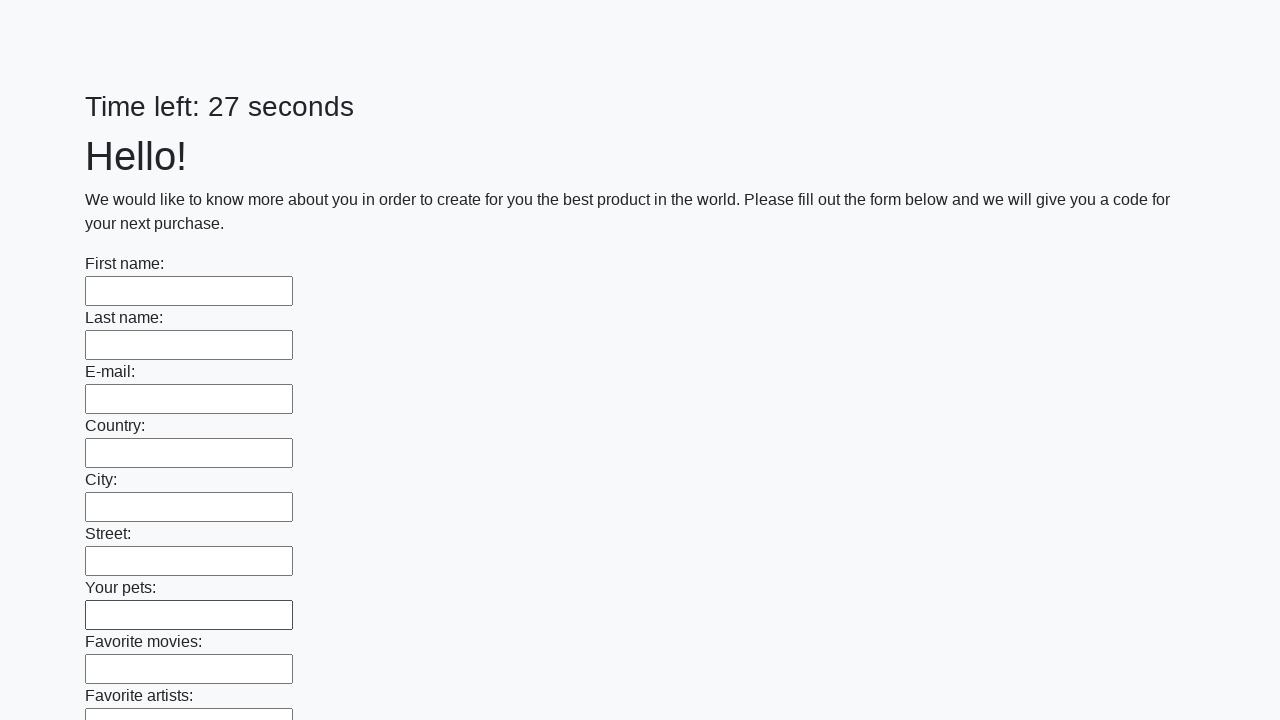